Tests clicking on each featured category link and navigating back to verify all category links are functional

Starting URL: https://www.webstaurantstore.com/

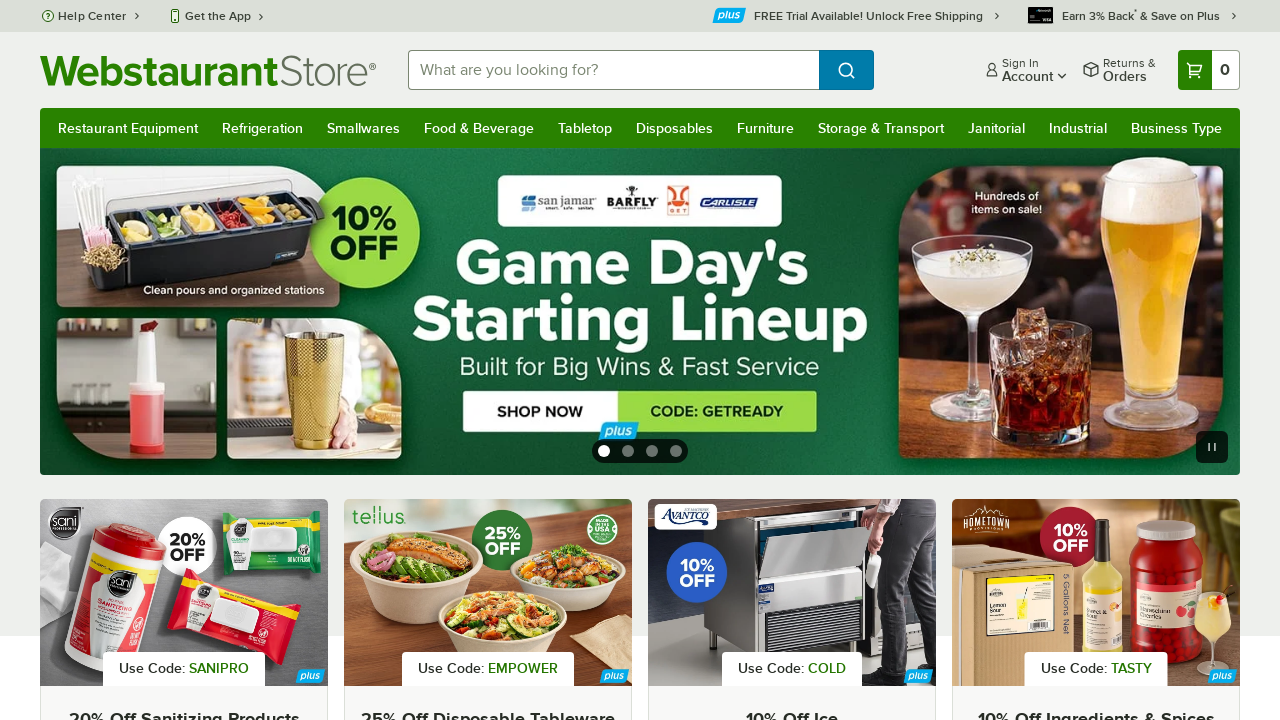

Waited for featured categories selector to load
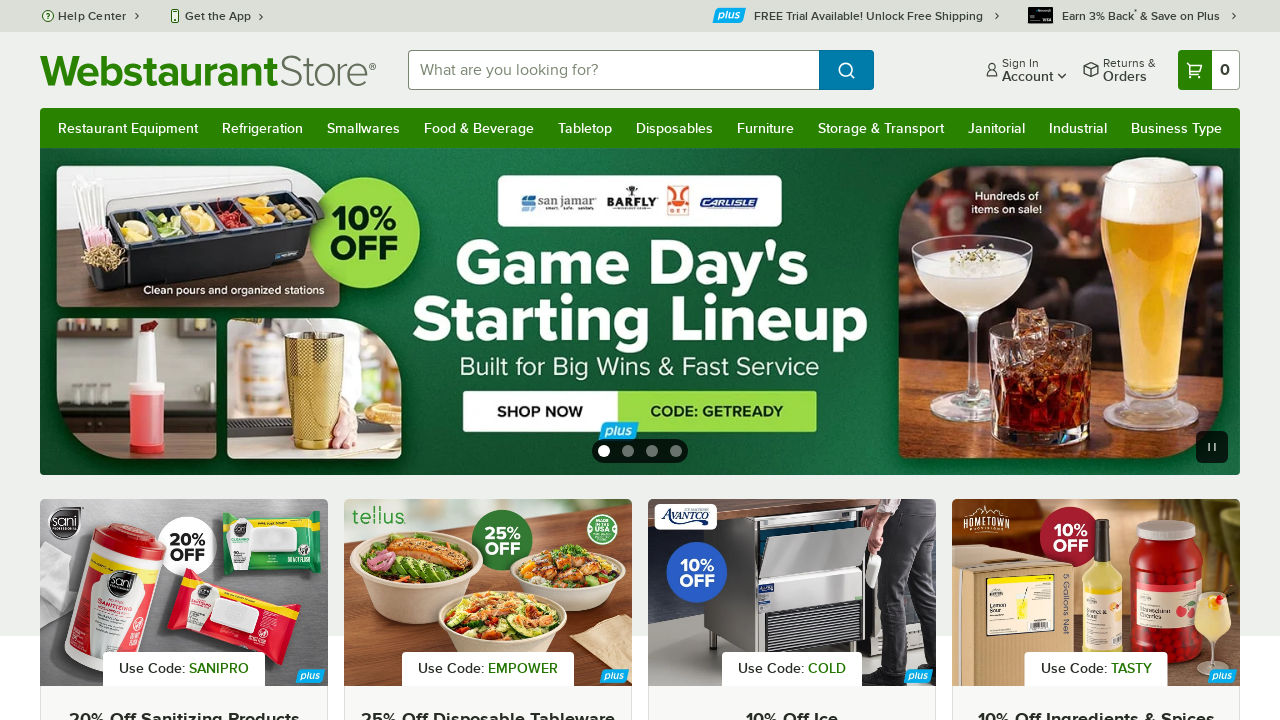

Found 18 featured category elements
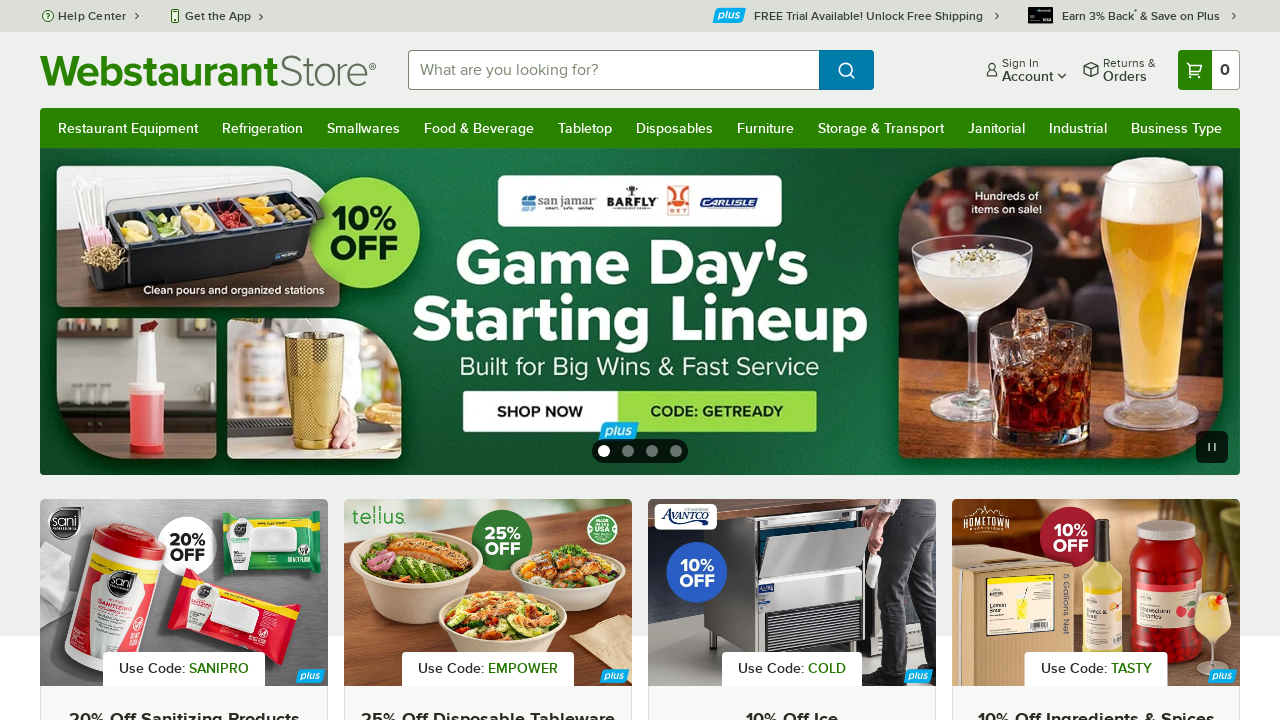

Re-located featured category elements (iteration 1/18)
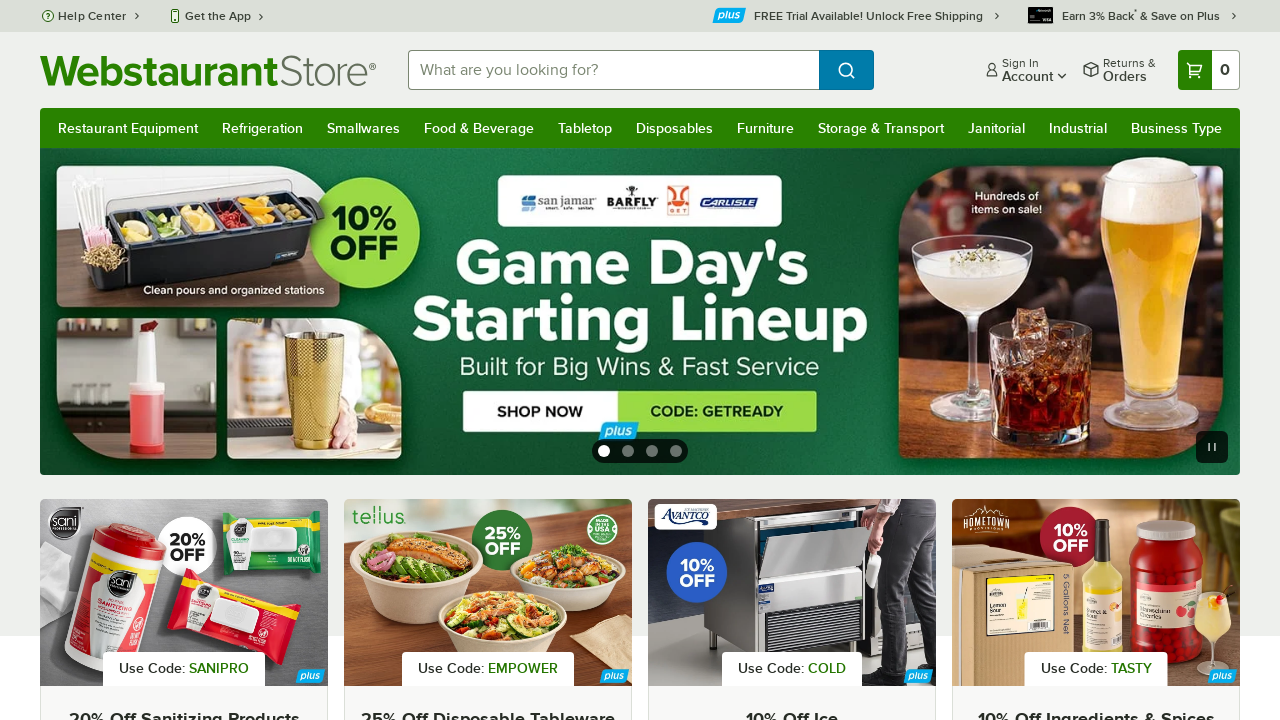

Clicked on featured category 1/18 at (135, 361) on li.text-center.mb-8.group >> nth=0
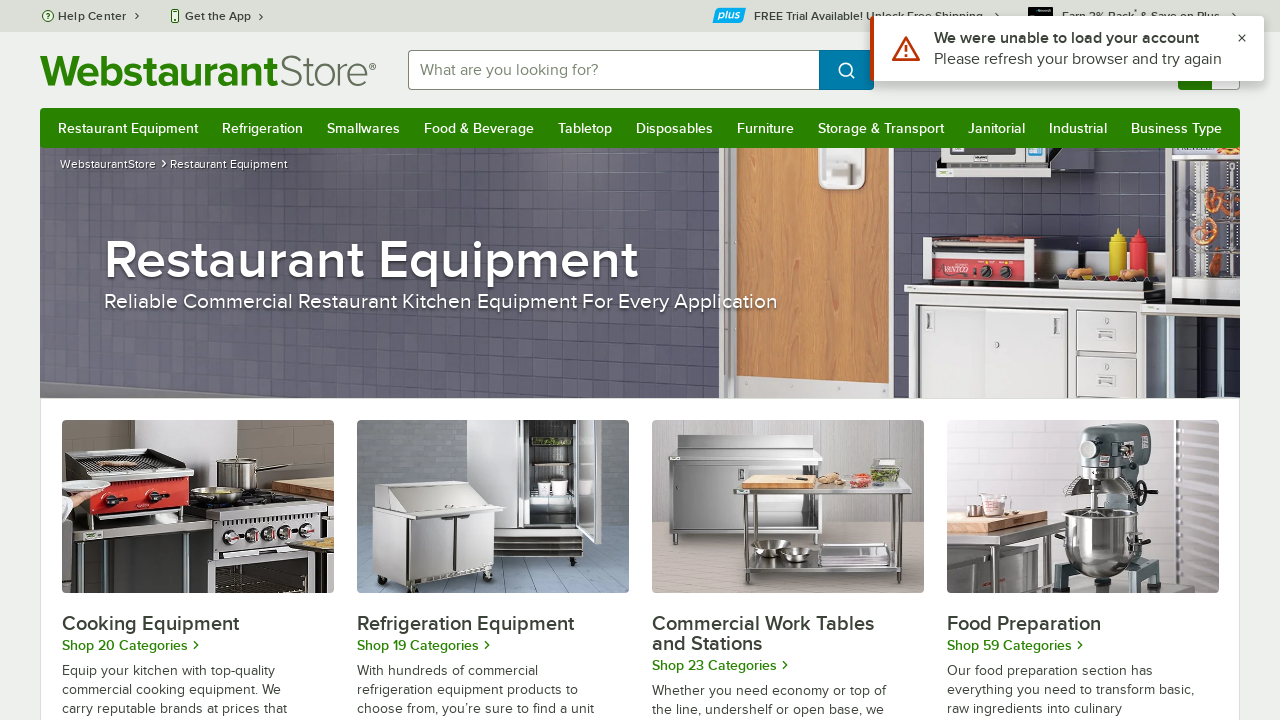

Waited for category page 1/18 to load (networkidle)
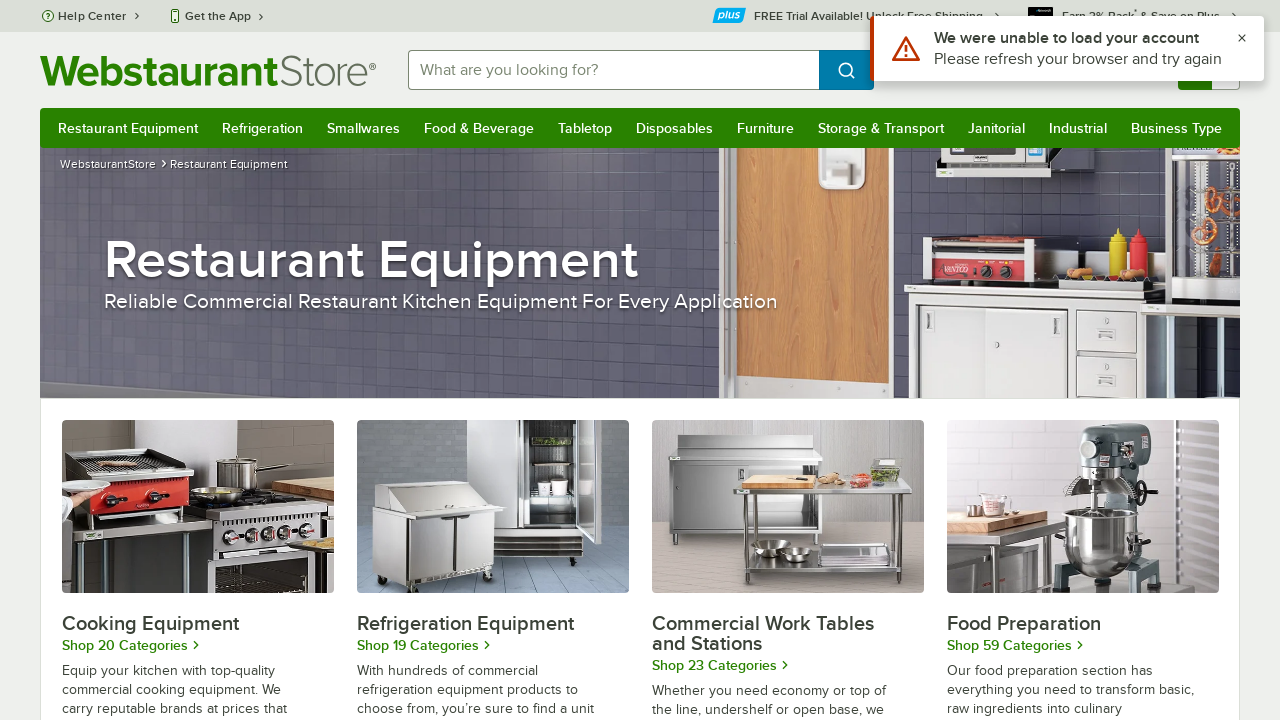

Navigated back from category 1/18
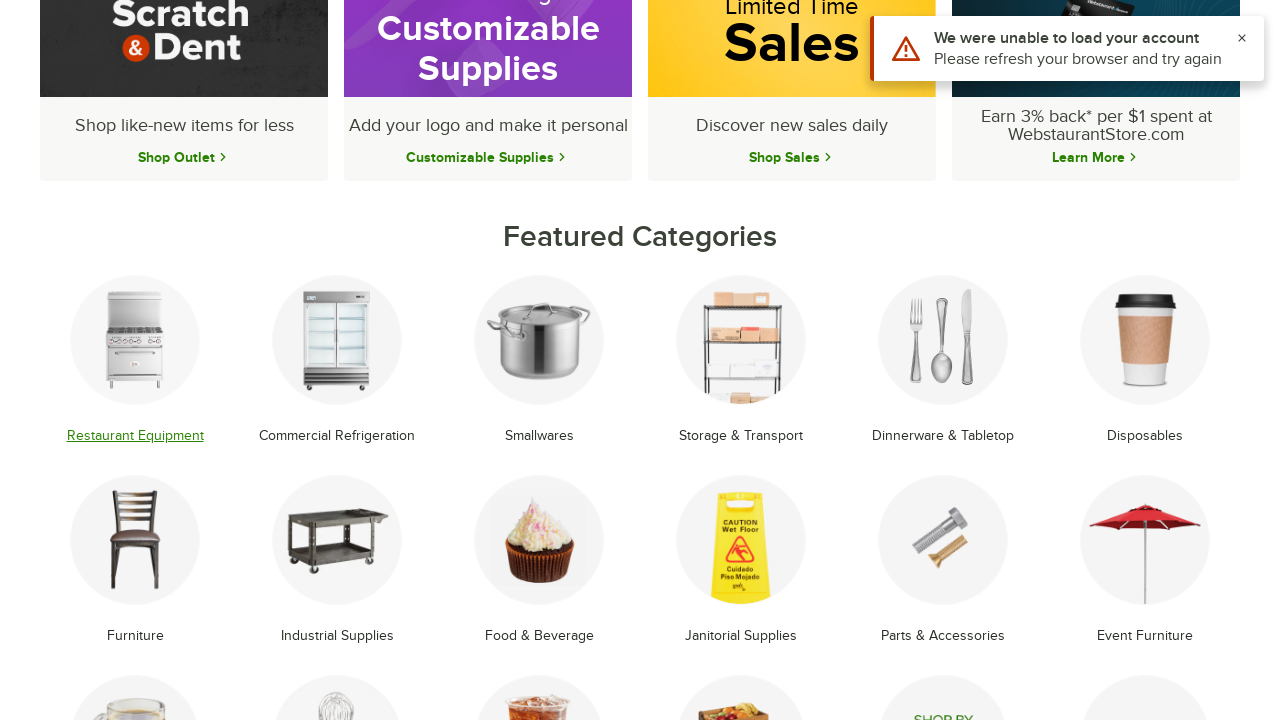

Reloaded homepage after navigating back from category 1/18
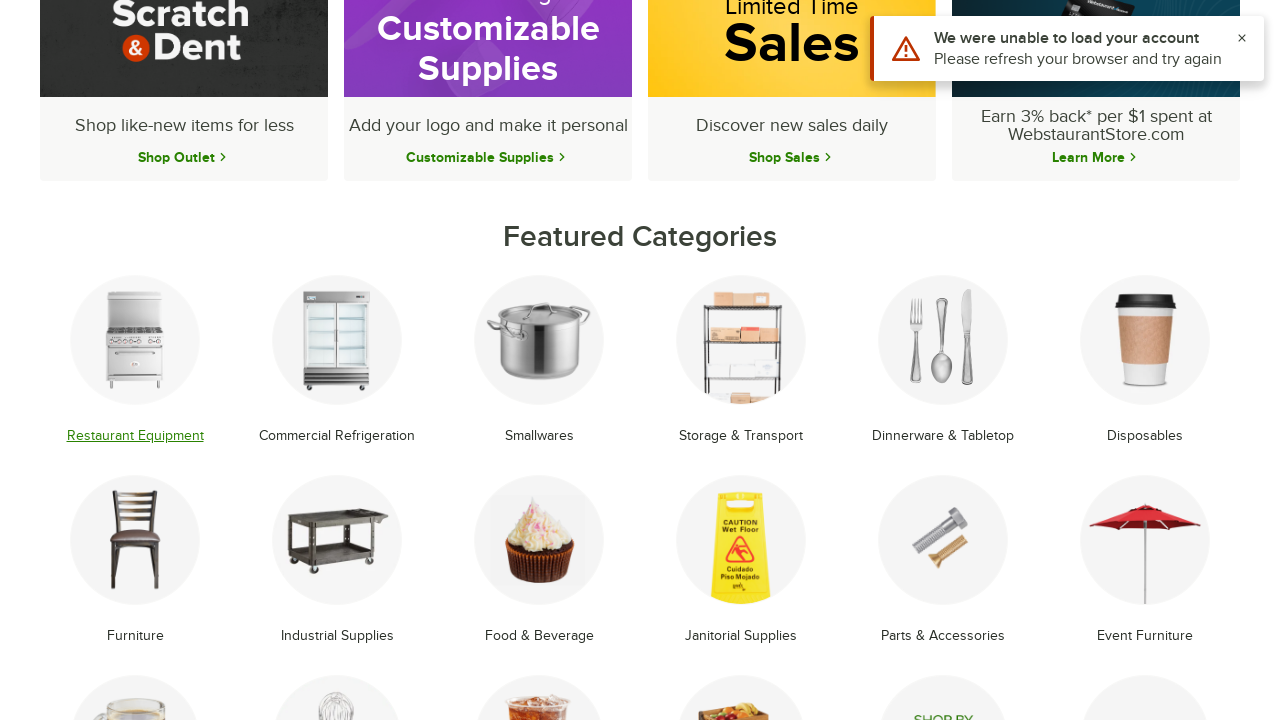

Waited for featured categories to reload (iteration 1/18)
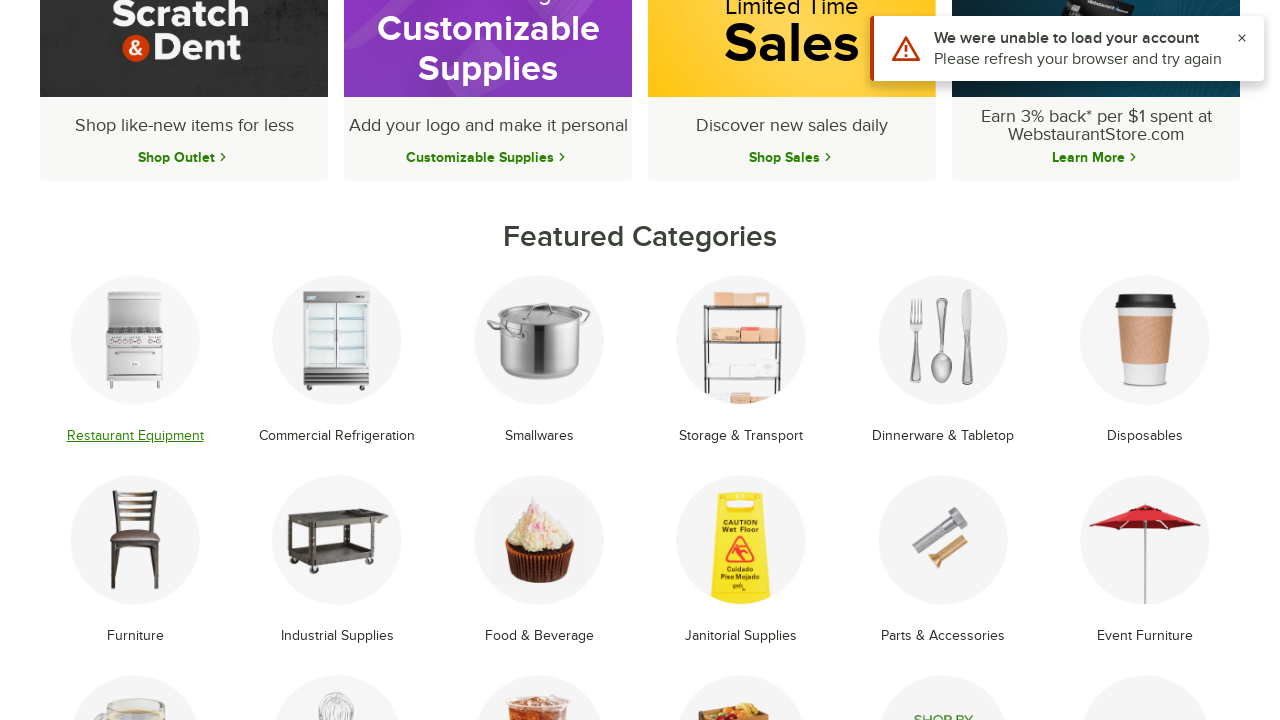

Re-located featured category elements (iteration 2/18)
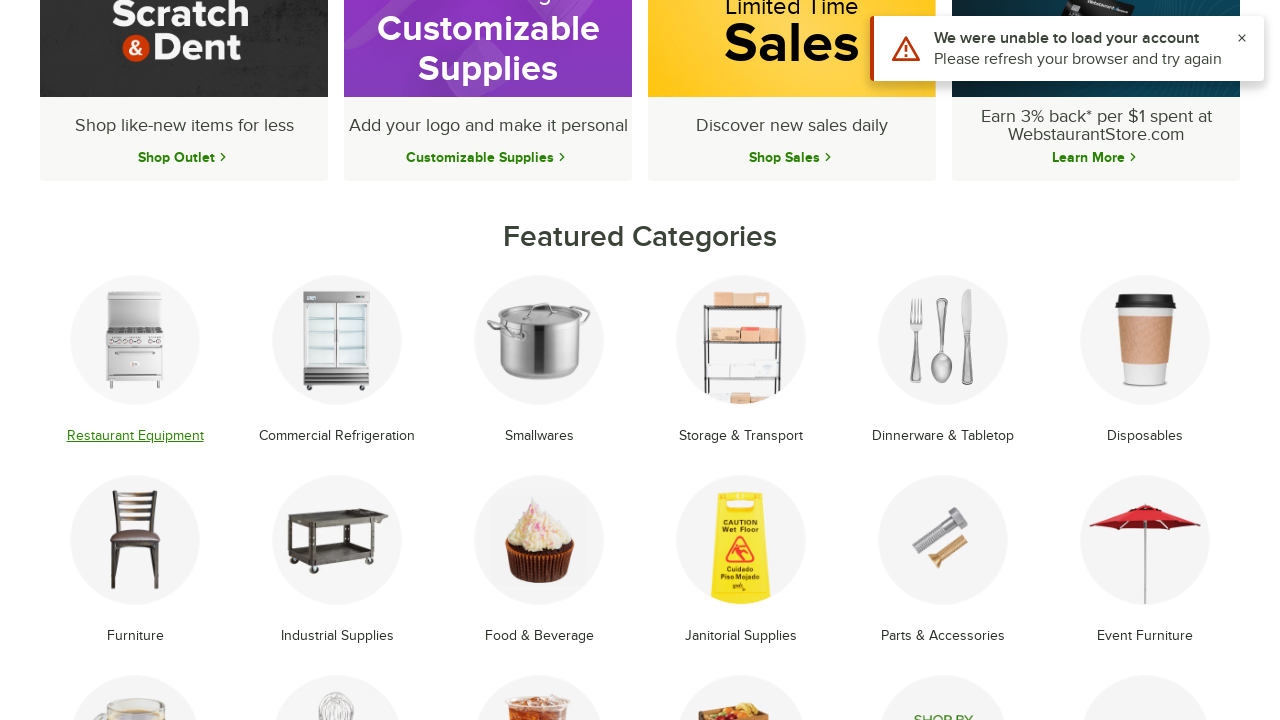

Clicked on featured category 2/18 at (337, 361) on li.text-center.mb-8.group >> nth=1
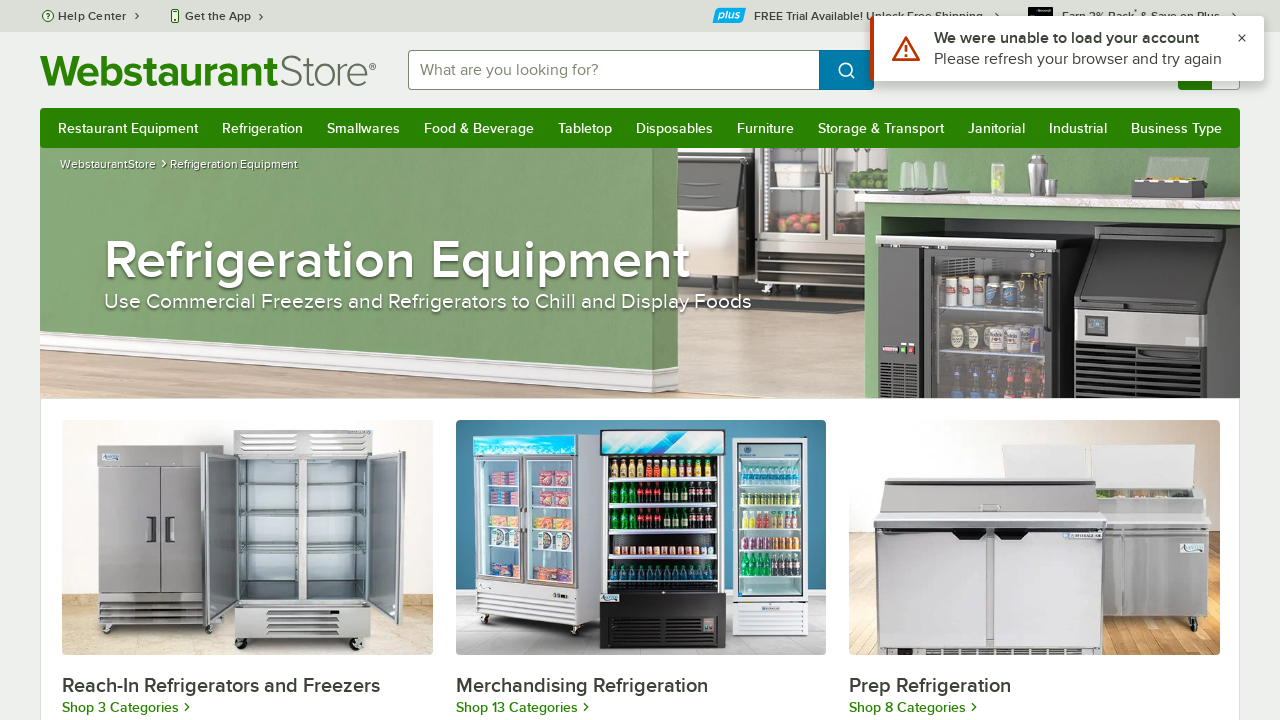

Waited for category page 2/18 to load (networkidle)
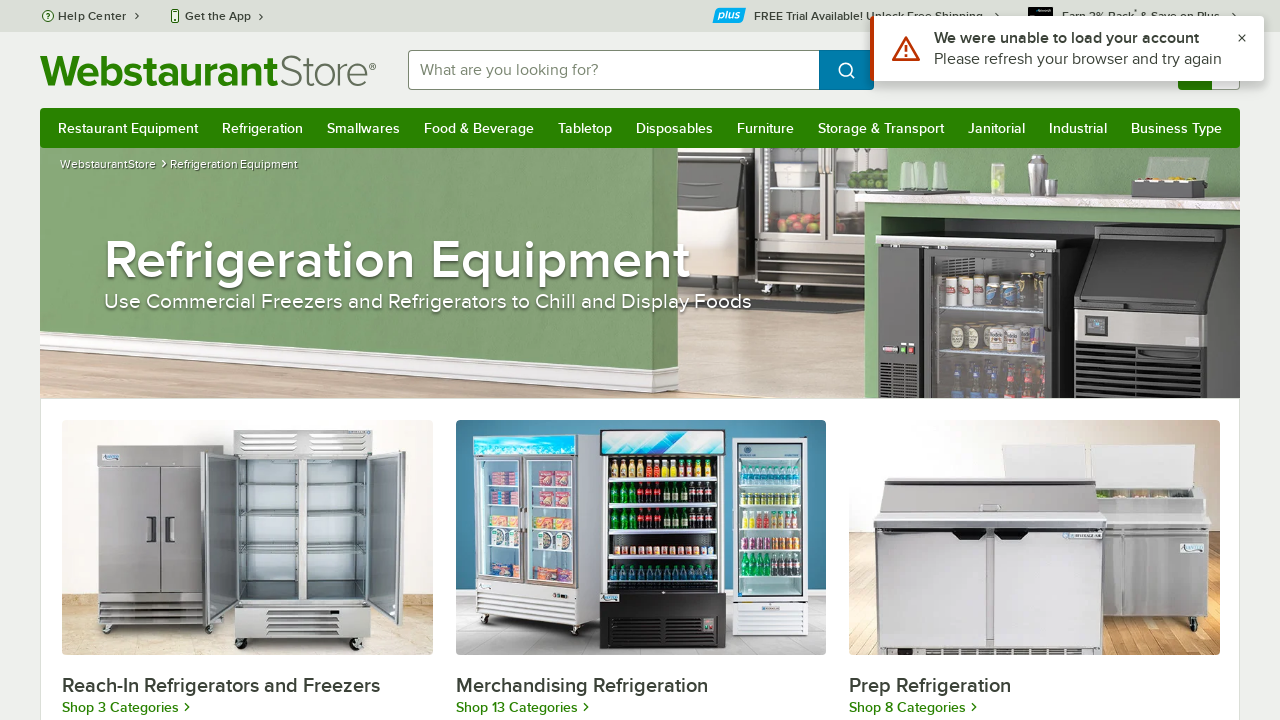

Navigated back from category 2/18
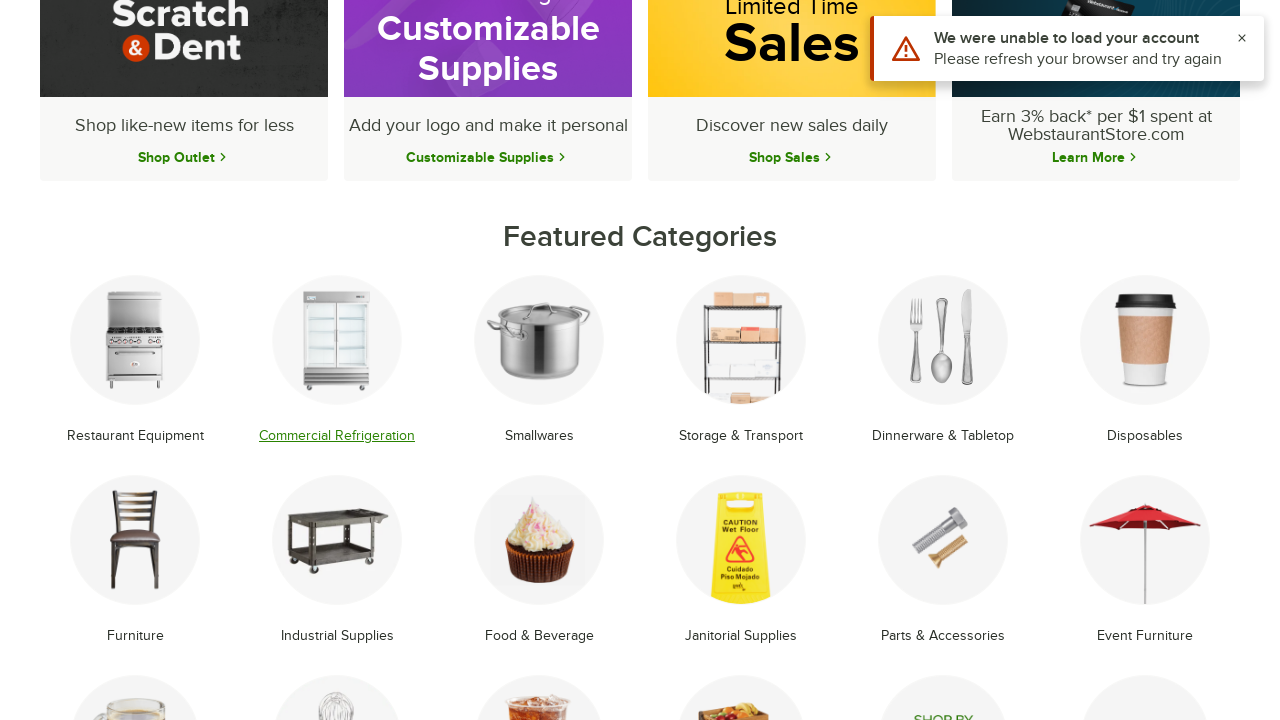

Reloaded homepage after navigating back from category 2/18
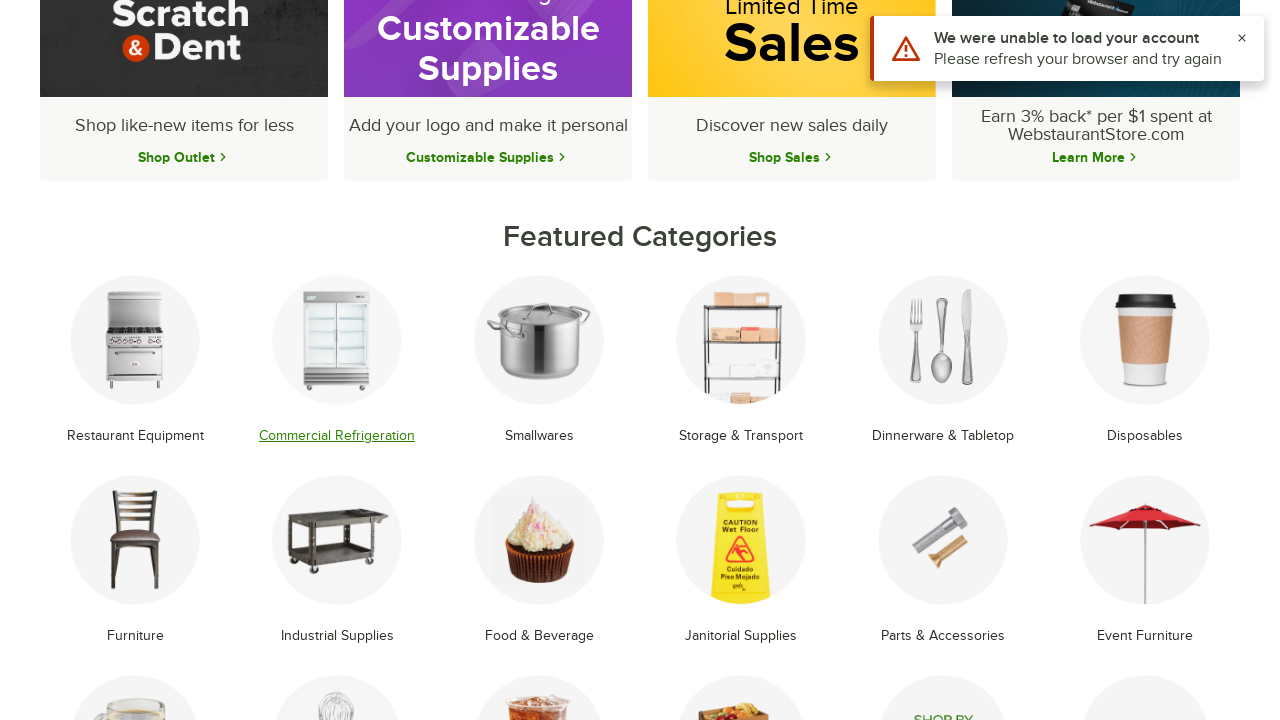

Waited for featured categories to reload (iteration 2/18)
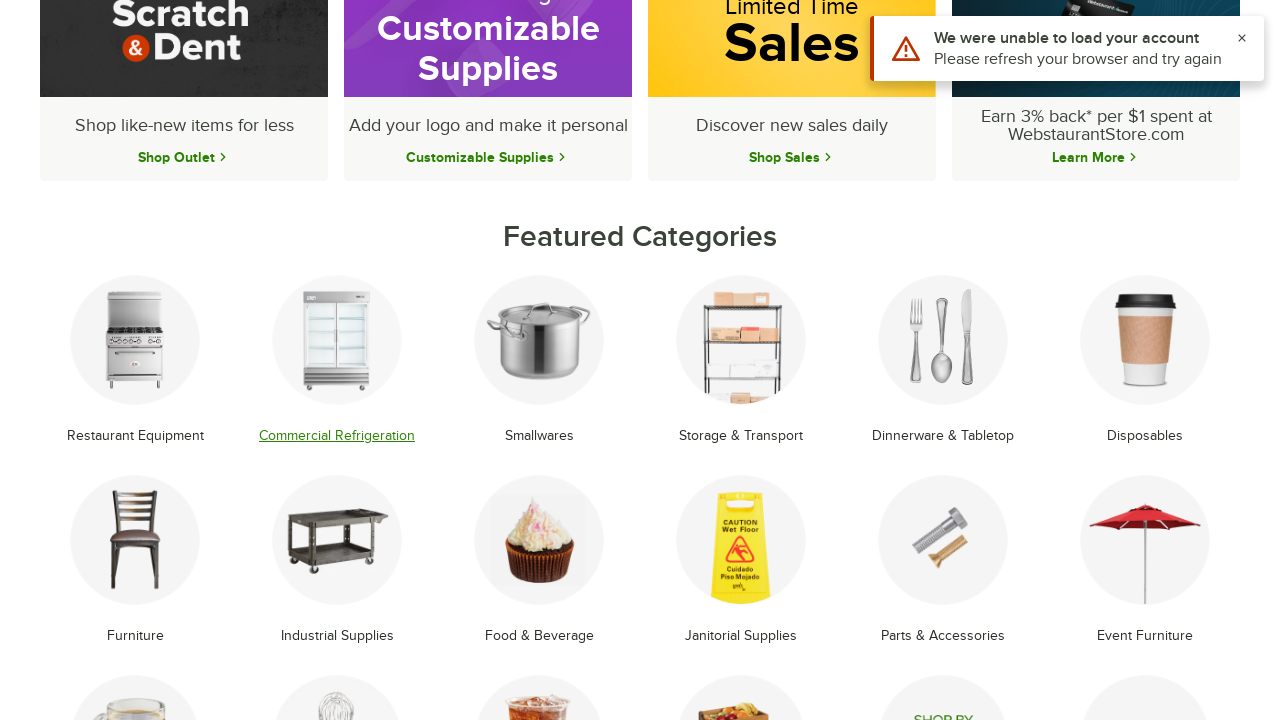

Re-located featured category elements (iteration 3/18)
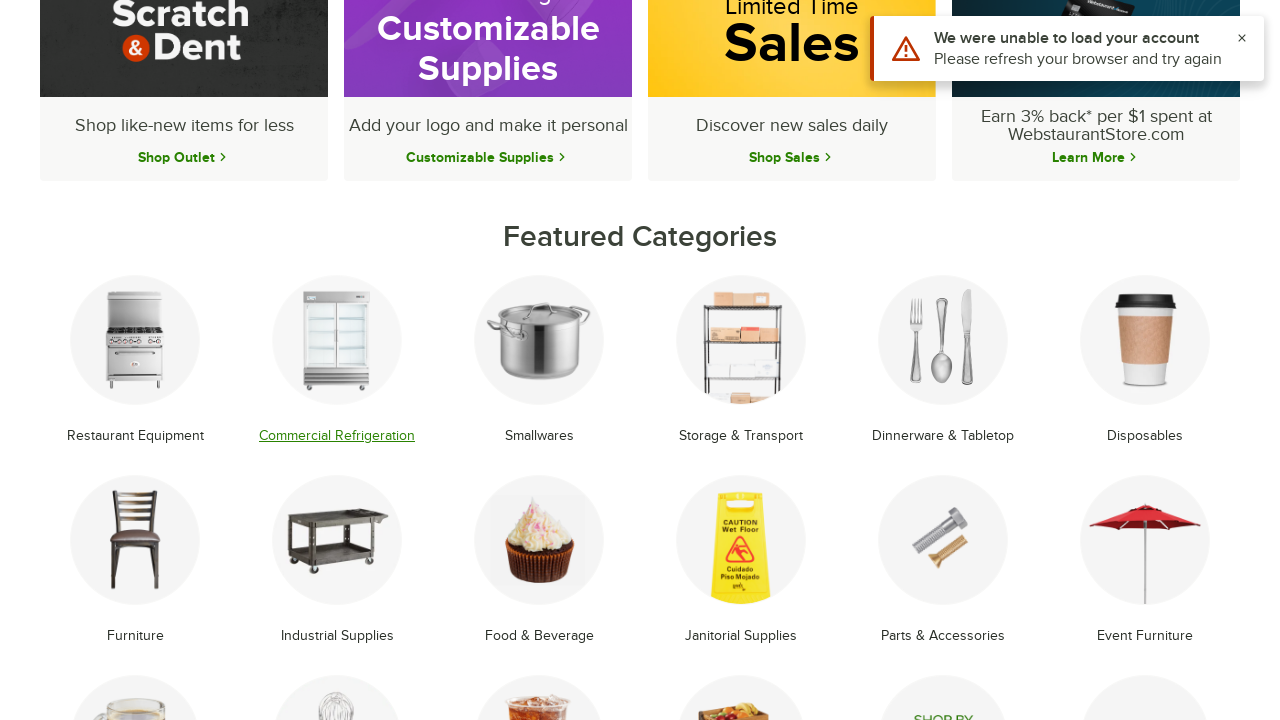

Clicked on featured category 3/18 at (539, 361) on li.text-center.mb-8.group >> nth=2
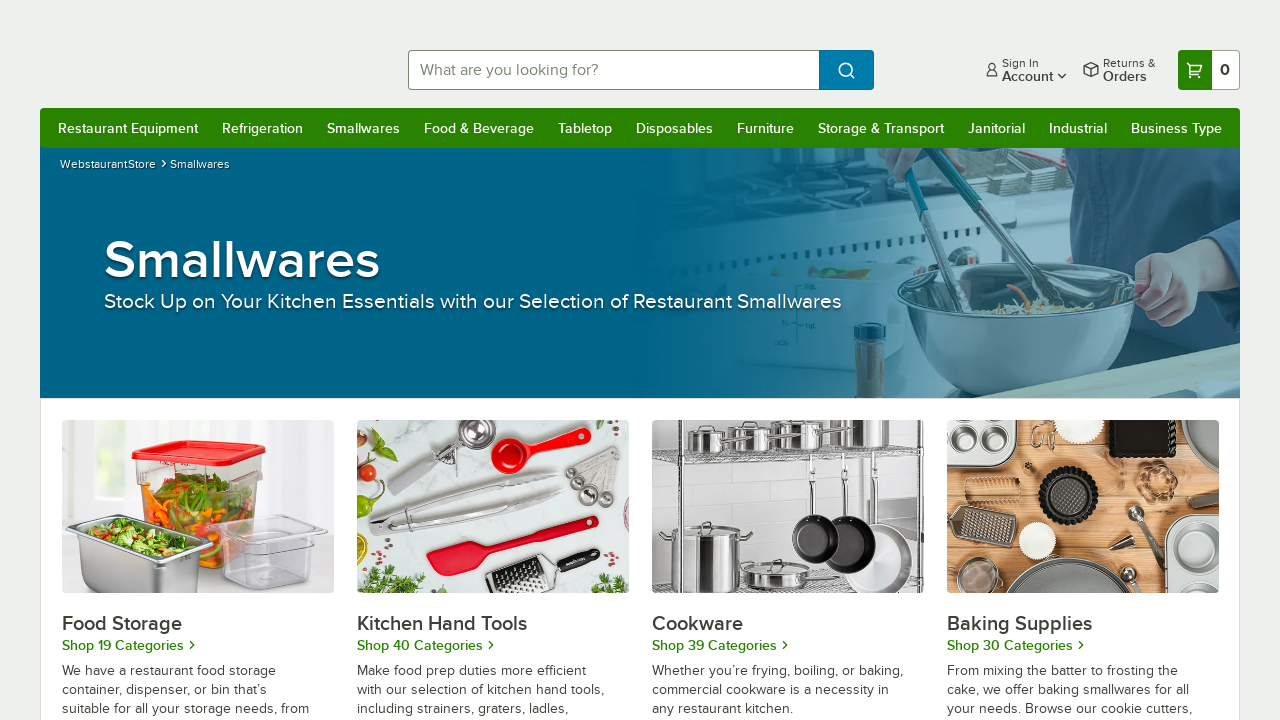

Waited for category page 3/18 to load (networkidle)
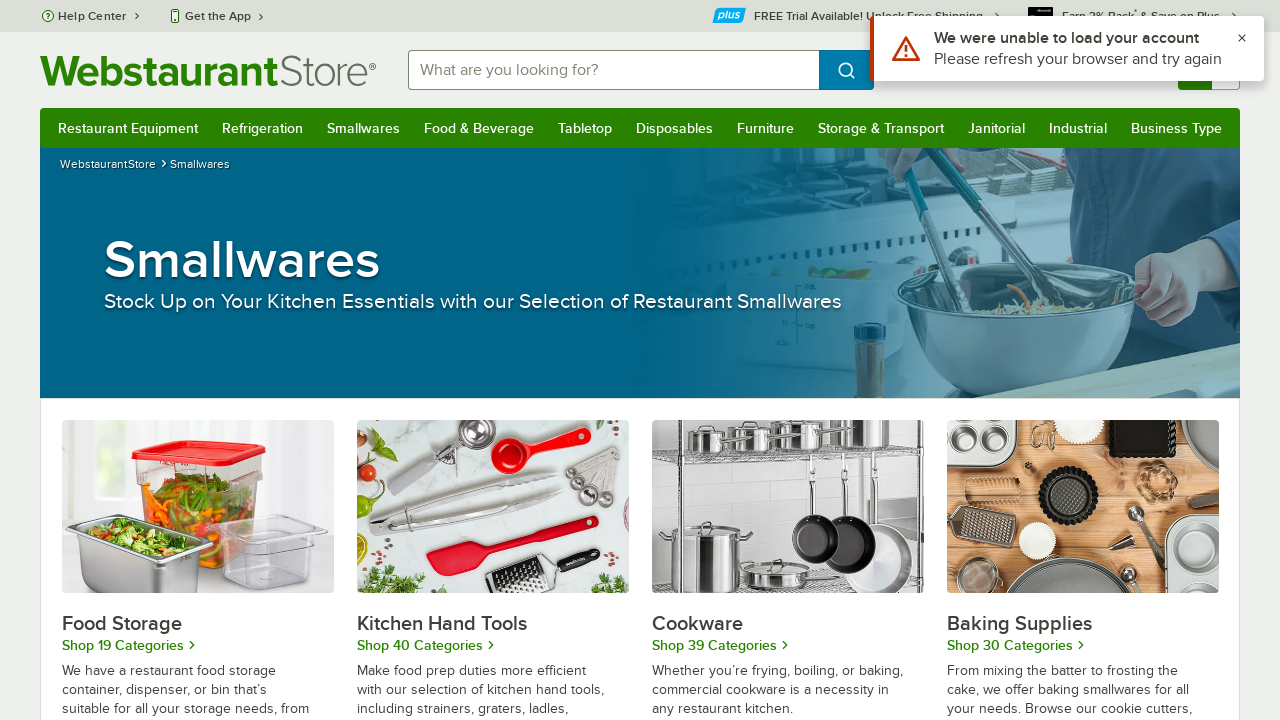

Navigated back from category 3/18
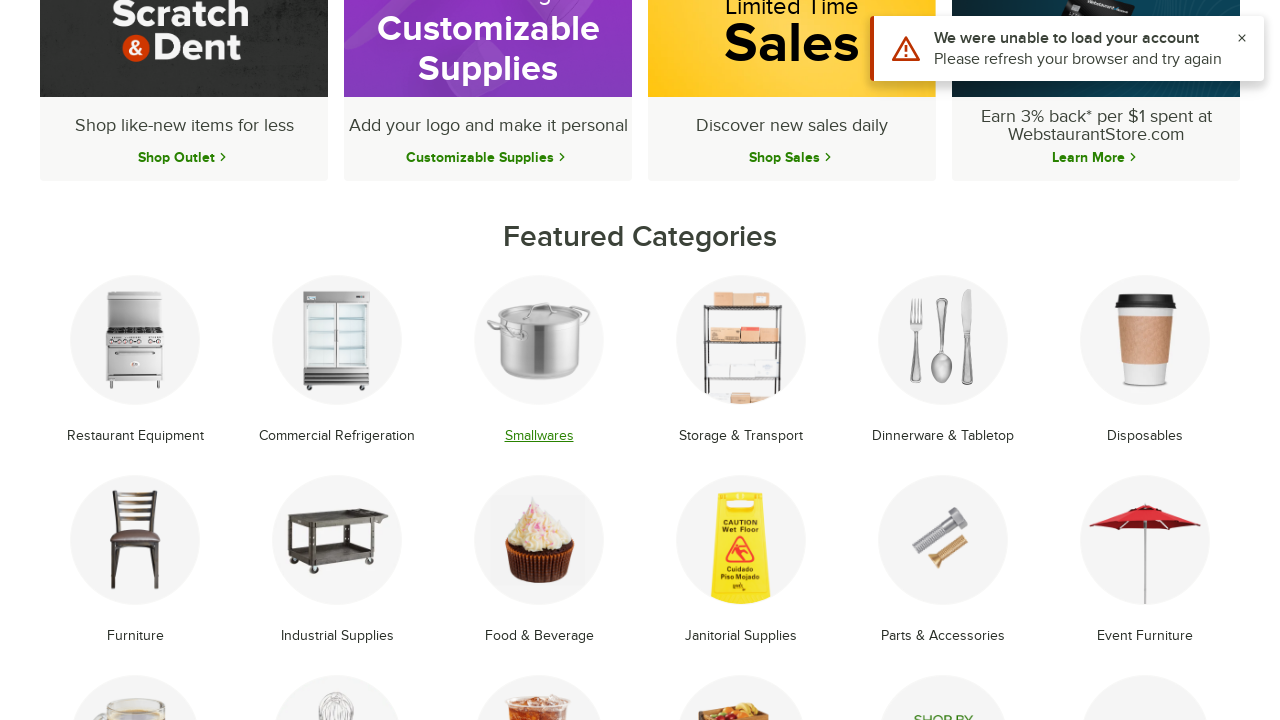

Reloaded homepage after navigating back from category 3/18
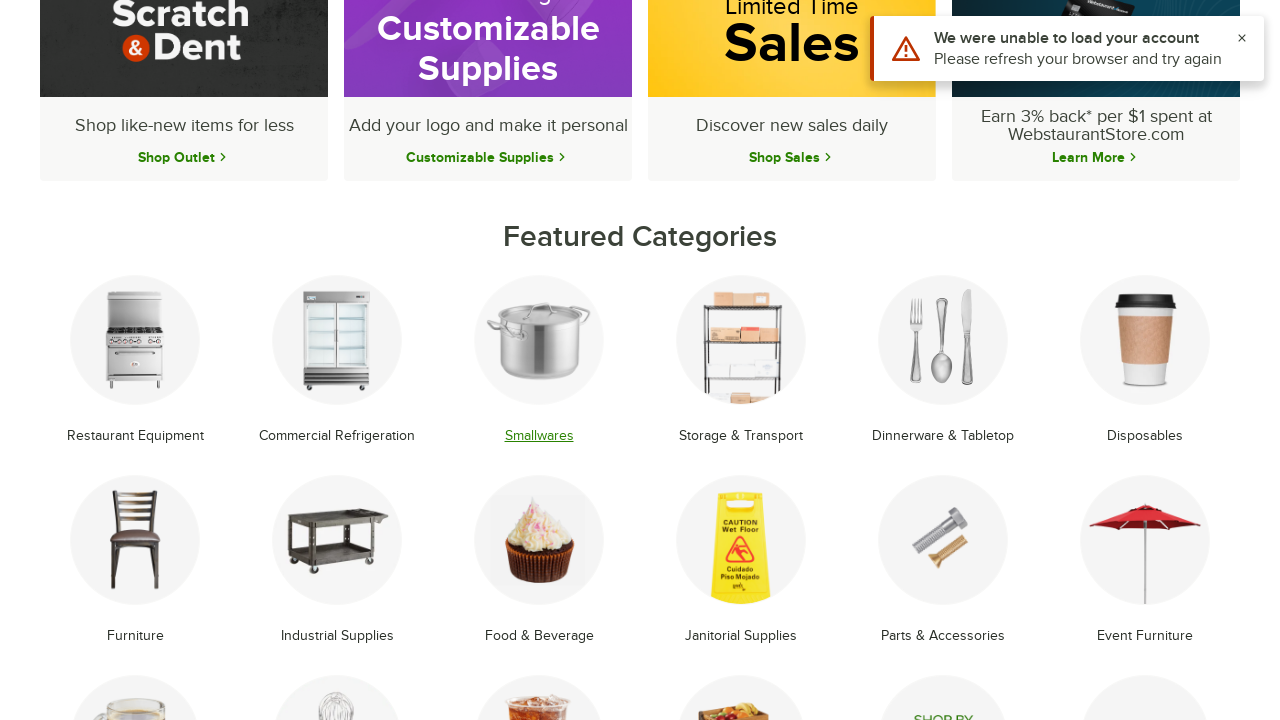

Waited for featured categories to reload (iteration 3/18)
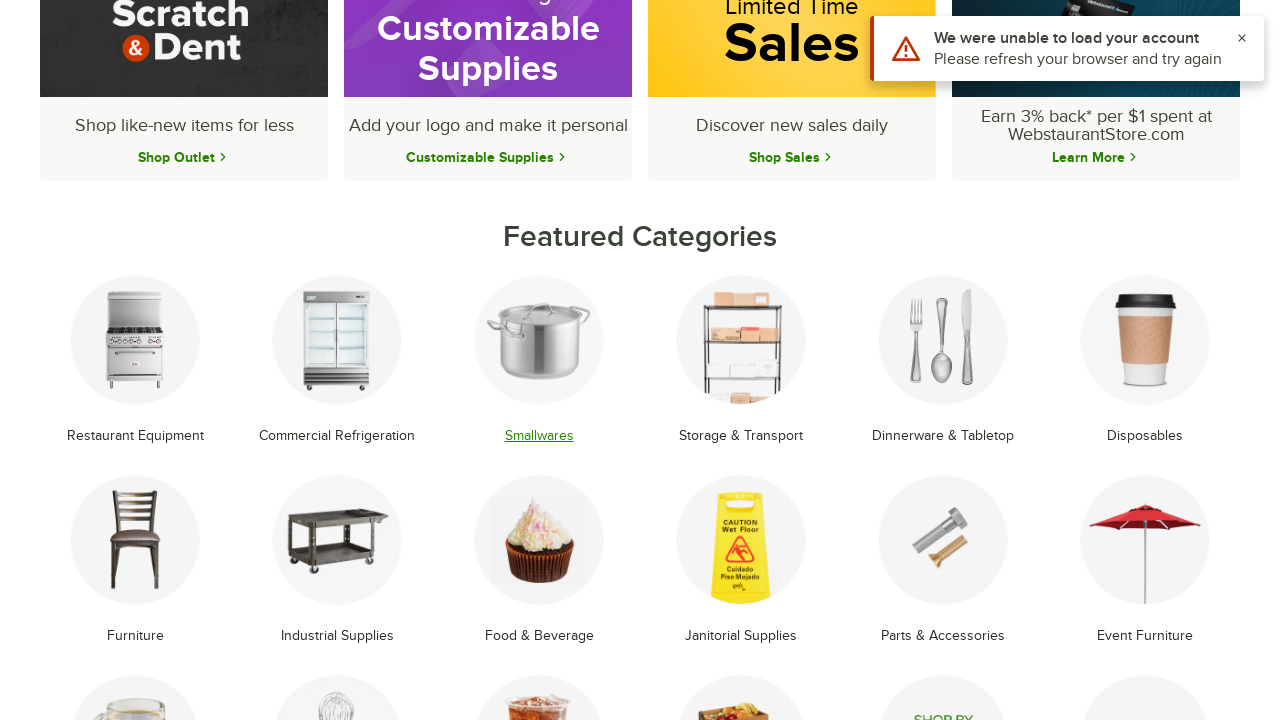

Re-located featured category elements (iteration 4/18)
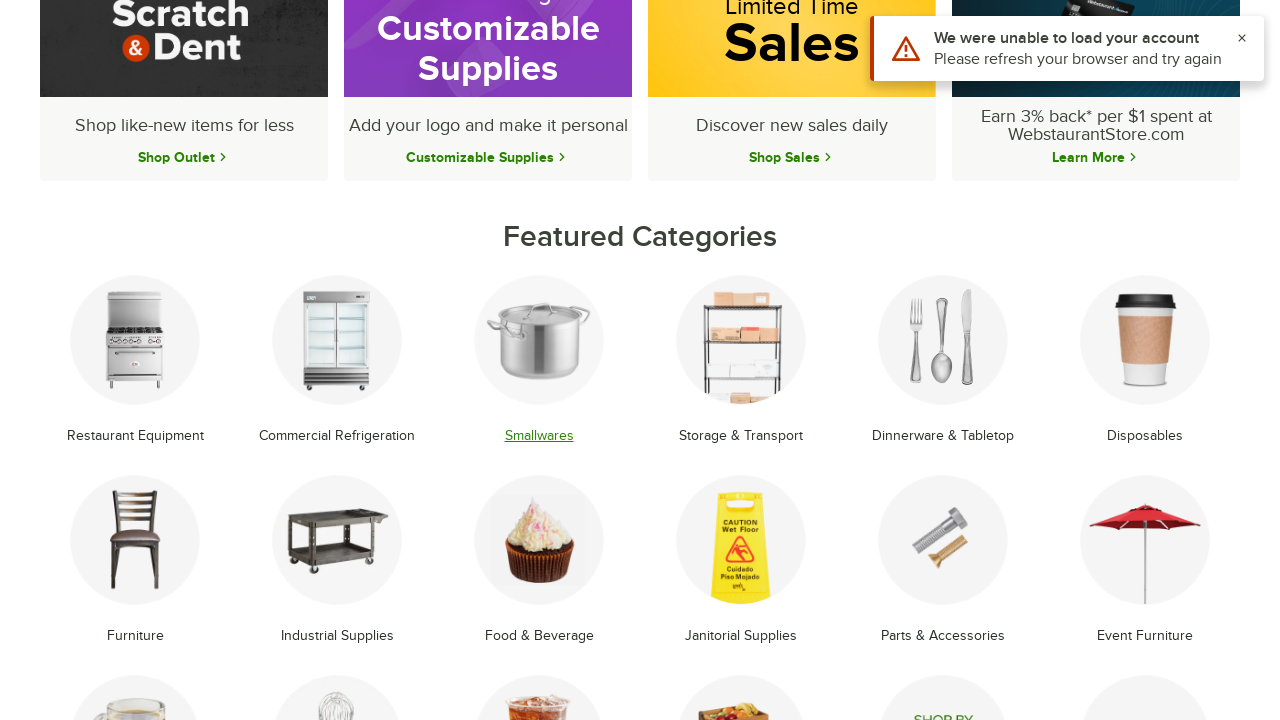

Clicked on featured category 4/18 at (741, 361) on li.text-center.mb-8.group >> nth=3
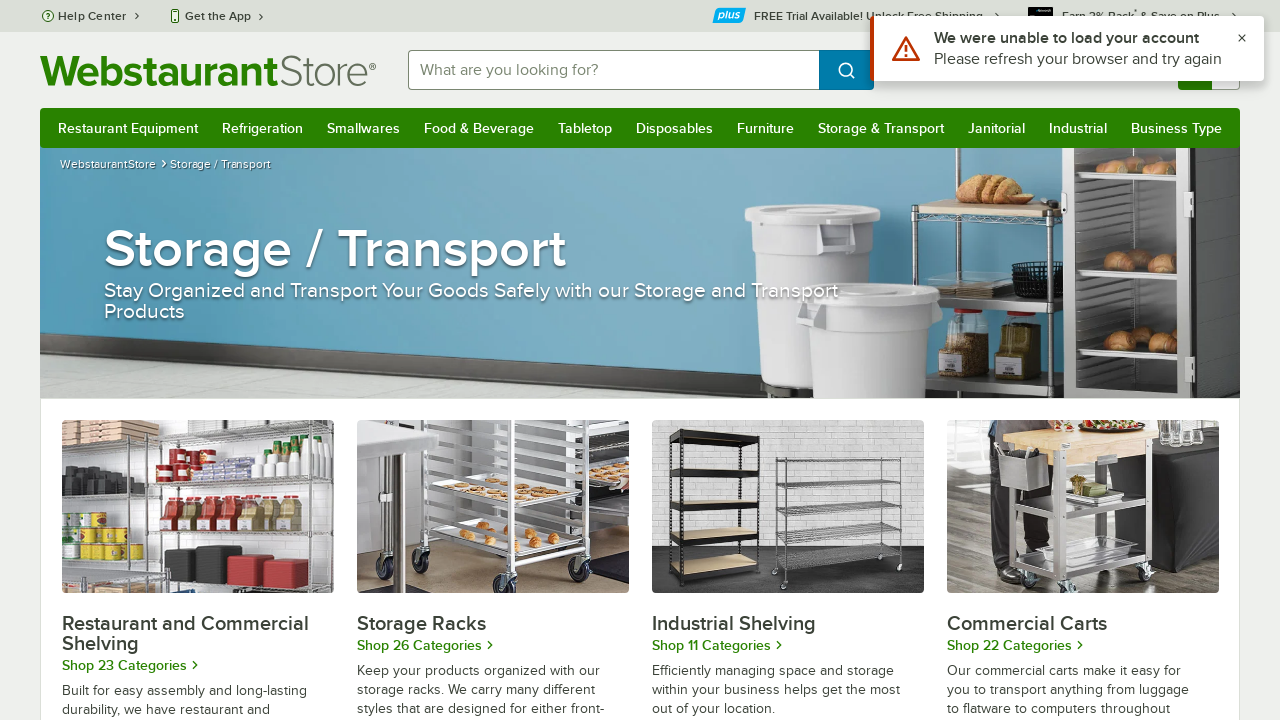

Waited for category page 4/18 to load (networkidle)
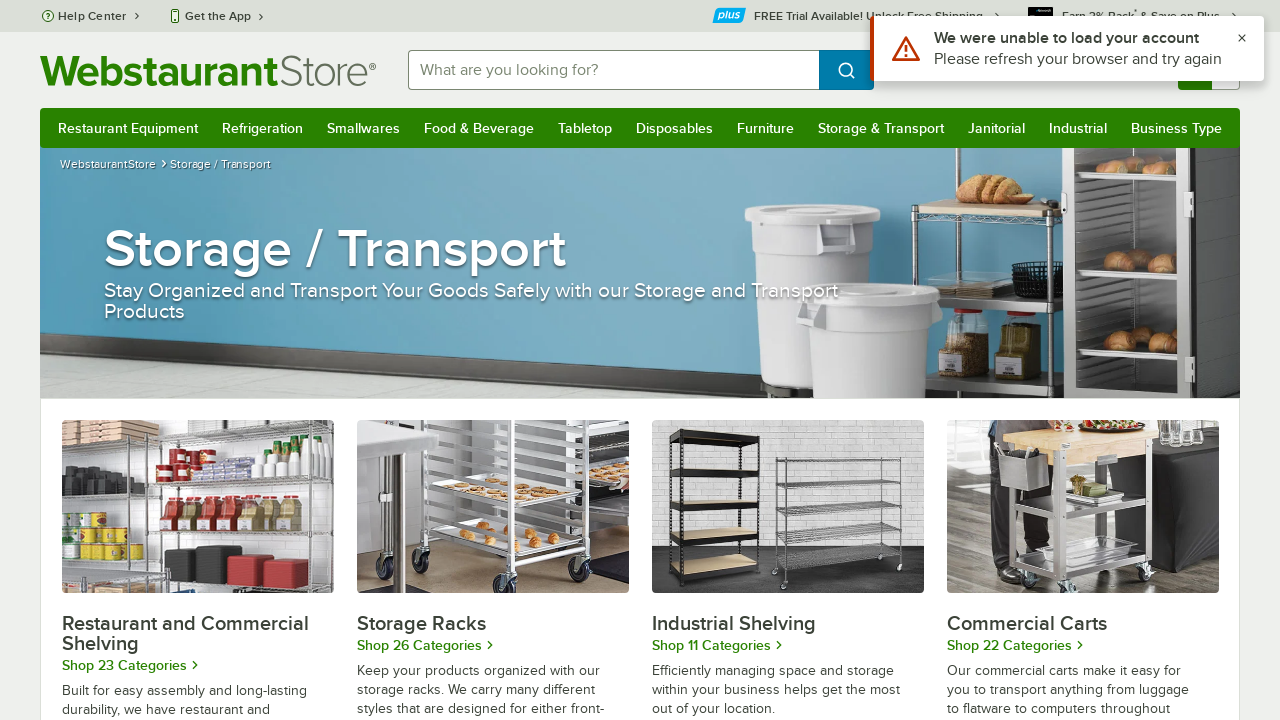

Navigated back from category 4/18
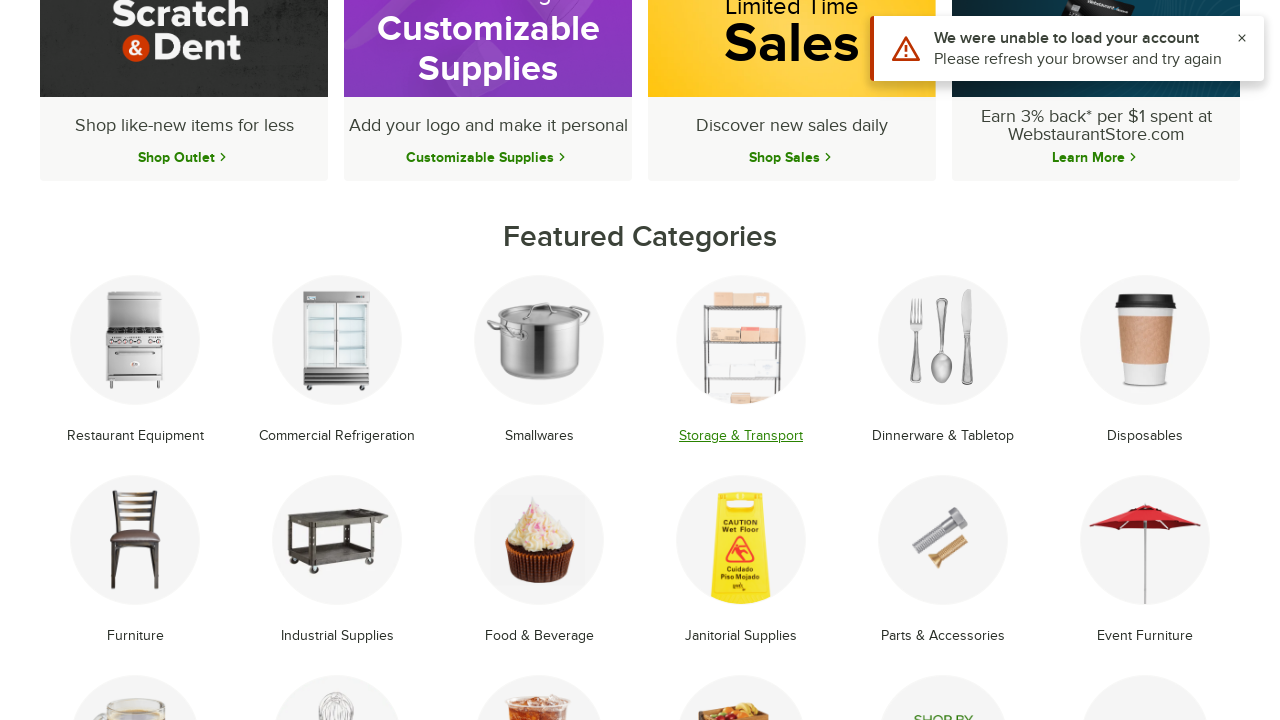

Reloaded homepage after navigating back from category 4/18
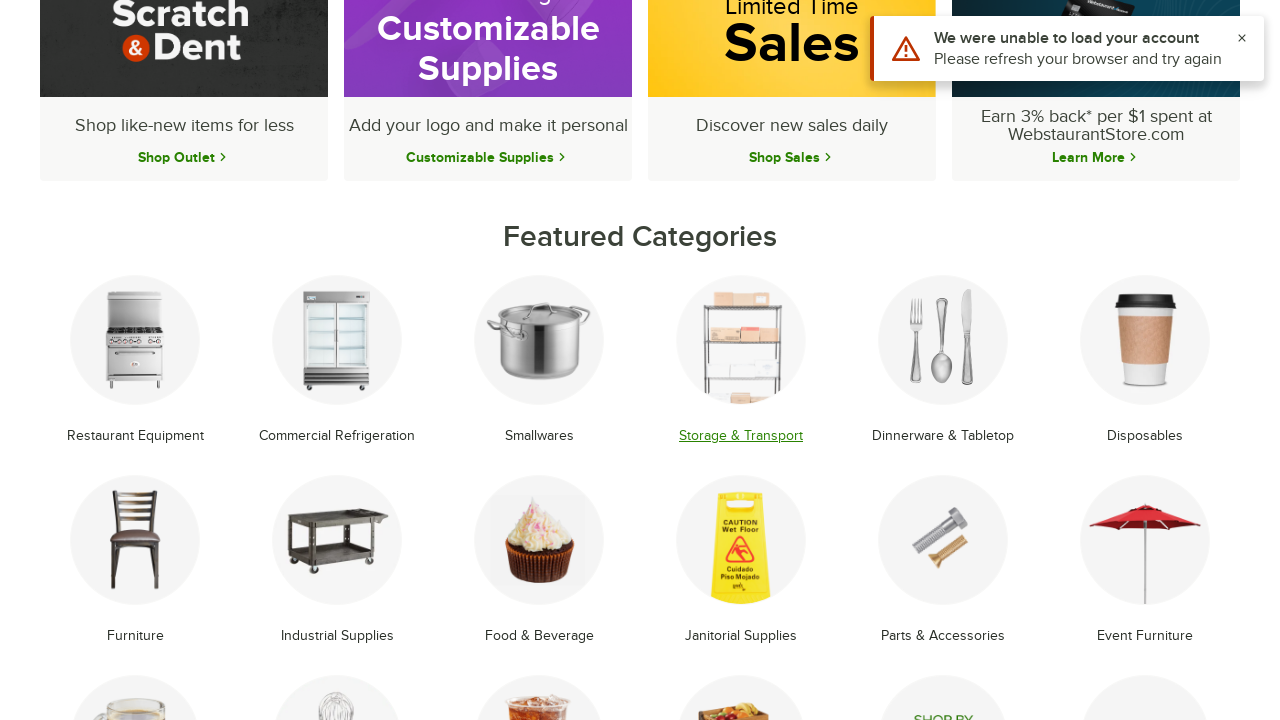

Waited for featured categories to reload (iteration 4/18)
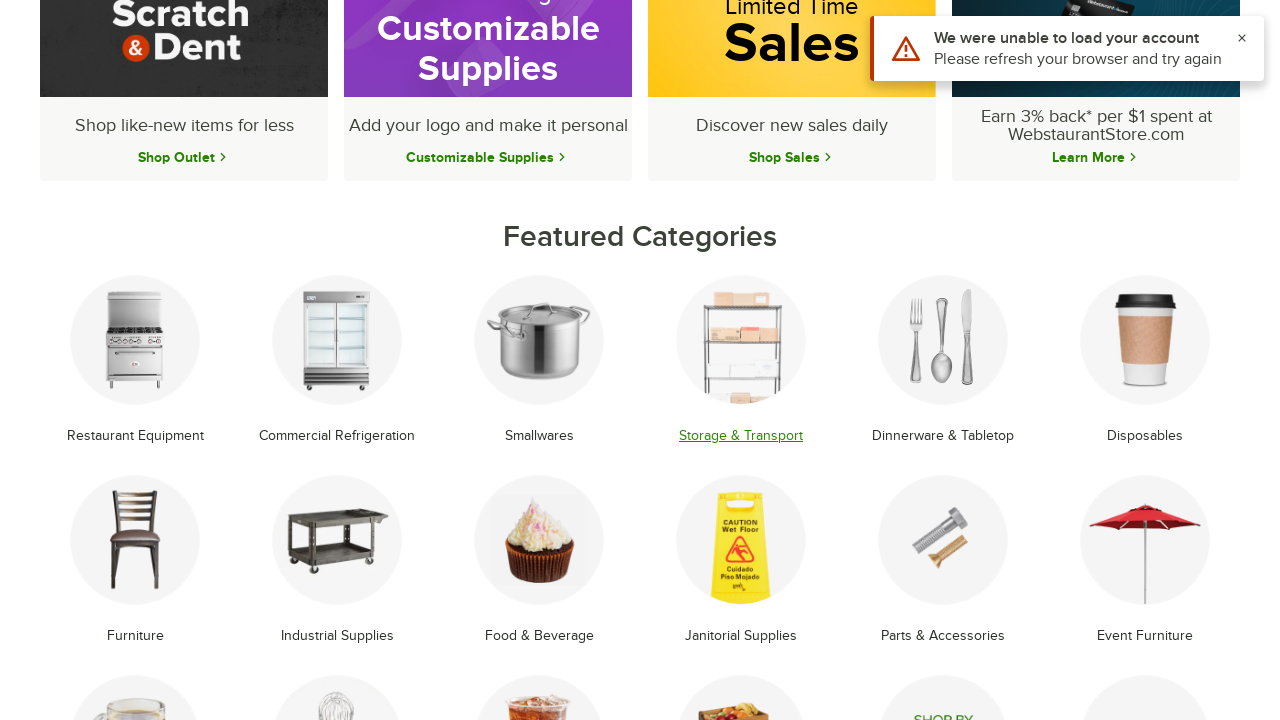

Re-located featured category elements (iteration 5/18)
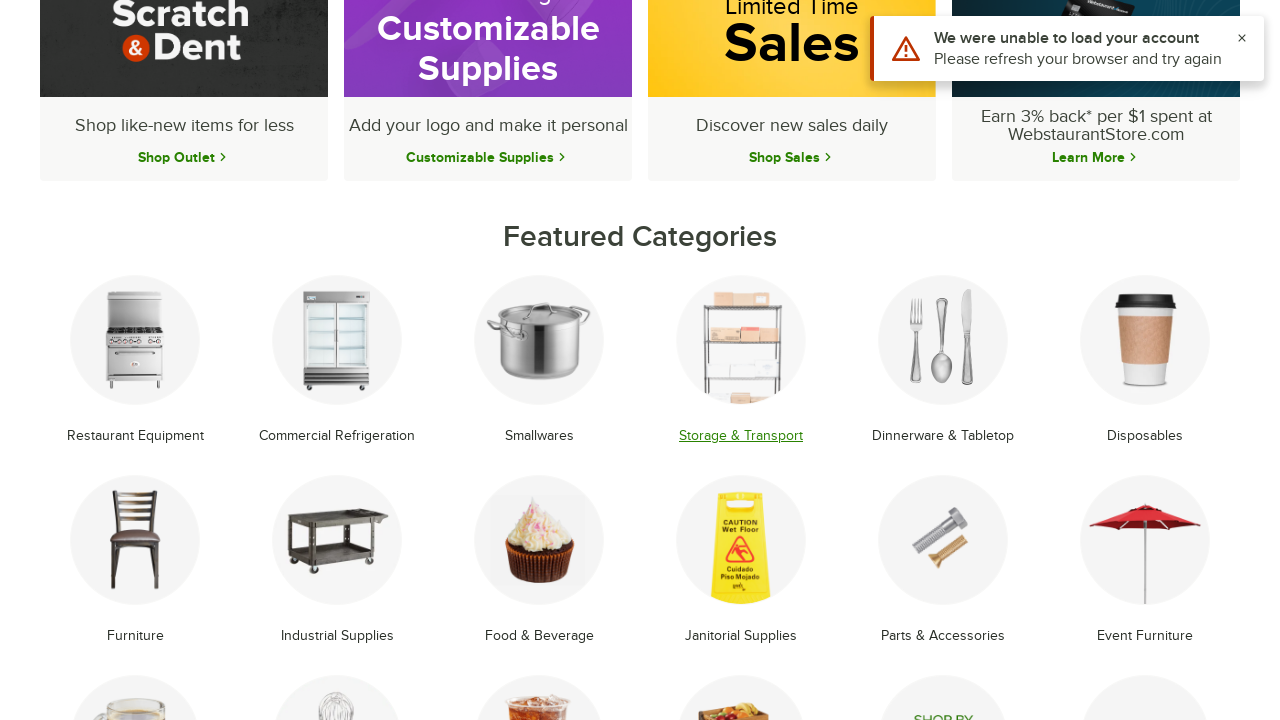

Clicked on featured category 5/18 at (943, 361) on li.text-center.mb-8.group >> nth=4
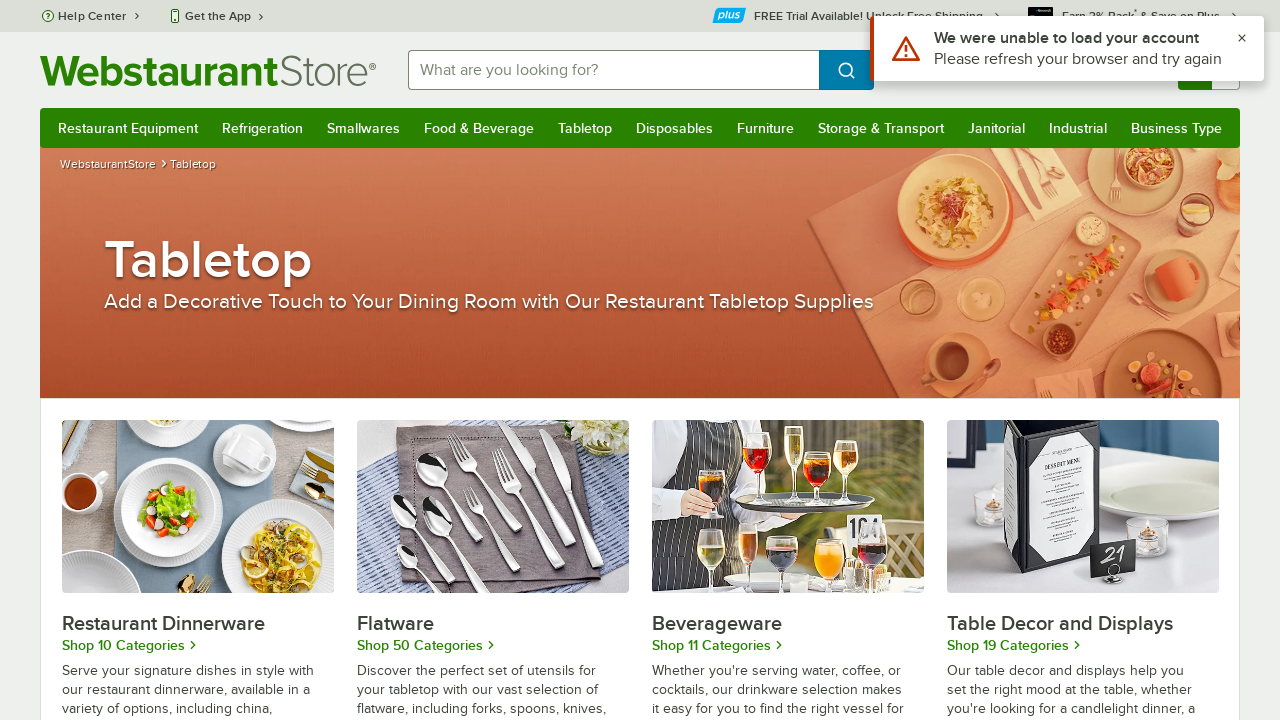

Waited for category page 5/18 to load (networkidle)
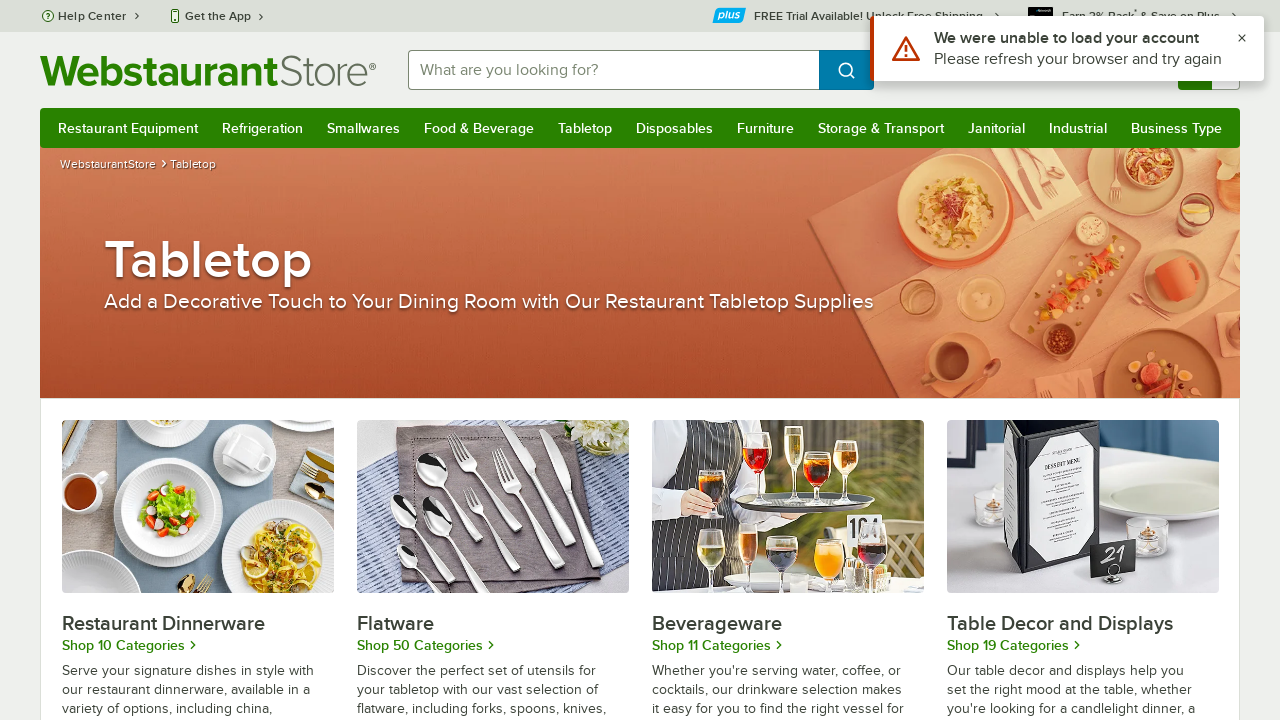

Navigated back from category 5/18
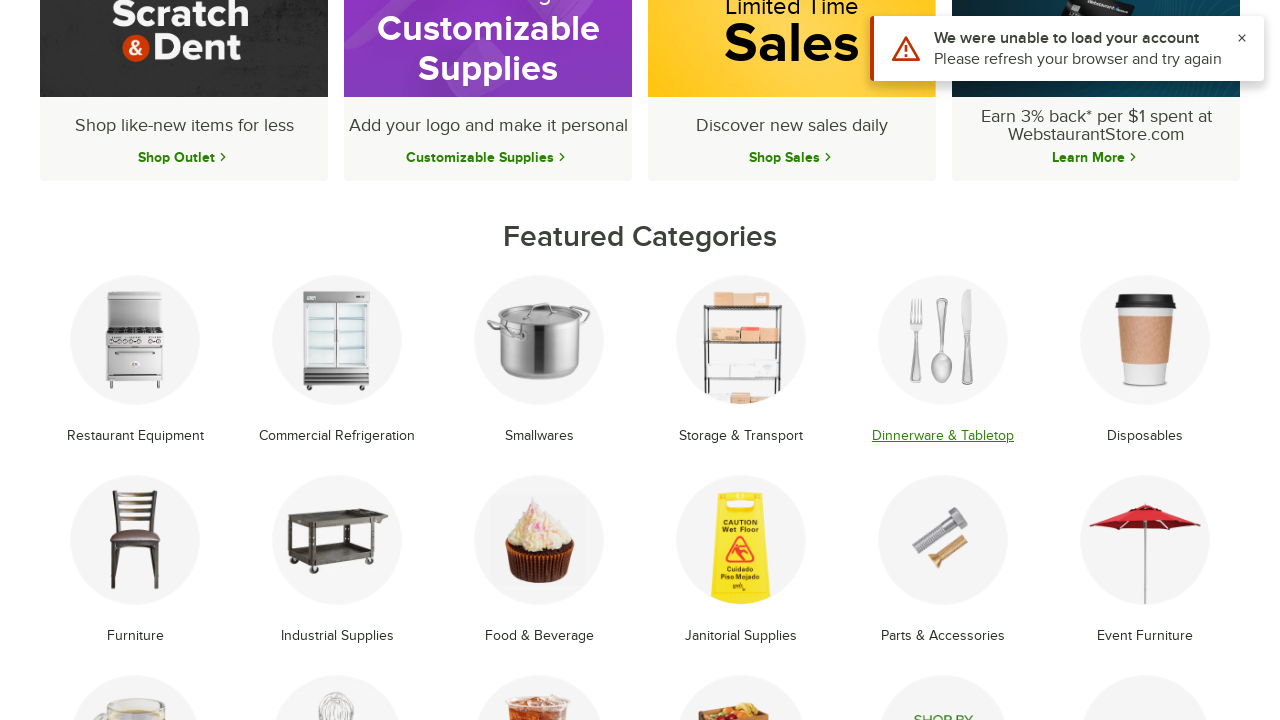

Reloaded homepage after navigating back from category 5/18
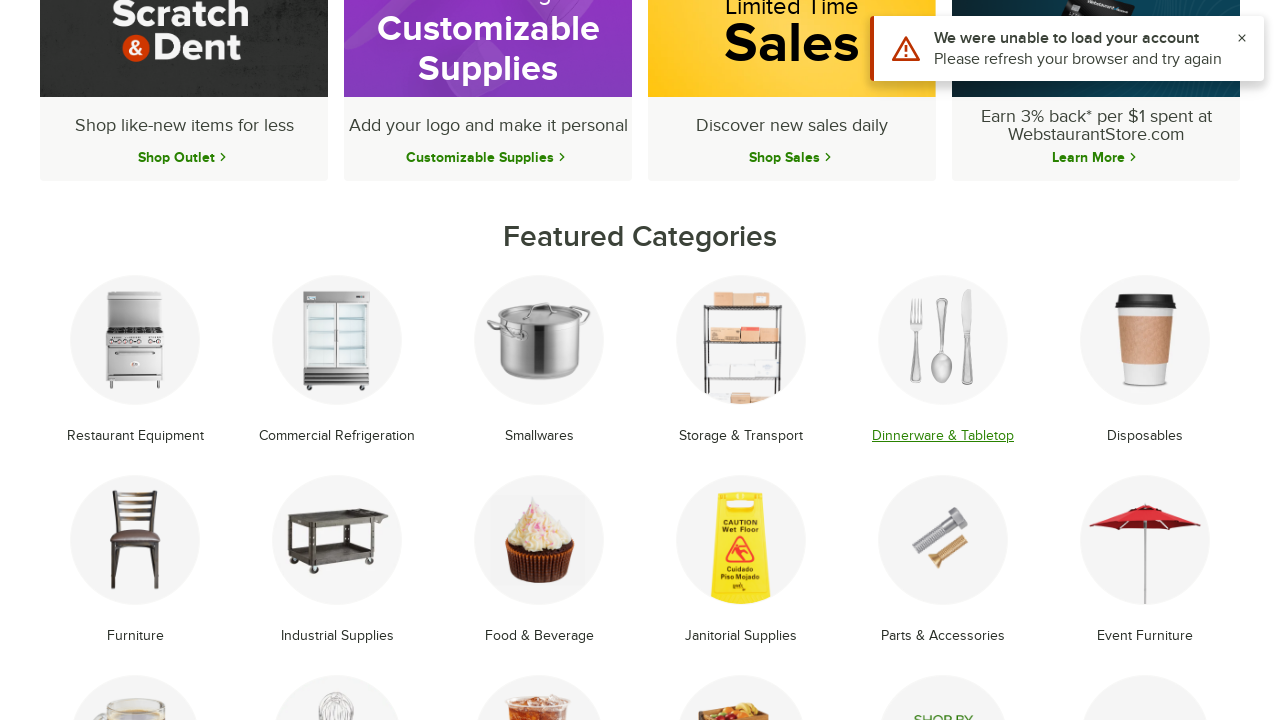

Waited for featured categories to reload (iteration 5/18)
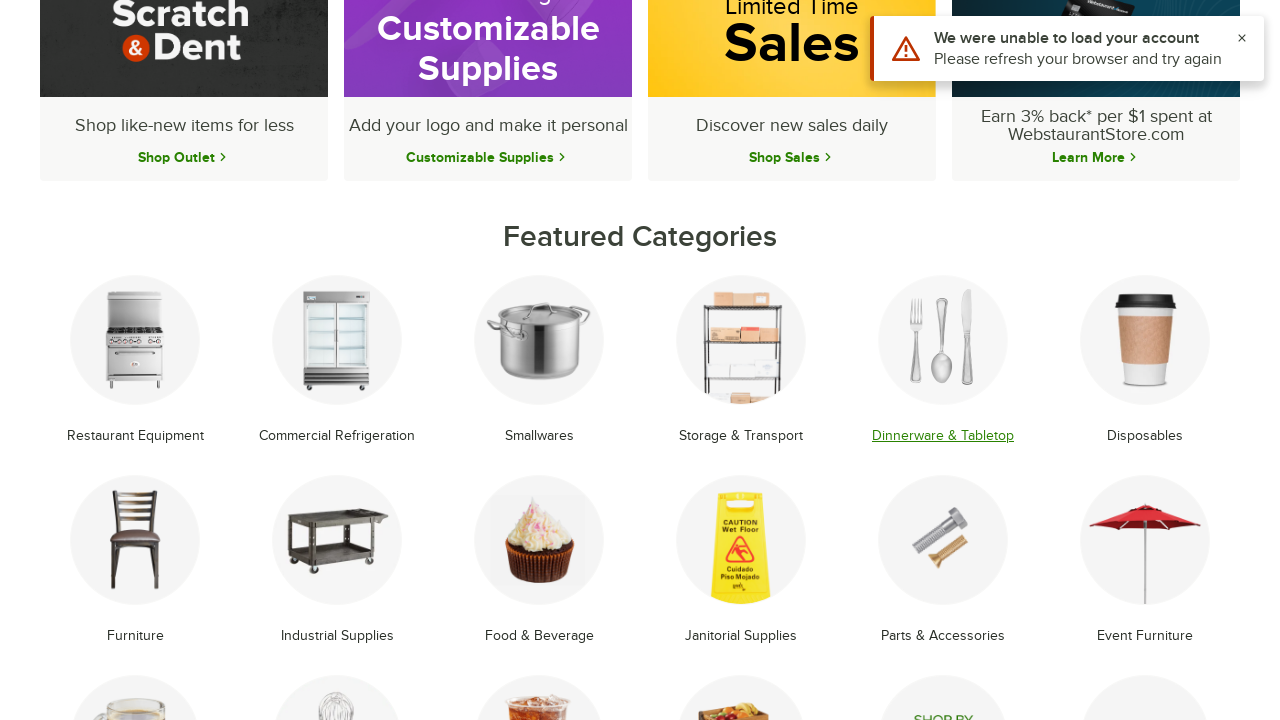

Re-located featured category elements (iteration 6/18)
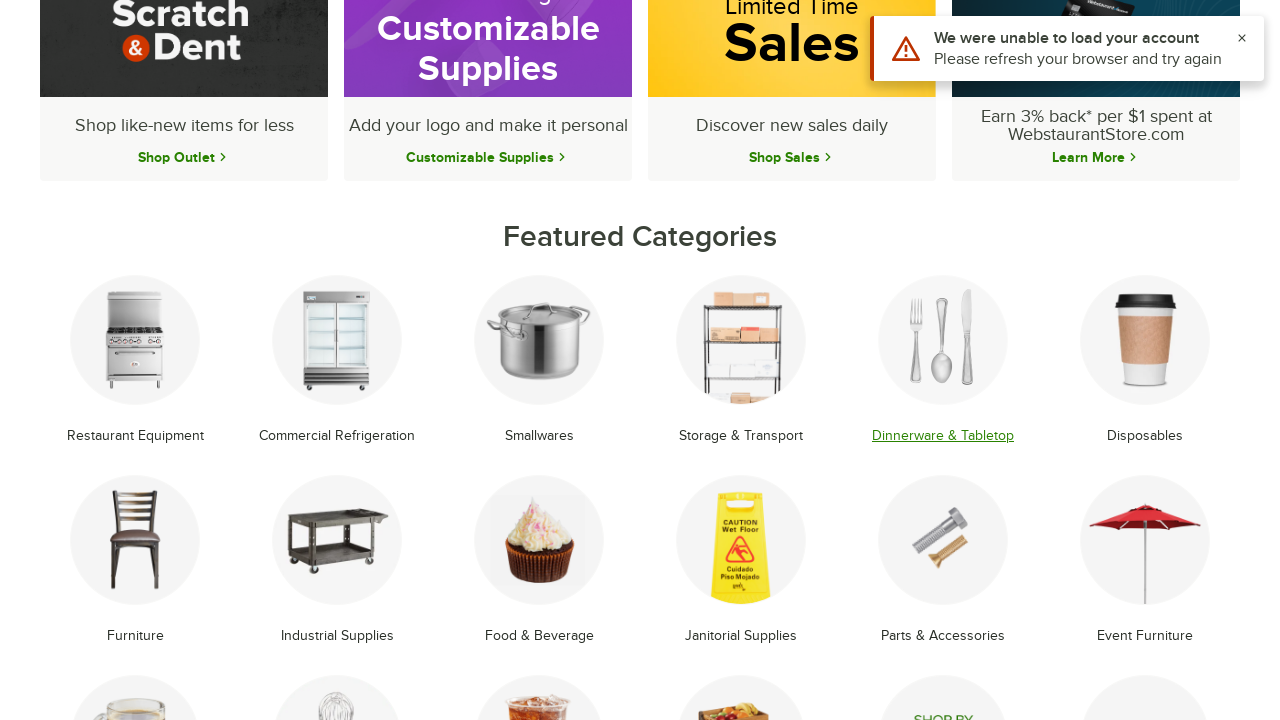

Clicked on featured category 6/18 at (1145, 361) on li.text-center.mb-8.group >> nth=5
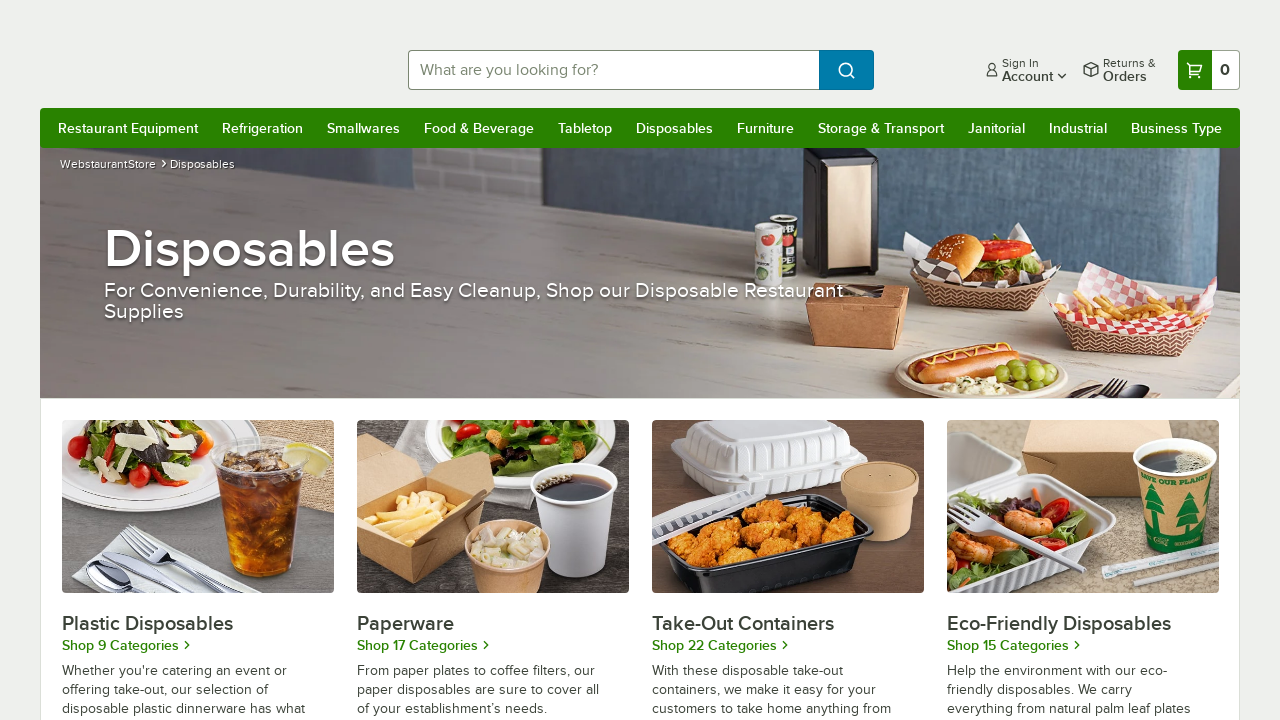

Waited for category page 6/18 to load (networkidle)
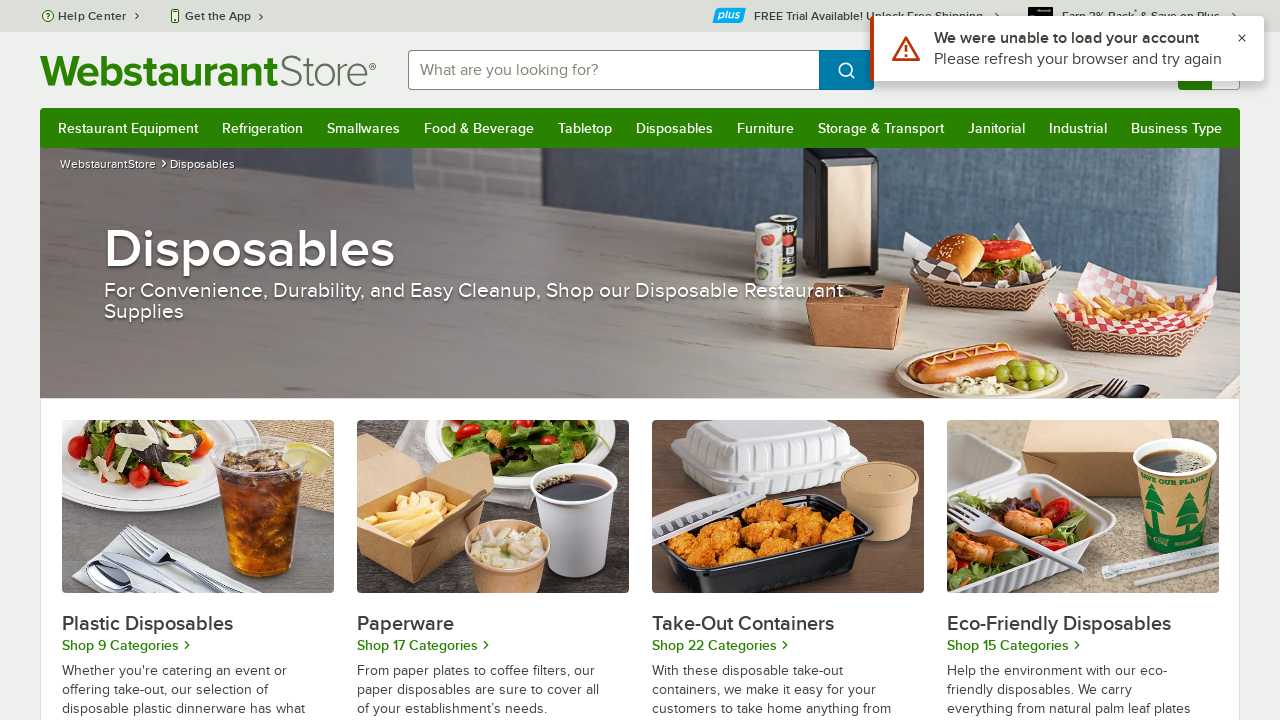

Navigated back from category 6/18
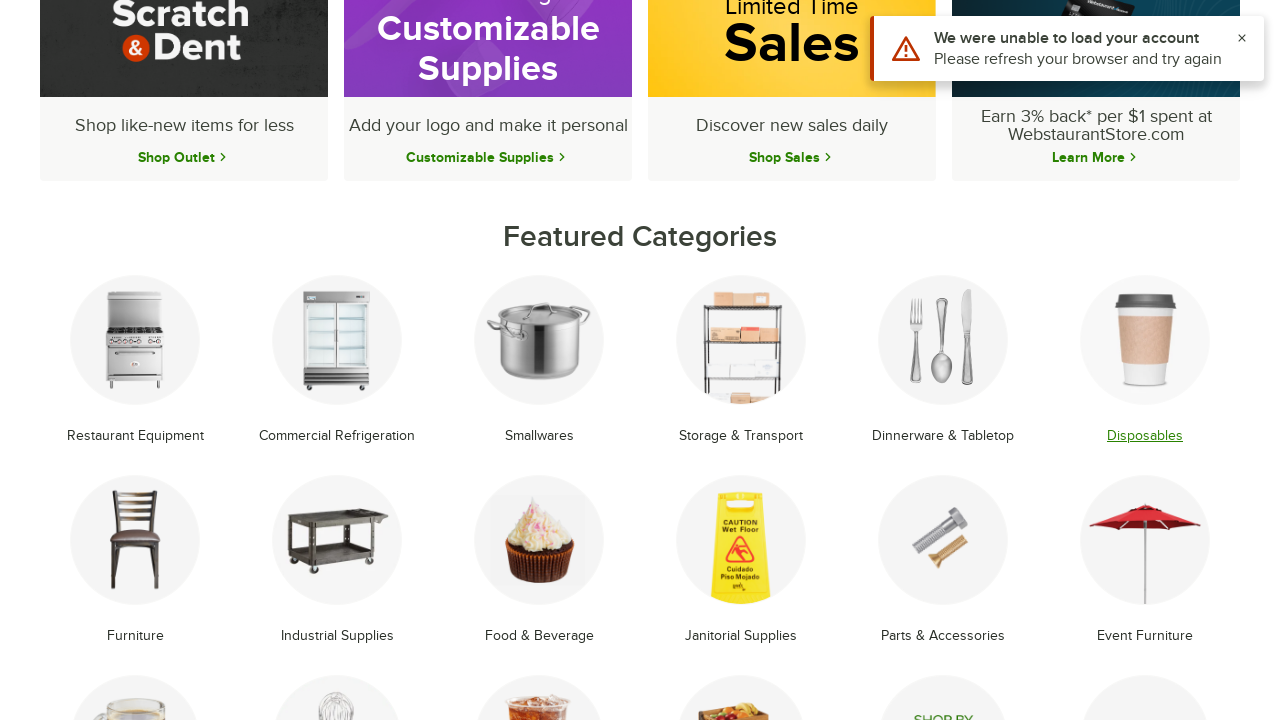

Reloaded homepage after navigating back from category 6/18
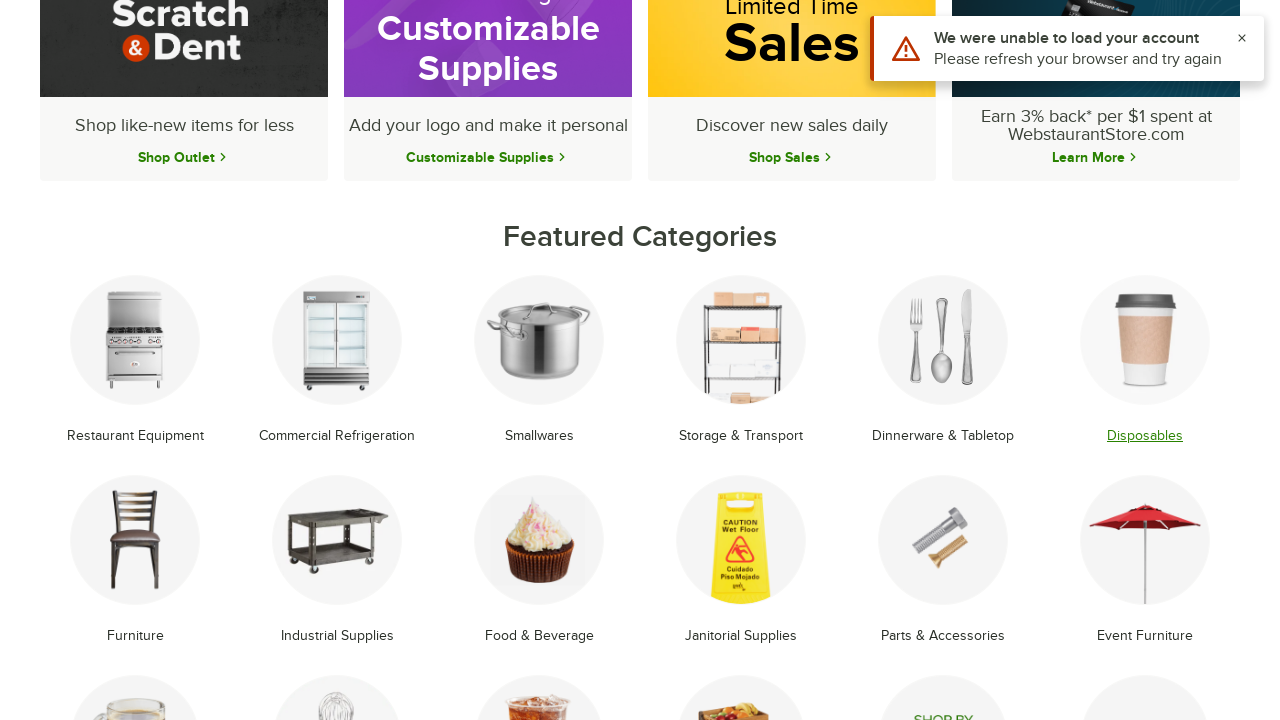

Waited for featured categories to reload (iteration 6/18)
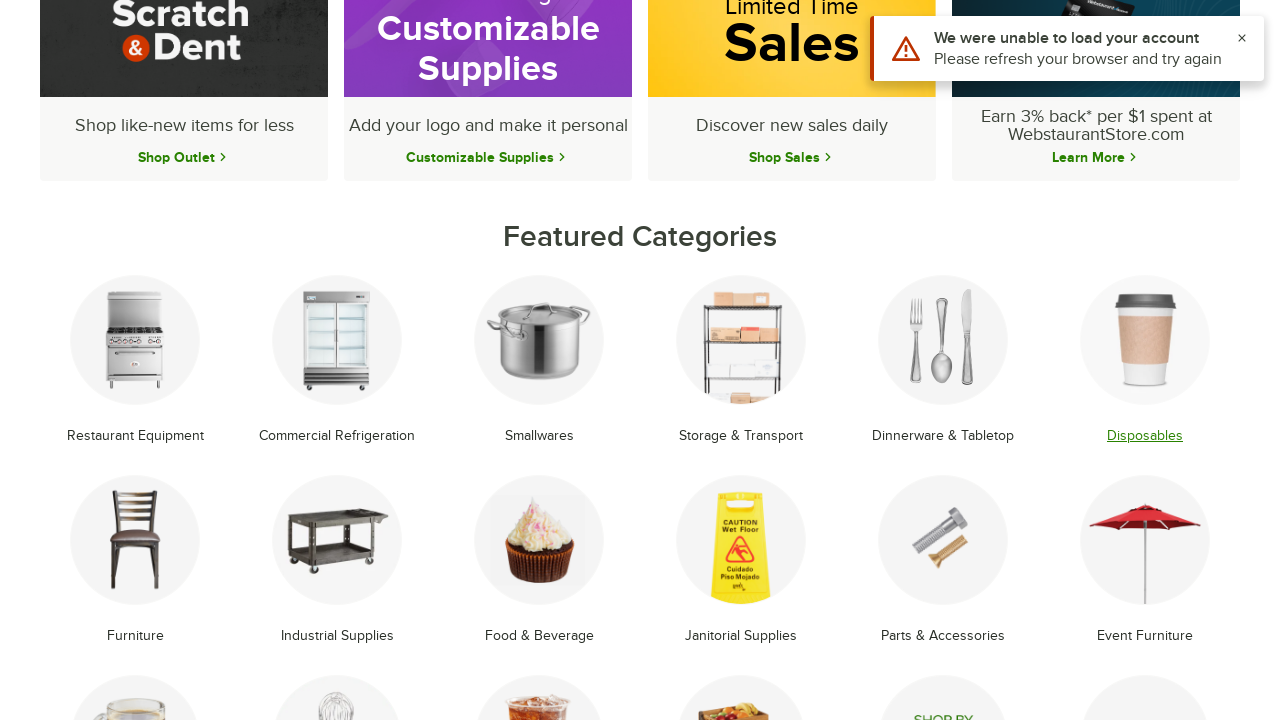

Re-located featured category elements (iteration 7/18)
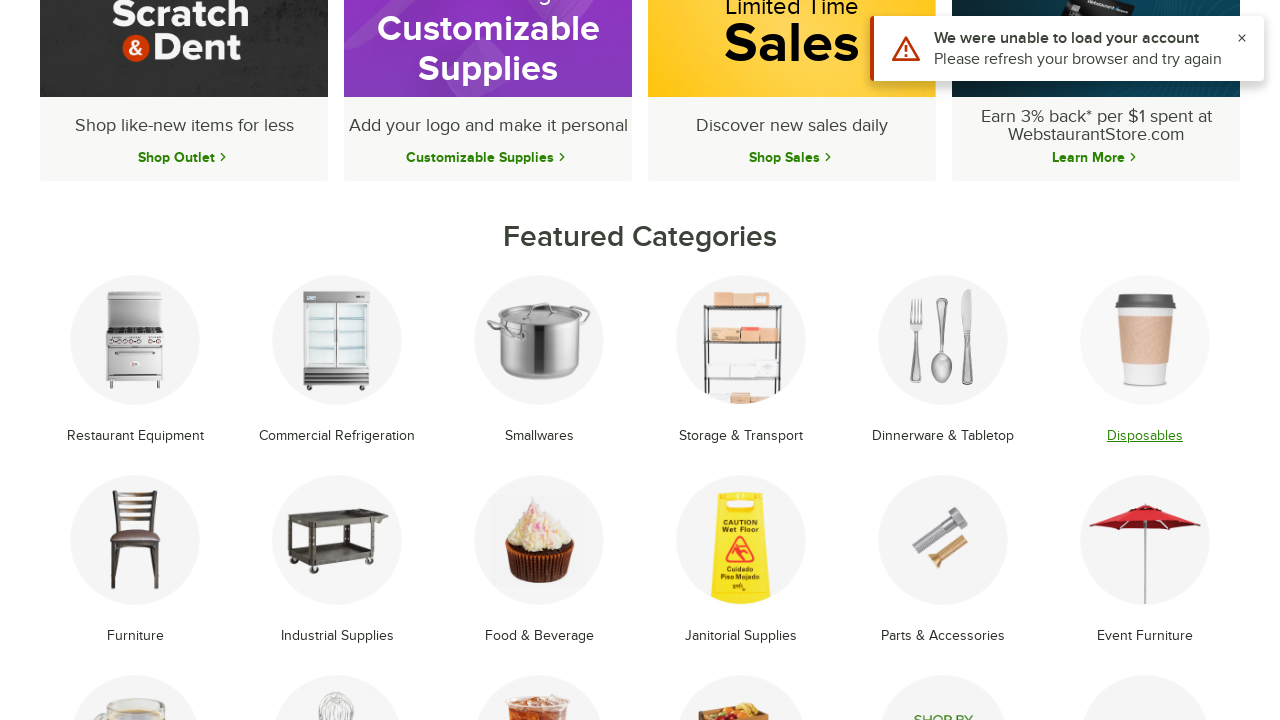

Clicked on featured category 7/18 at (135, 561) on li.text-center.mb-8.group >> nth=6
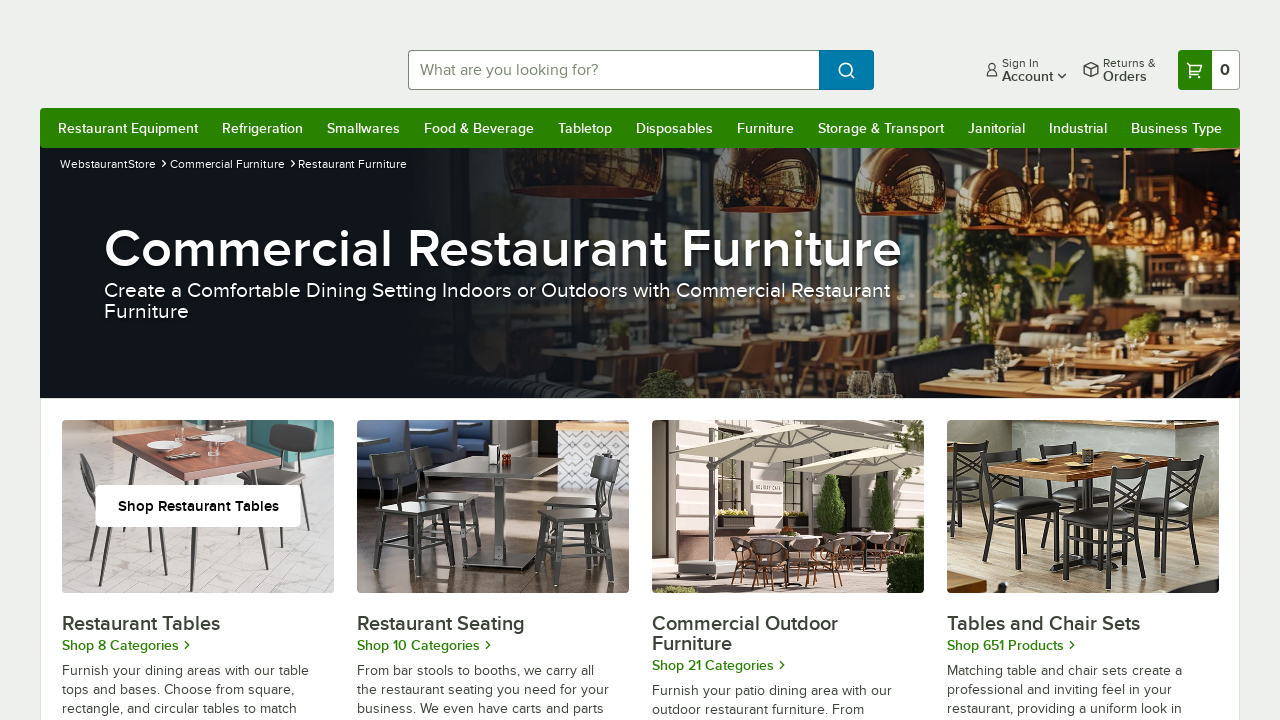

Waited for category page 7/18 to load (networkidle)
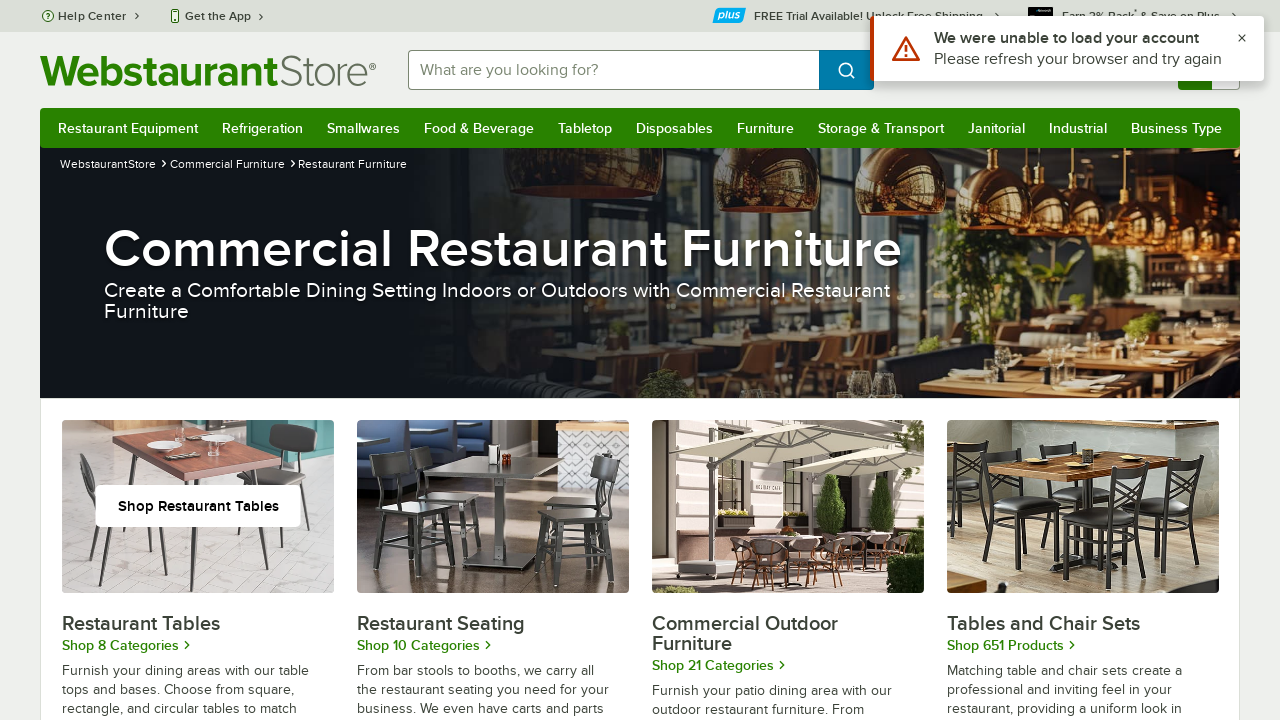

Navigated back from category 7/18
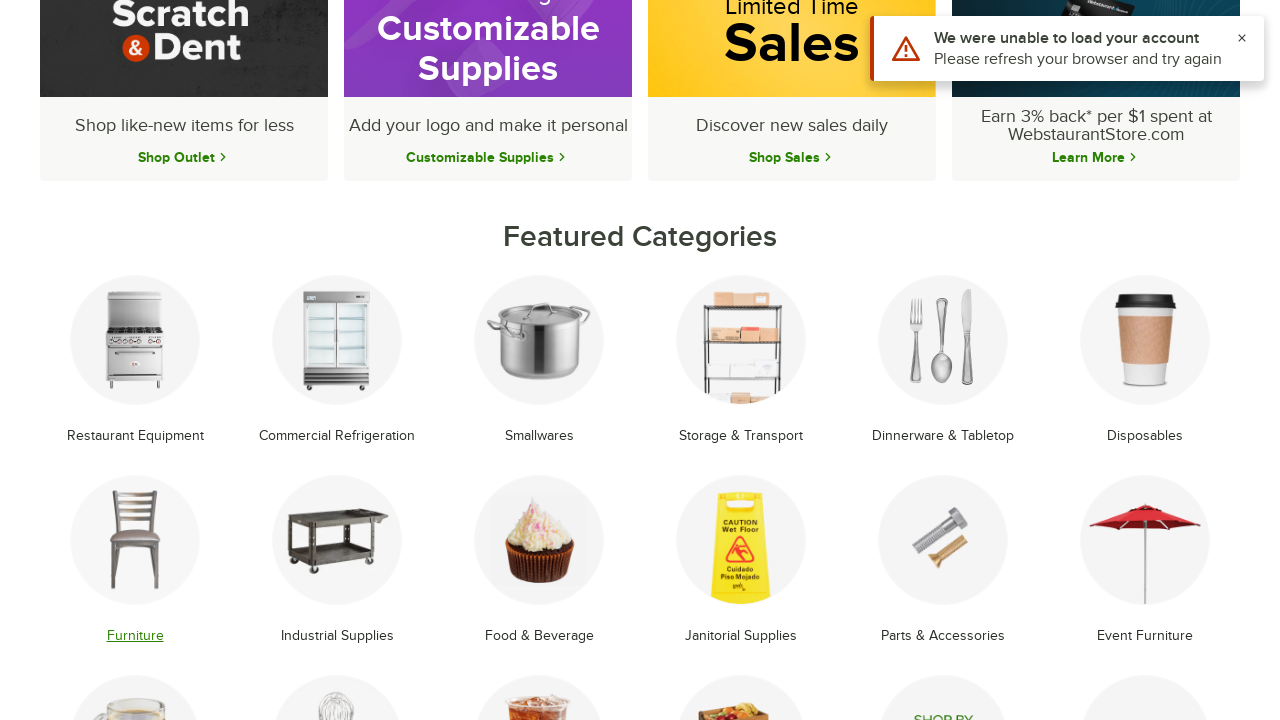

Reloaded homepage after navigating back from category 7/18
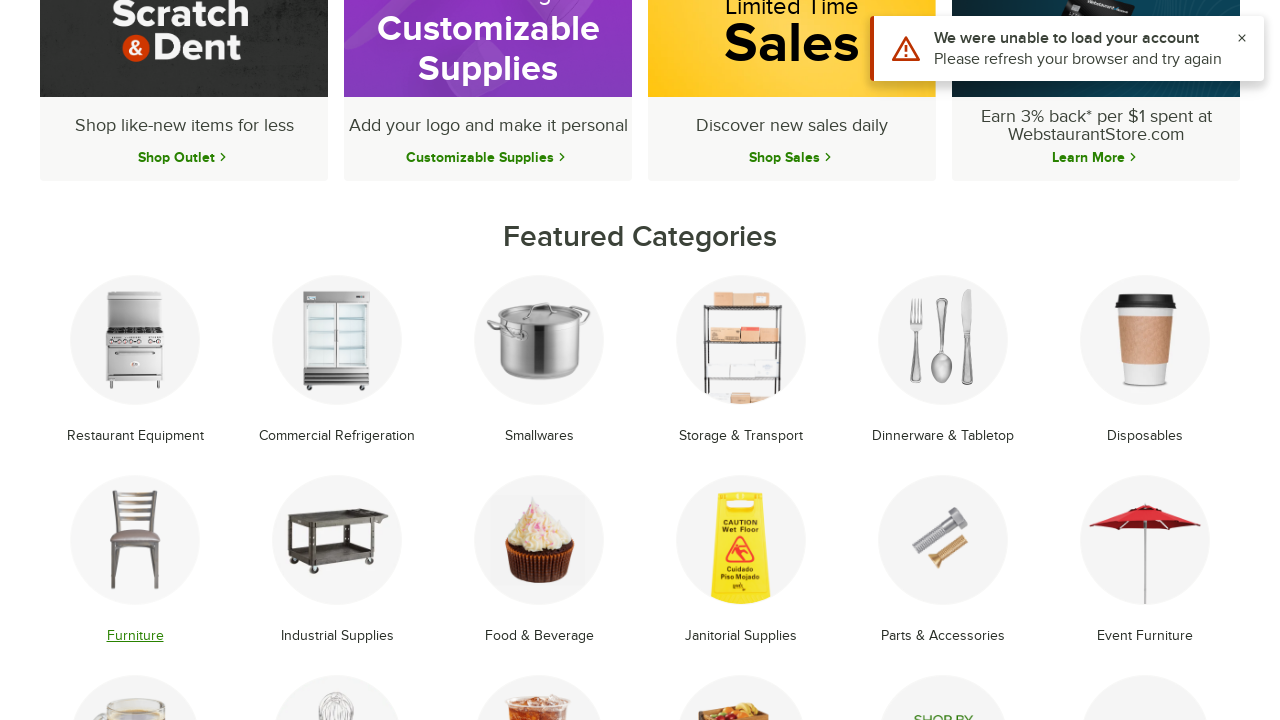

Waited for featured categories to reload (iteration 7/18)
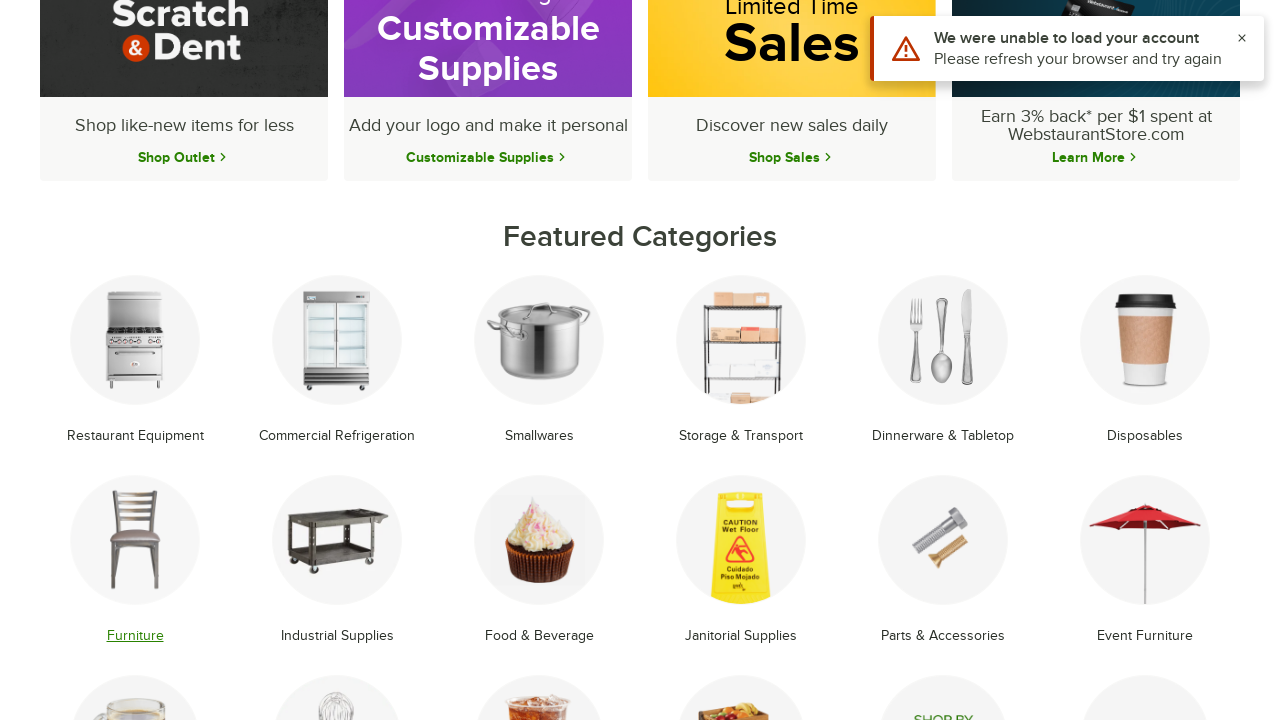

Re-located featured category elements (iteration 8/18)
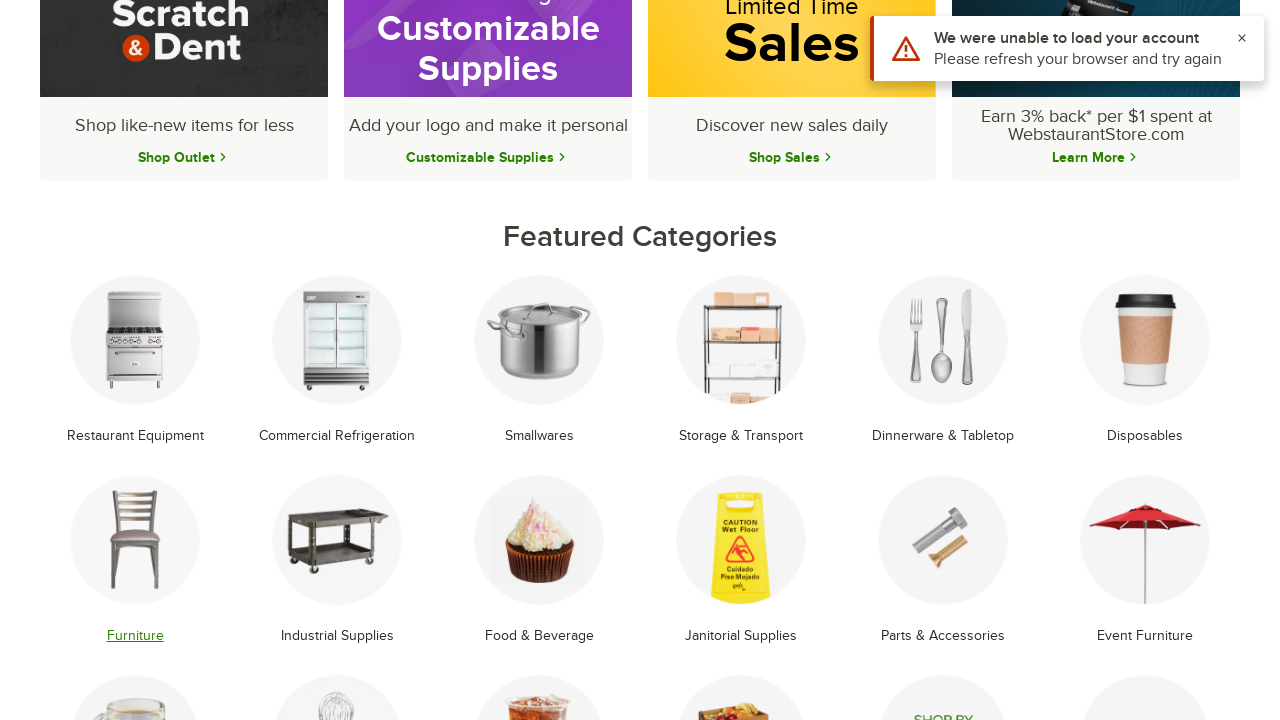

Clicked on featured category 8/18 at (337, 561) on li.text-center.mb-8.group >> nth=7
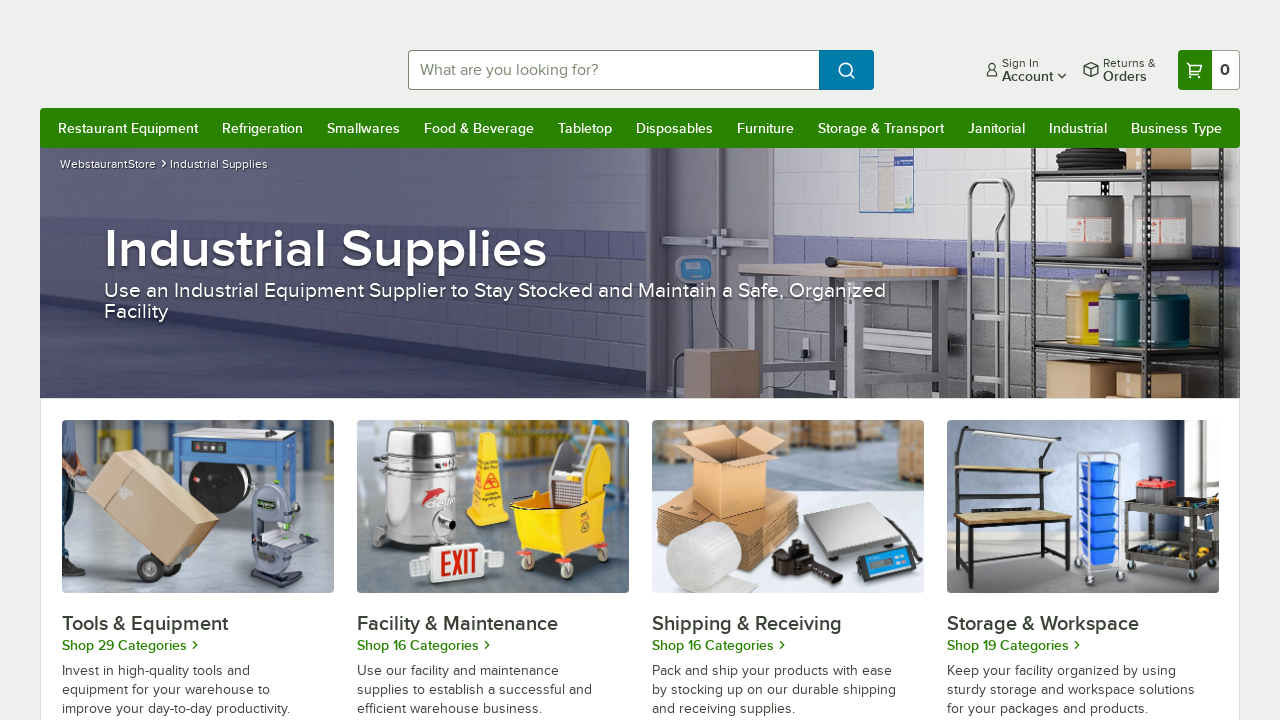

Waited for category page 8/18 to load (networkidle)
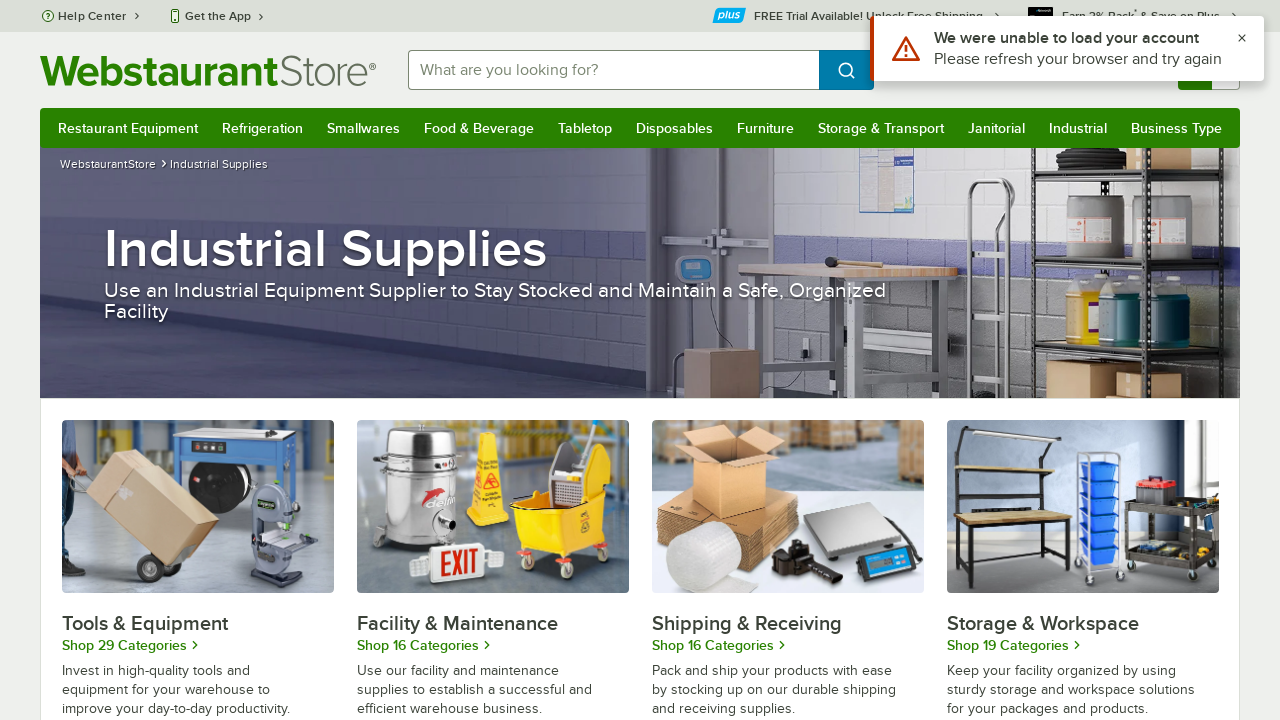

Navigated back from category 8/18
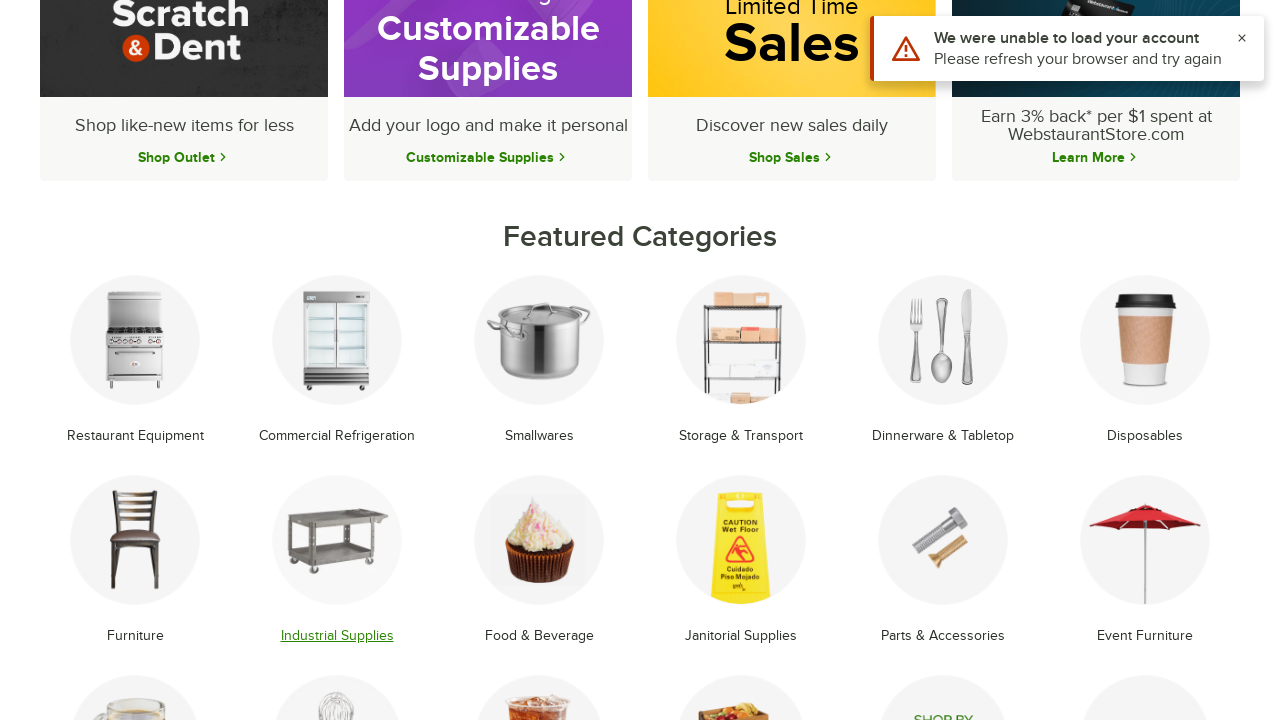

Reloaded homepage after navigating back from category 8/18
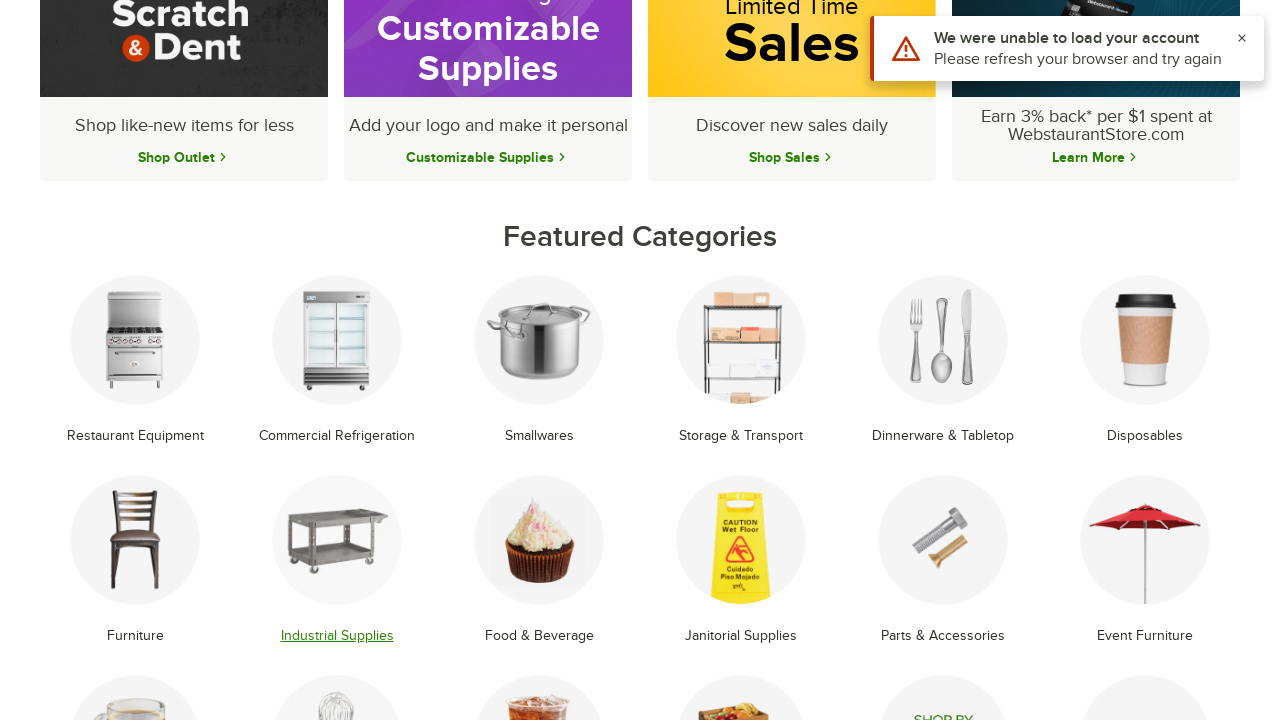

Waited for featured categories to reload (iteration 8/18)
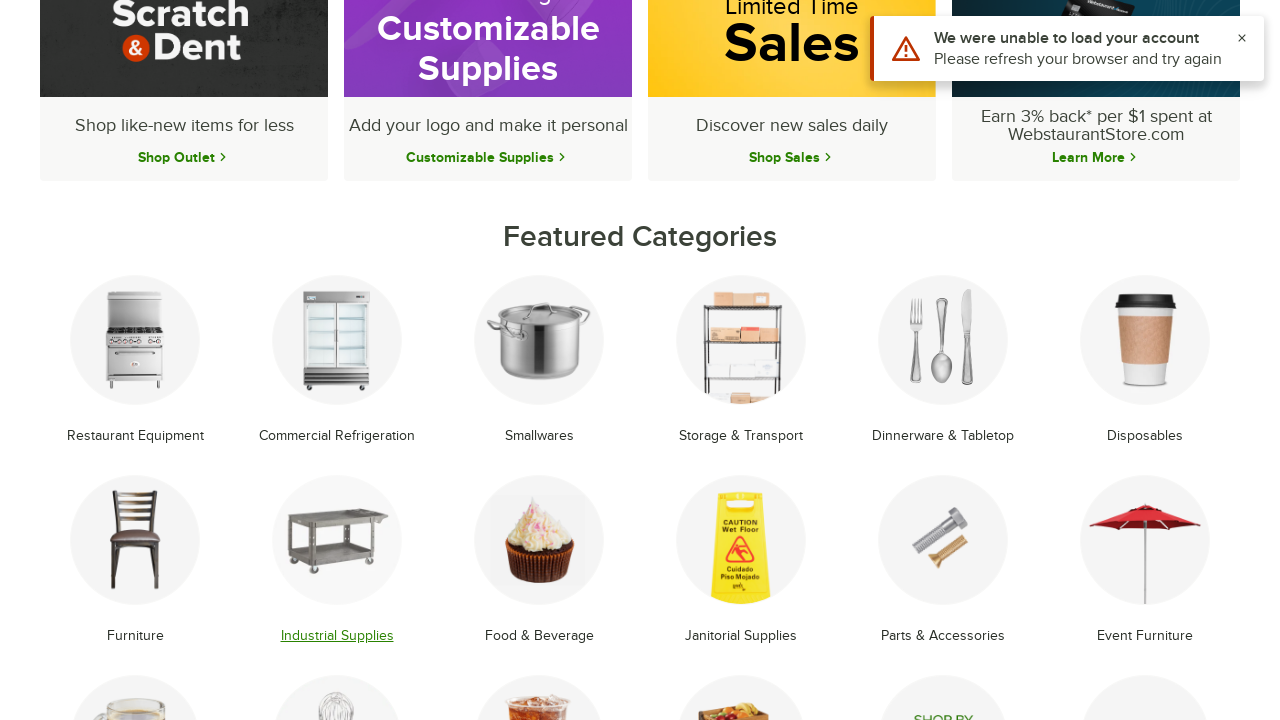

Re-located featured category elements (iteration 9/18)
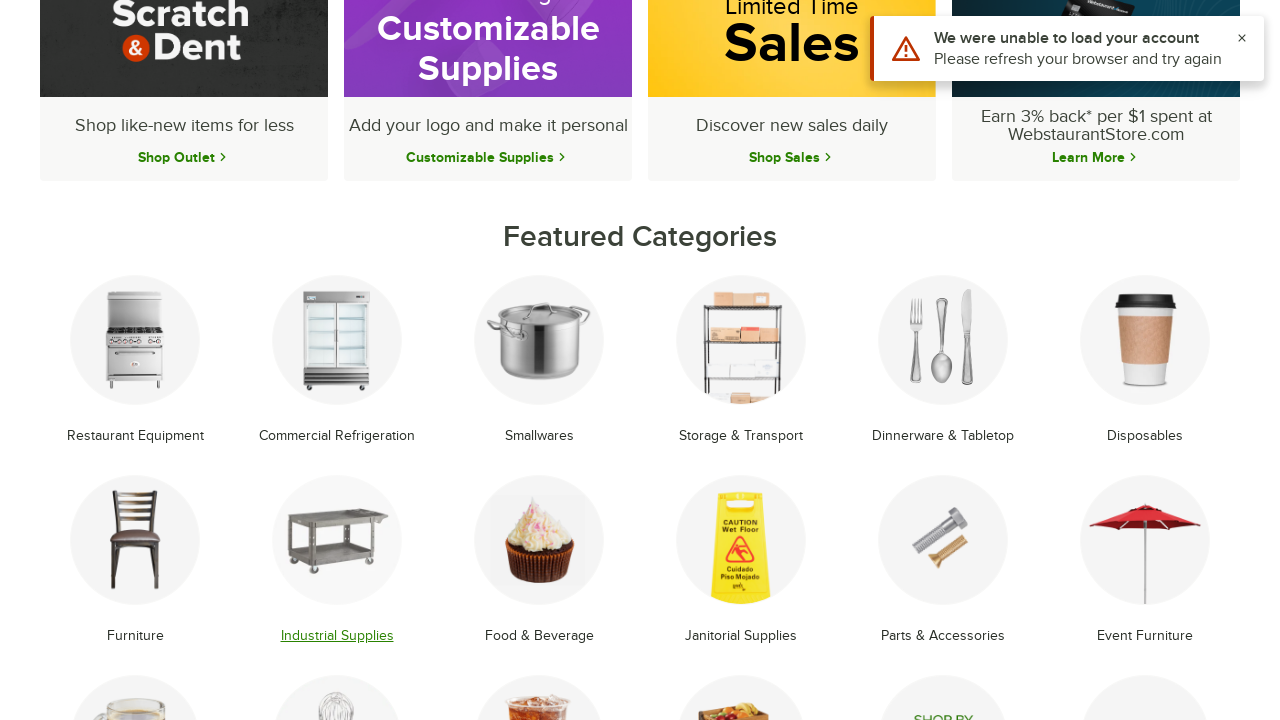

Clicked on featured category 9/18 at (539, 561) on li.text-center.mb-8.group >> nth=8
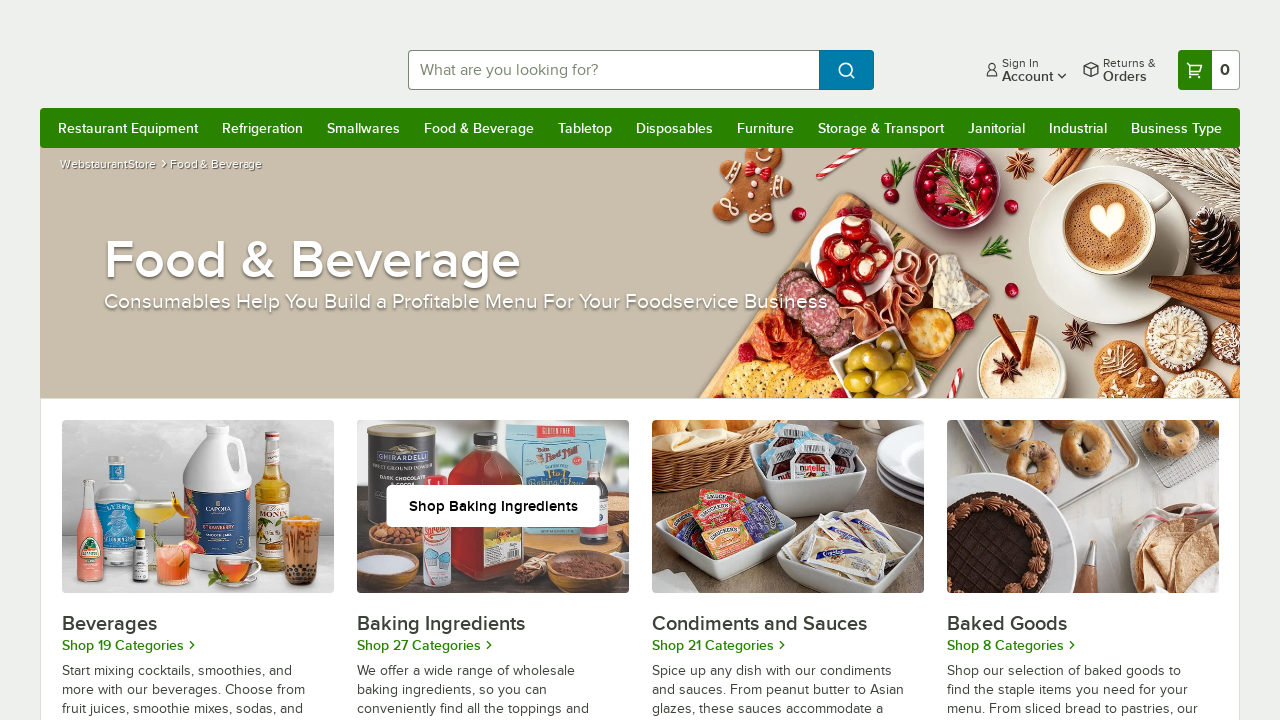

Waited for category page 9/18 to load (networkidle)
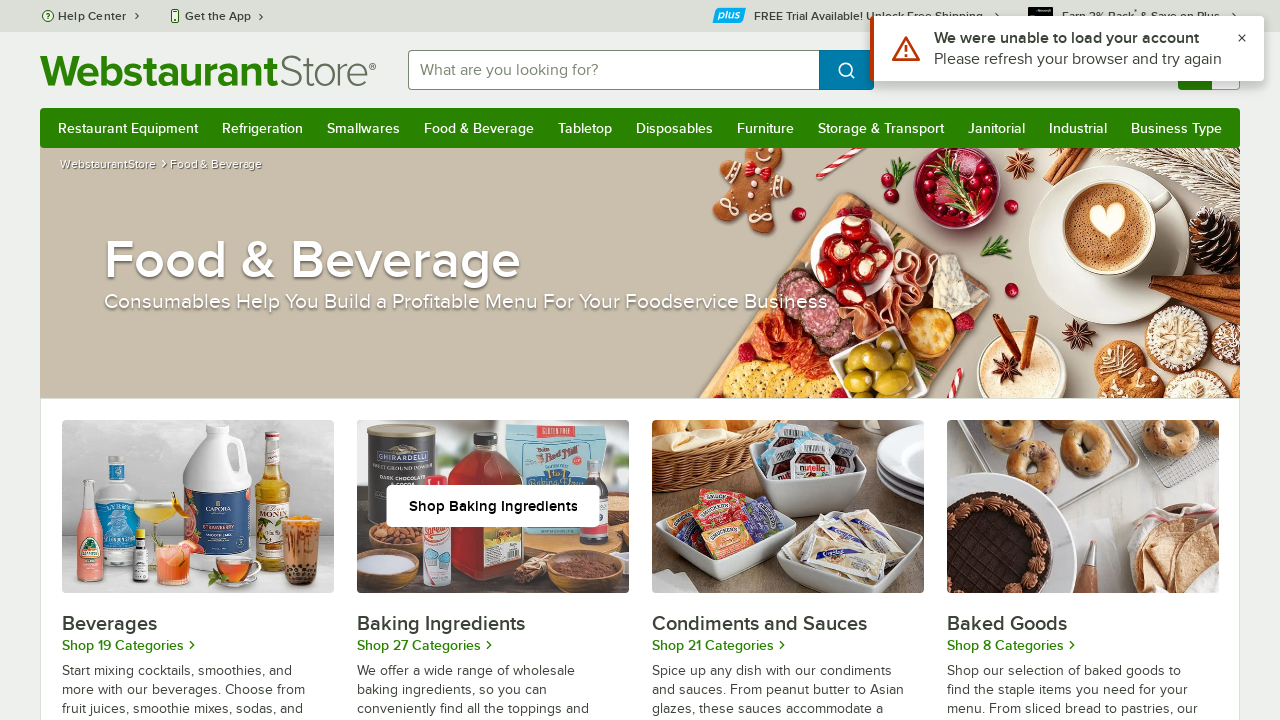

Navigated back from category 9/18
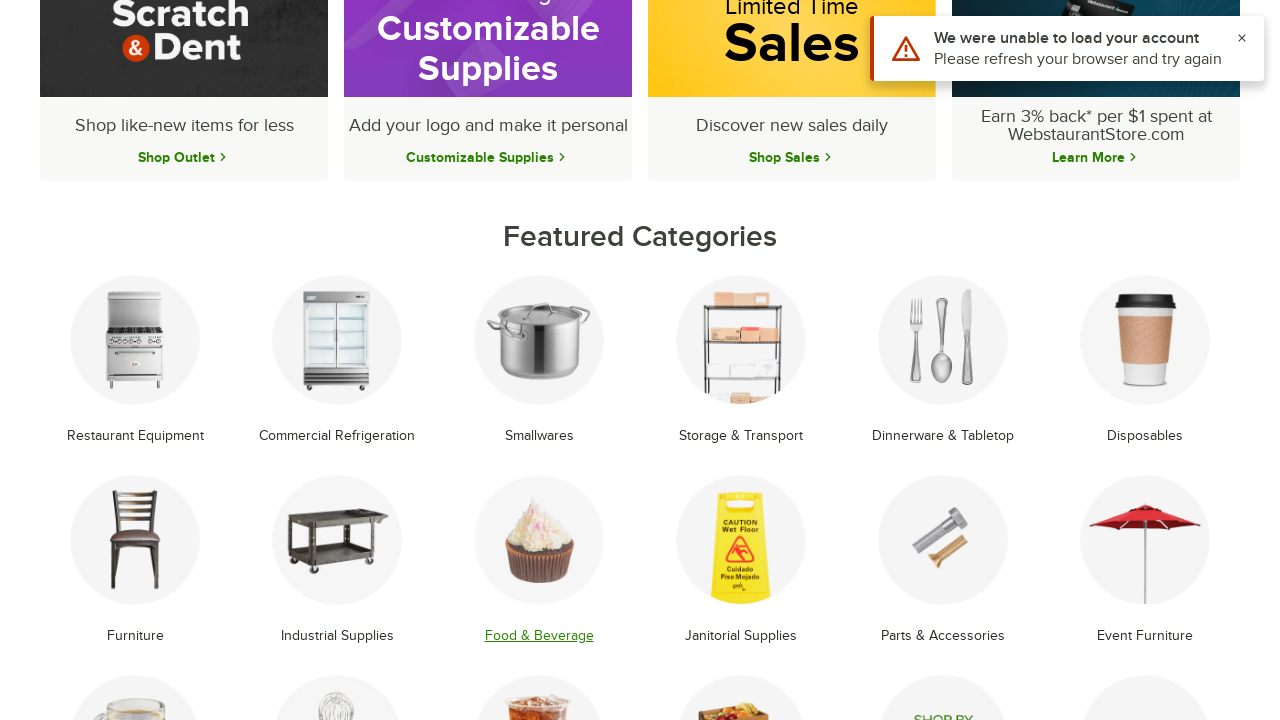

Reloaded homepage after navigating back from category 9/18
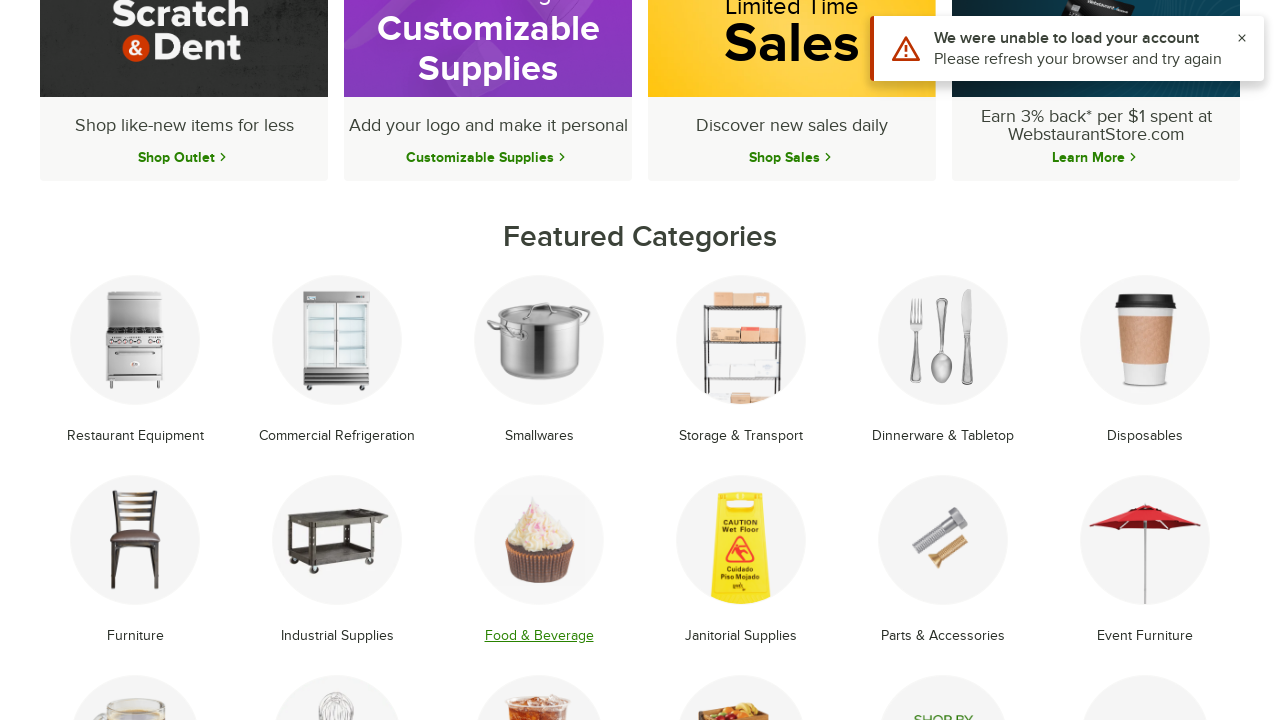

Waited for featured categories to reload (iteration 9/18)
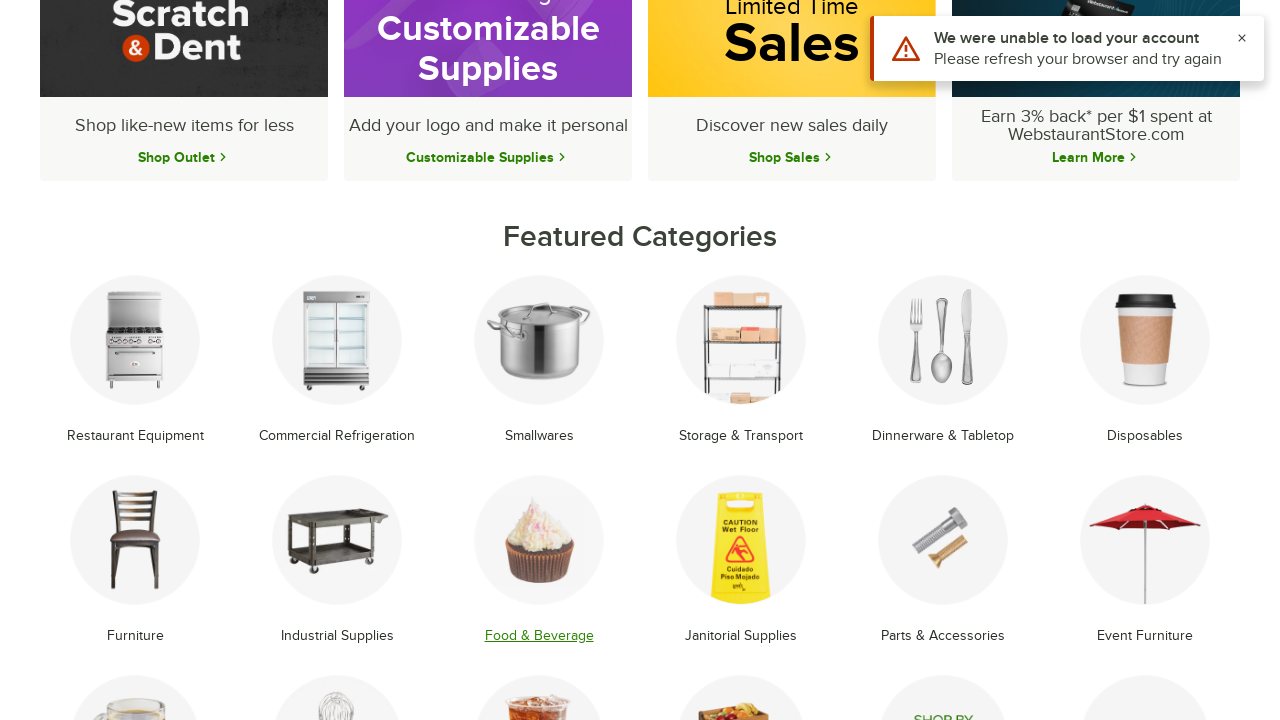

Re-located featured category elements (iteration 10/18)
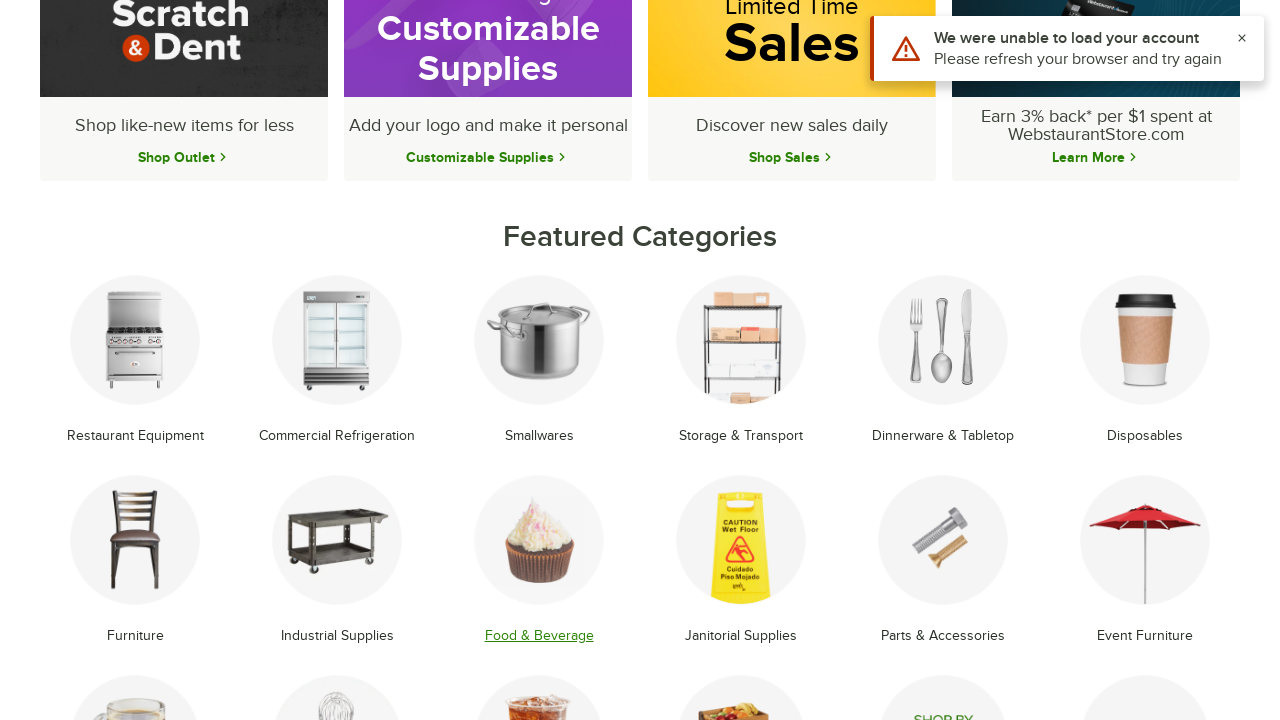

Clicked on featured category 10/18 at (741, 561) on li.text-center.mb-8.group >> nth=9
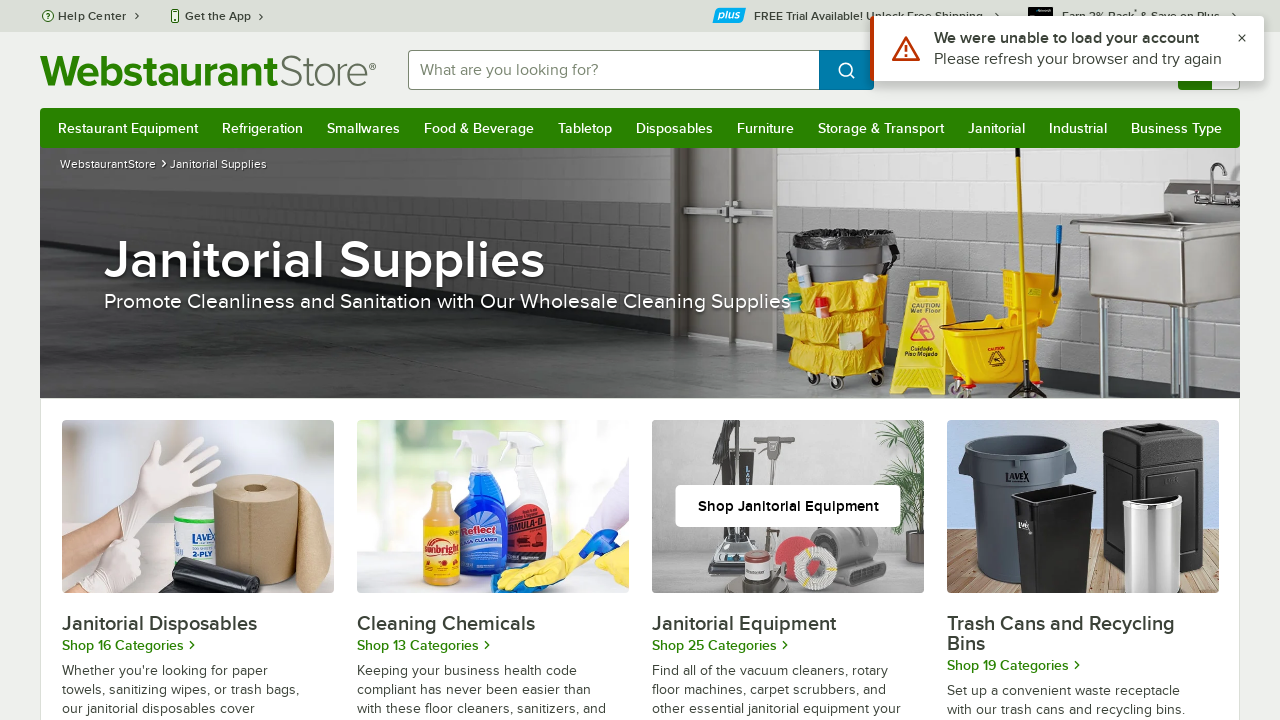

Waited for category page 10/18 to load (networkidle)
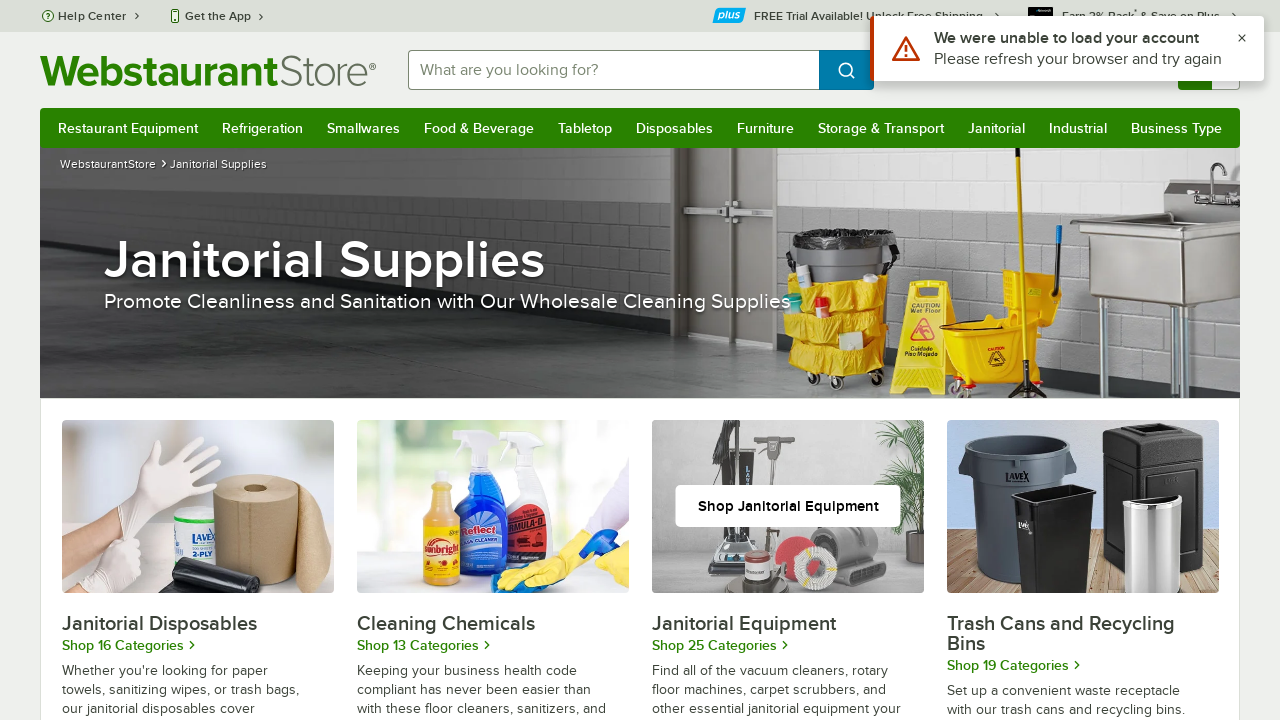

Navigated back from category 10/18
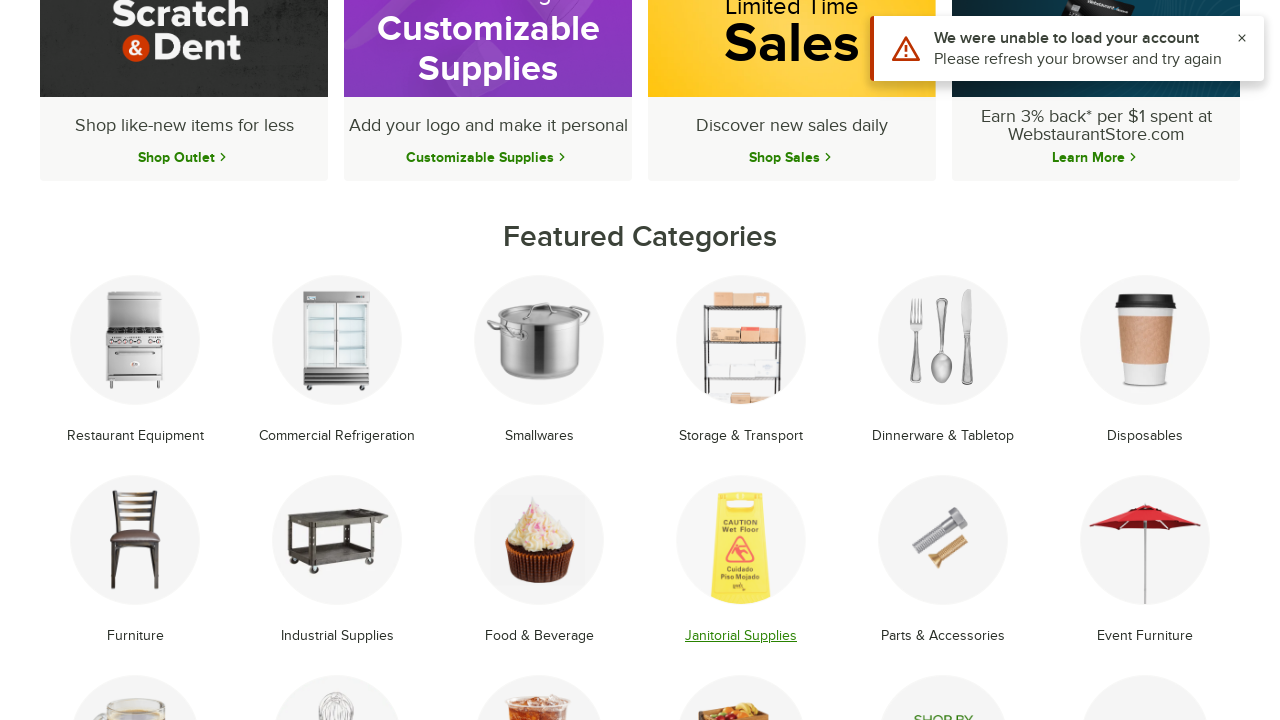

Reloaded homepage after navigating back from category 10/18
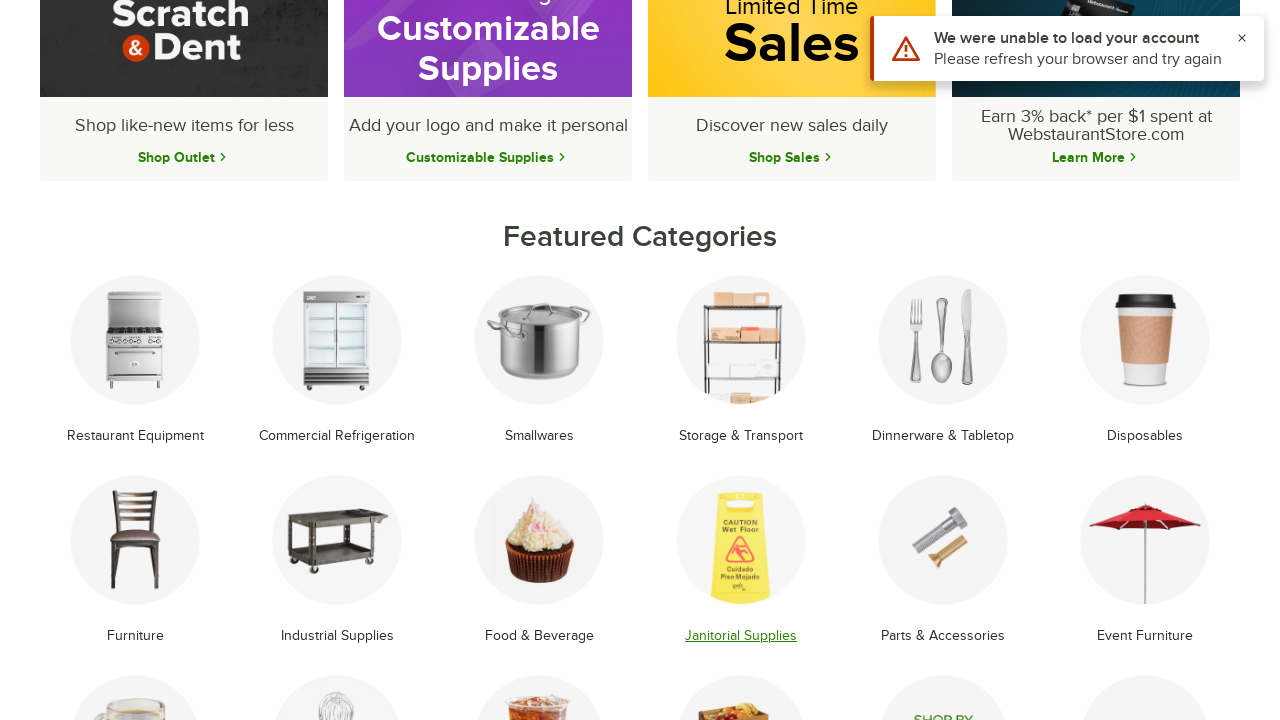

Waited for featured categories to reload (iteration 10/18)
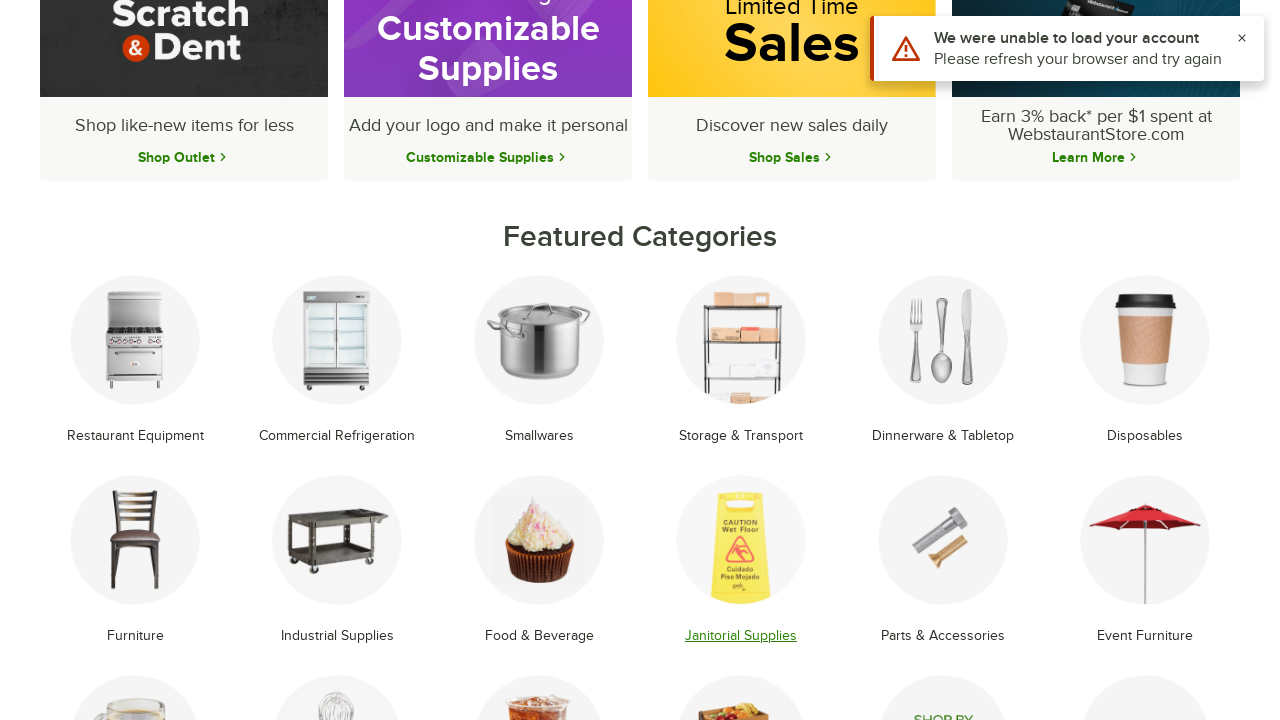

Re-located featured category elements (iteration 11/18)
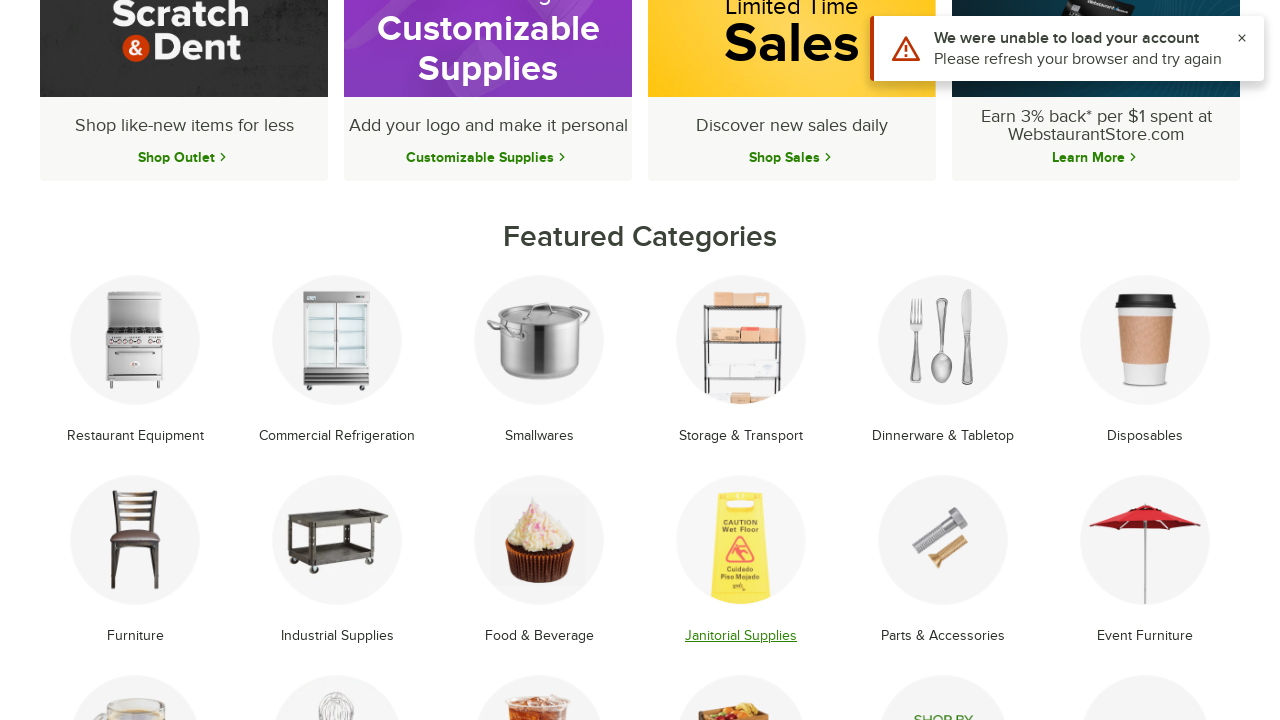

Clicked on featured category 11/18 at (943, 561) on li.text-center.mb-8.group >> nth=10
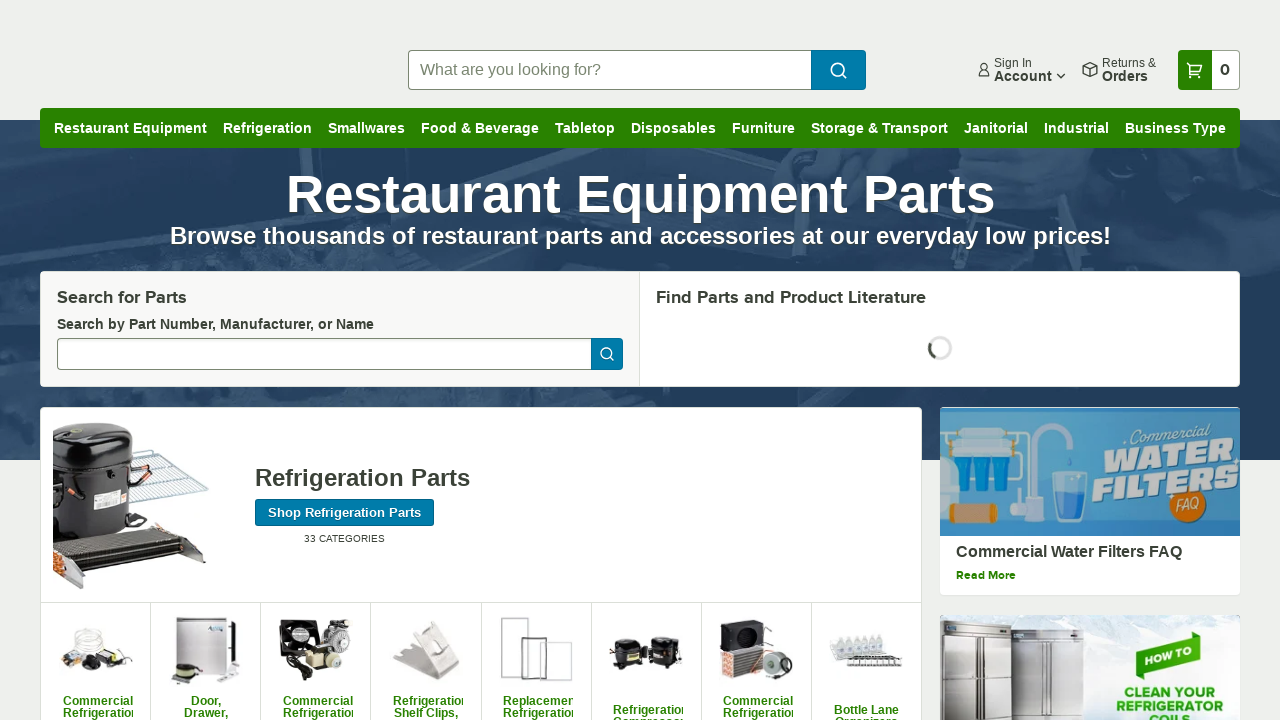

Waited for category page 11/18 to load (networkidle)
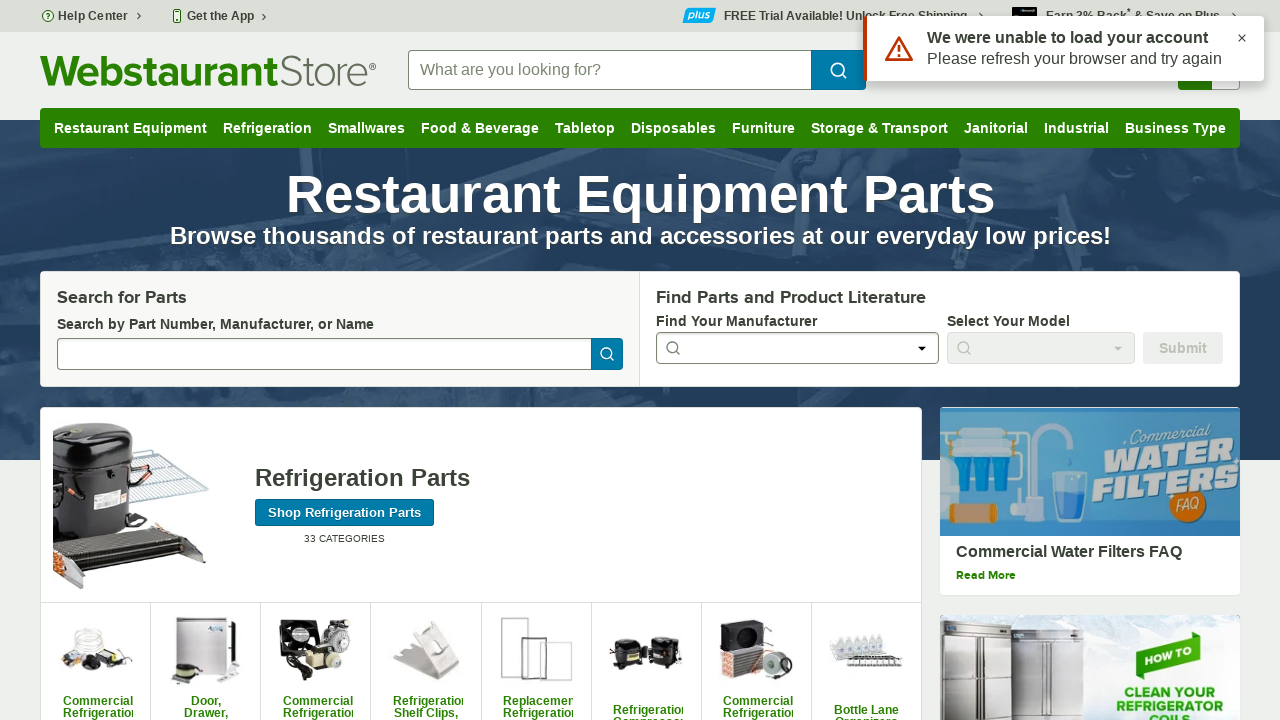

Navigated back from category 11/18
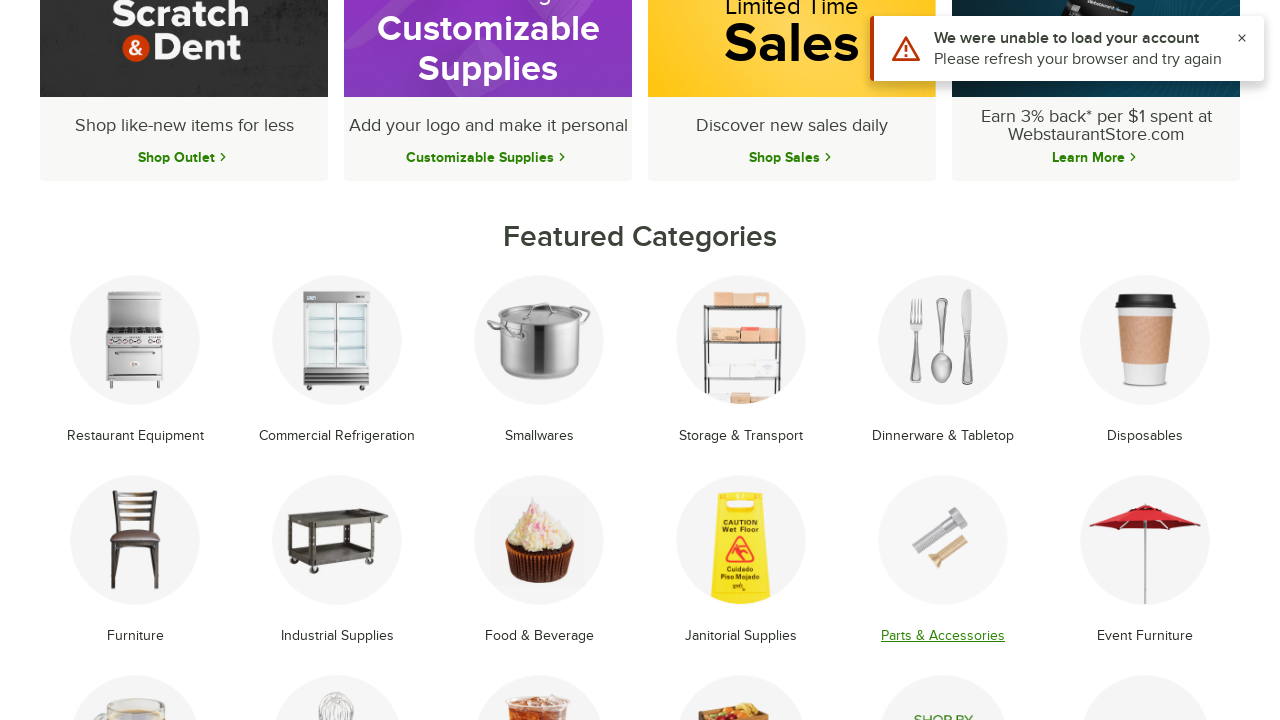

Reloaded homepage after navigating back from category 11/18
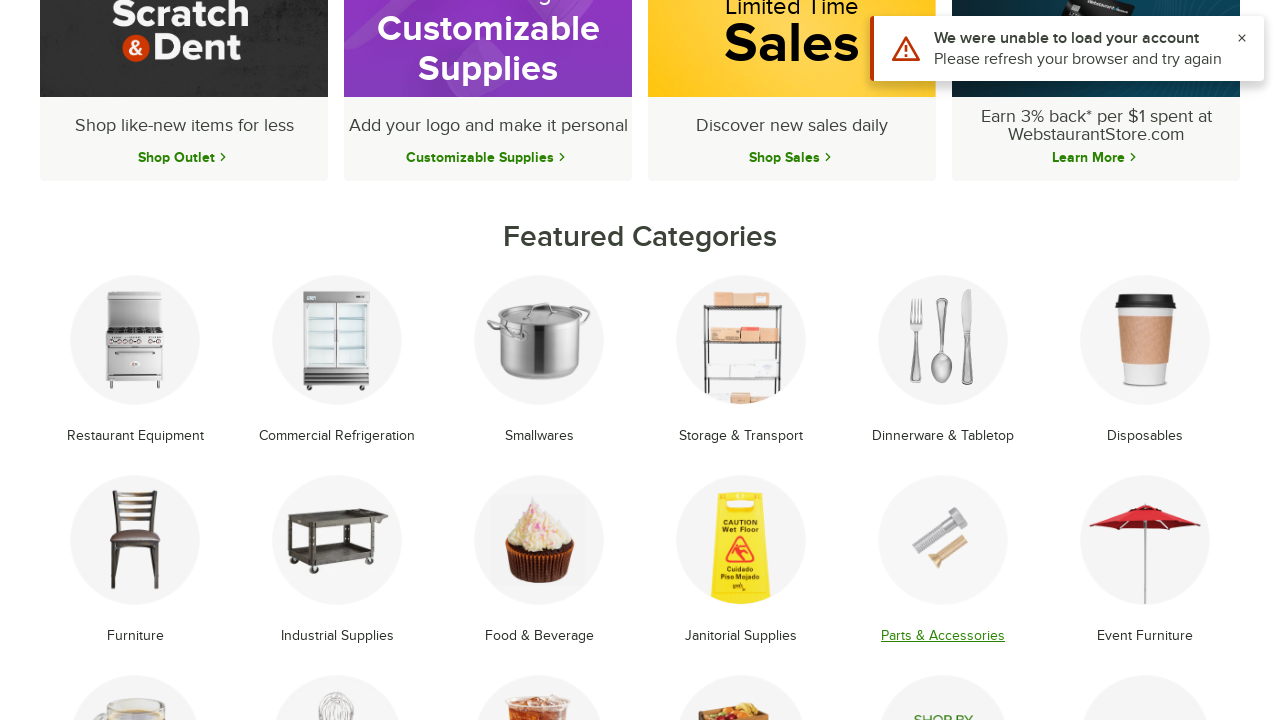

Waited for featured categories to reload (iteration 11/18)
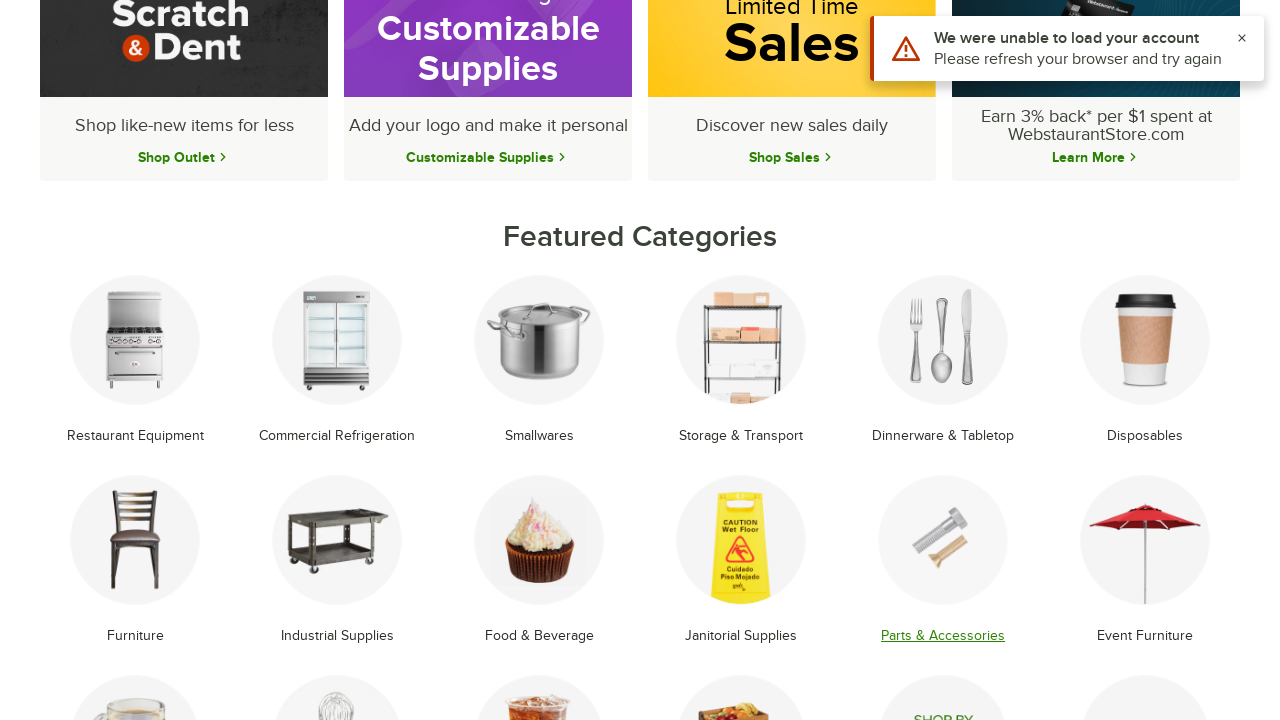

Re-located featured category elements (iteration 12/18)
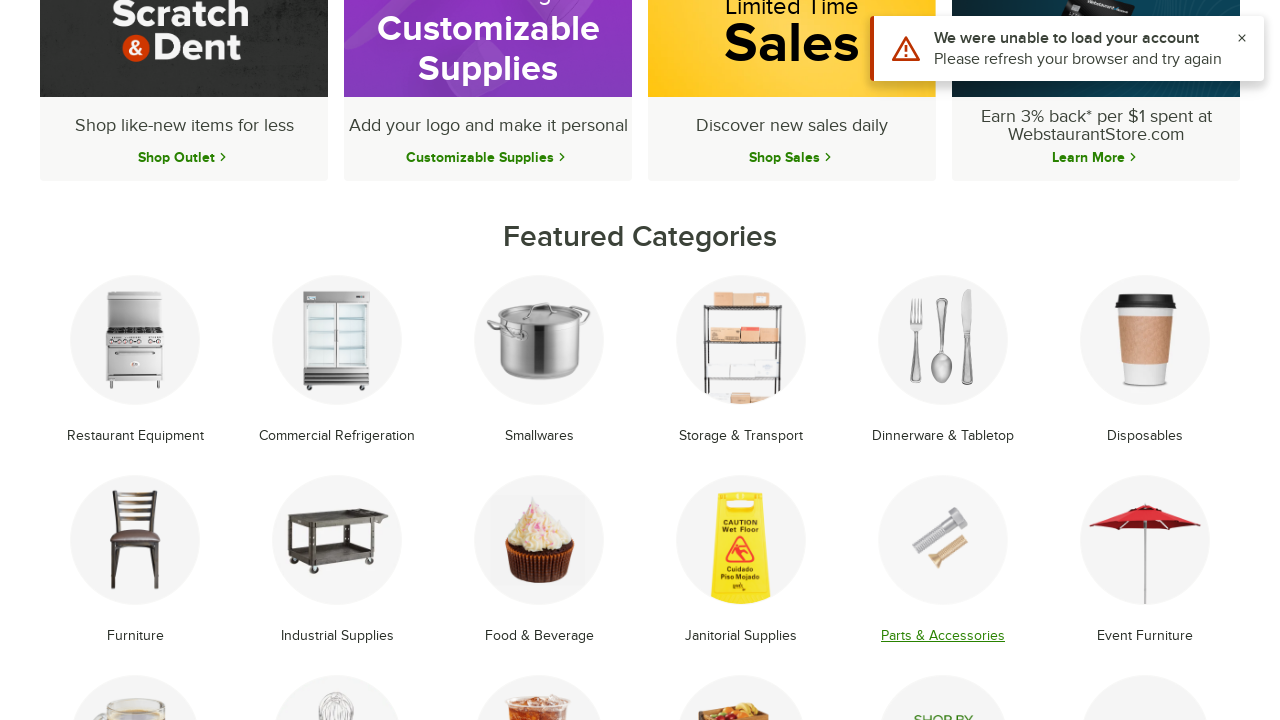

Clicked on featured category 12/18 at (1145, 561) on li.text-center.mb-8.group >> nth=11
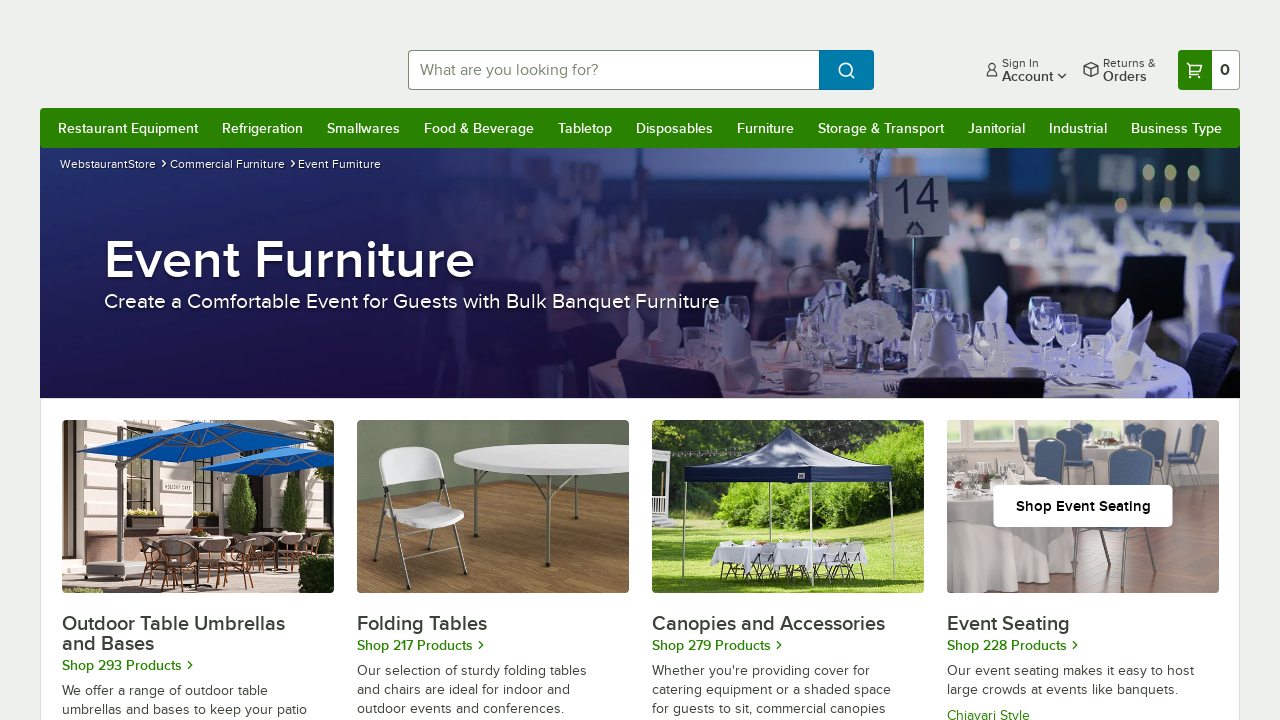

Waited for category page 12/18 to load (networkidle)
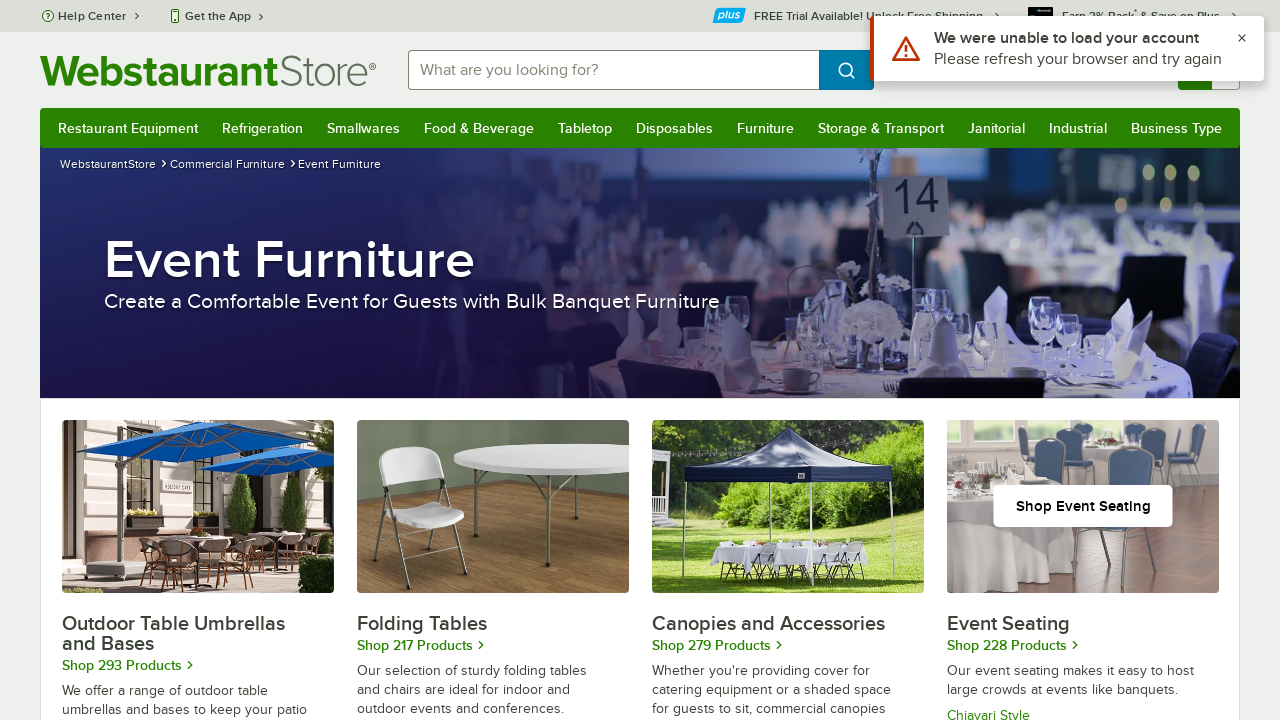

Navigated back from category 12/18
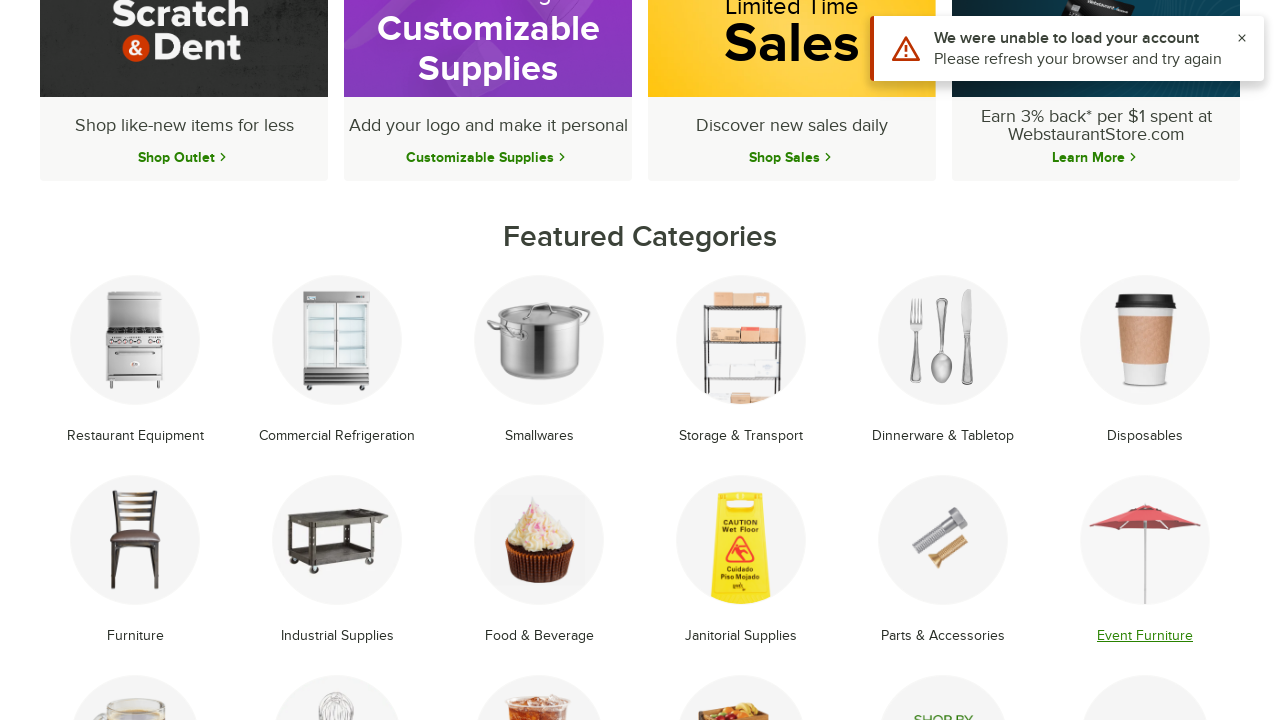

Reloaded homepage after navigating back from category 12/18
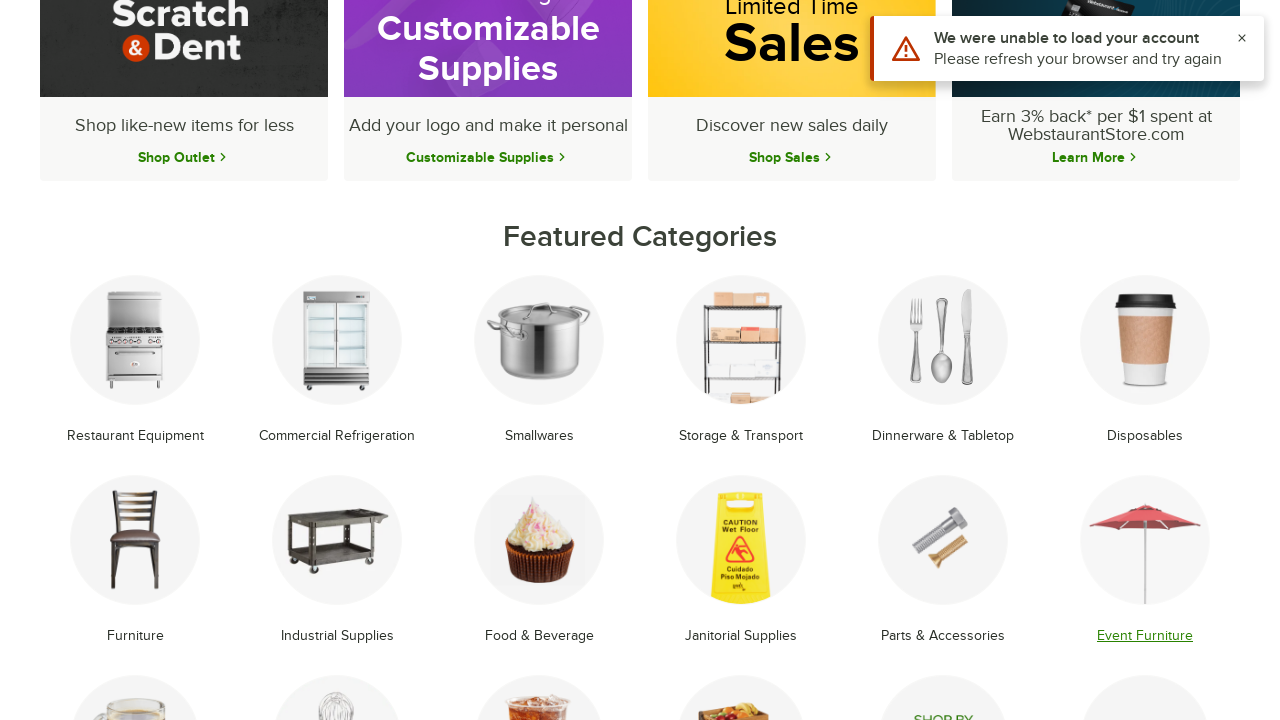

Waited for featured categories to reload (iteration 12/18)
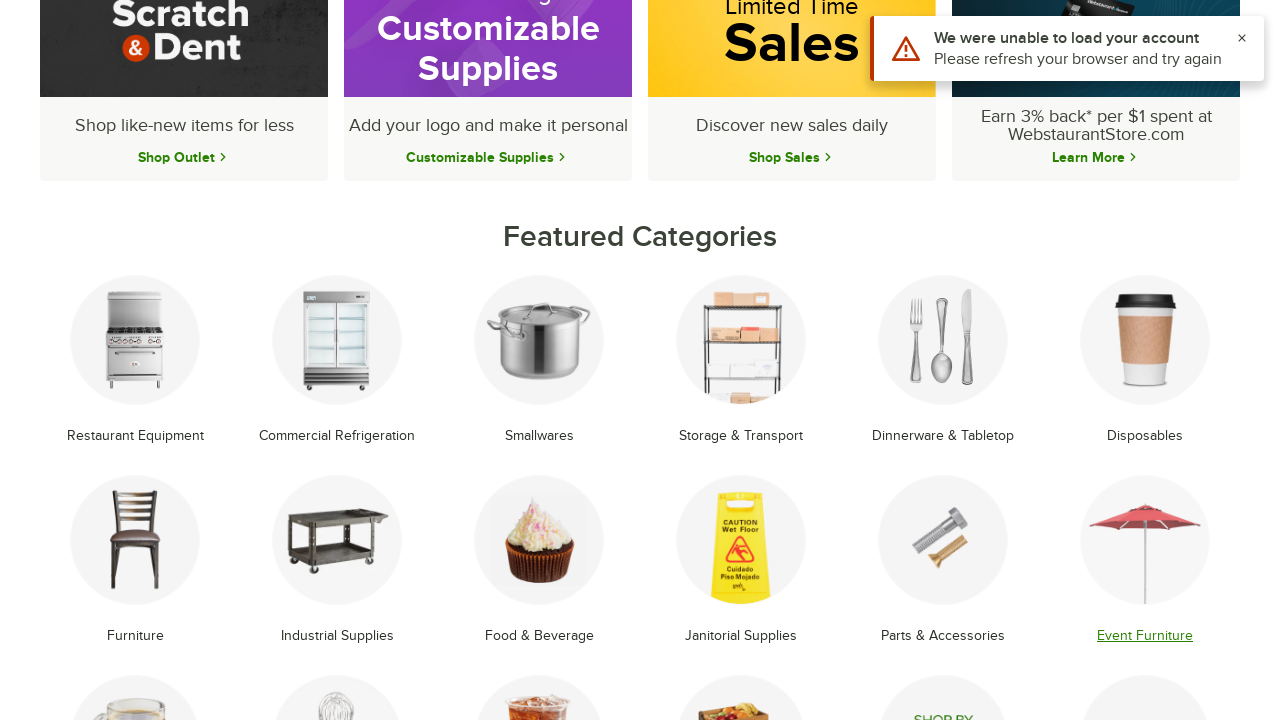

Re-located featured category elements (iteration 13/18)
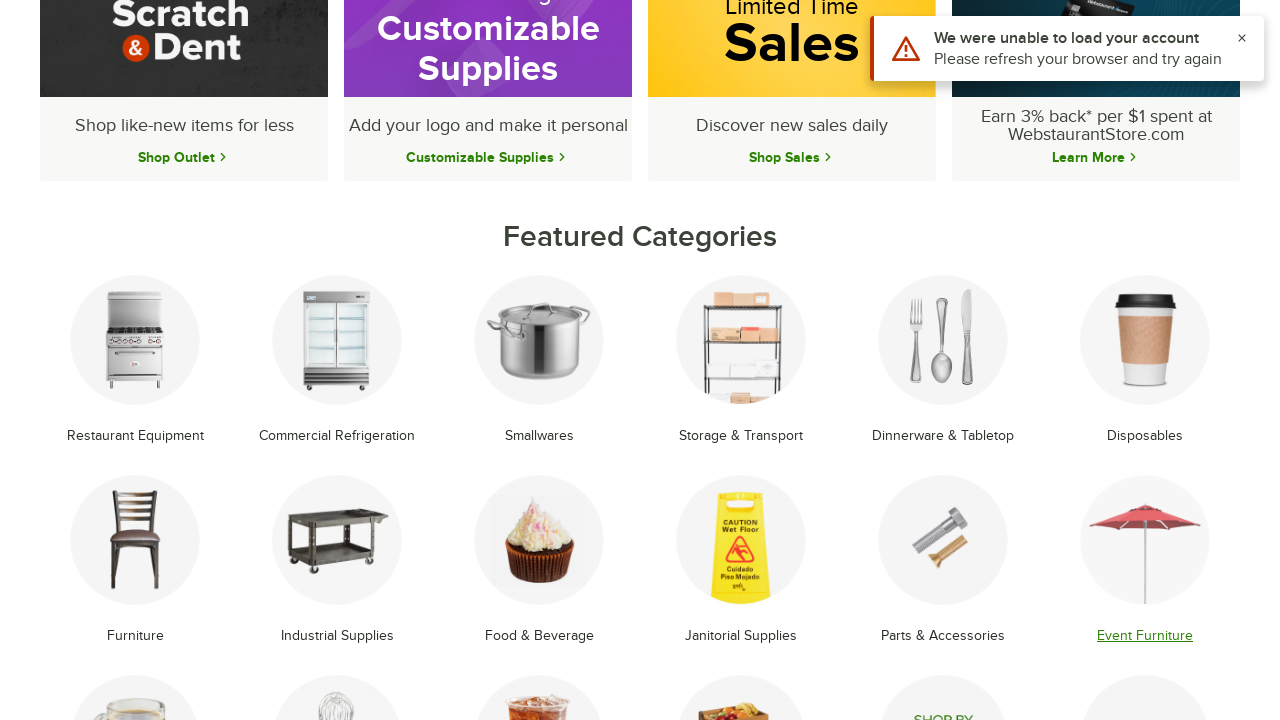

Clicked on featured category 13/18 at (135, 634) on li.text-center.mb-8.group >> nth=12
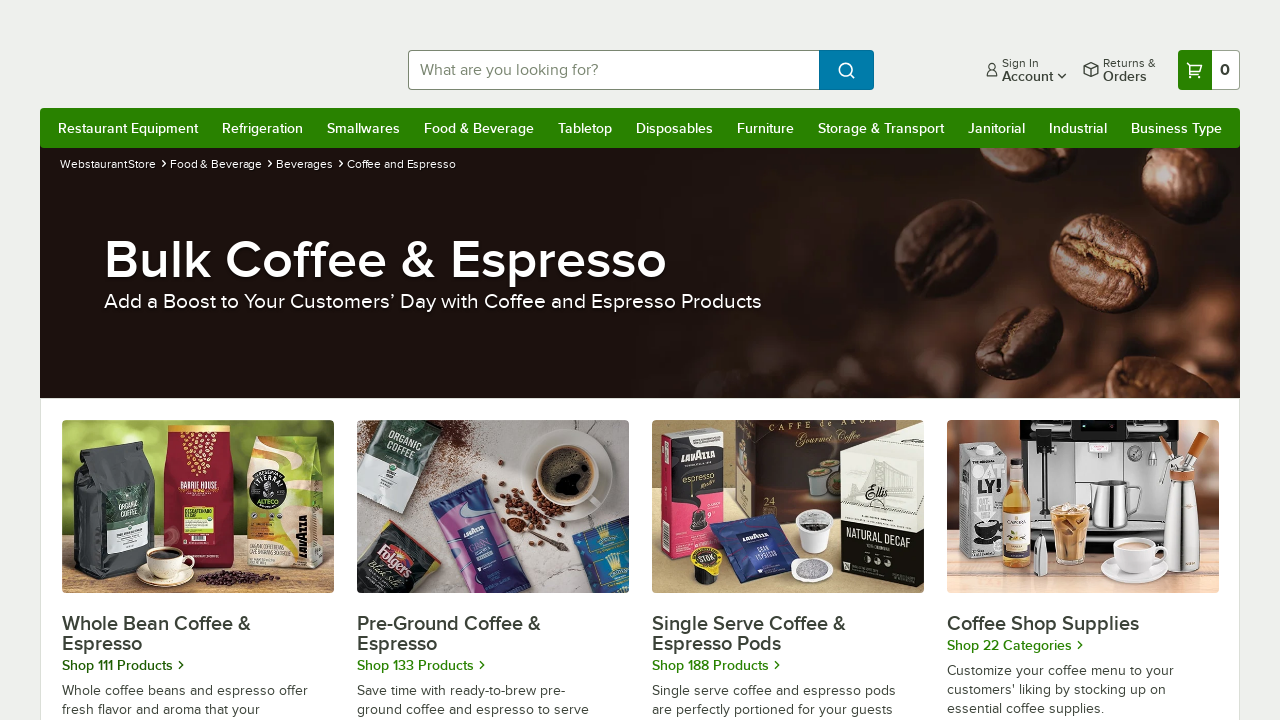

Waited for category page 13/18 to load (networkidle)
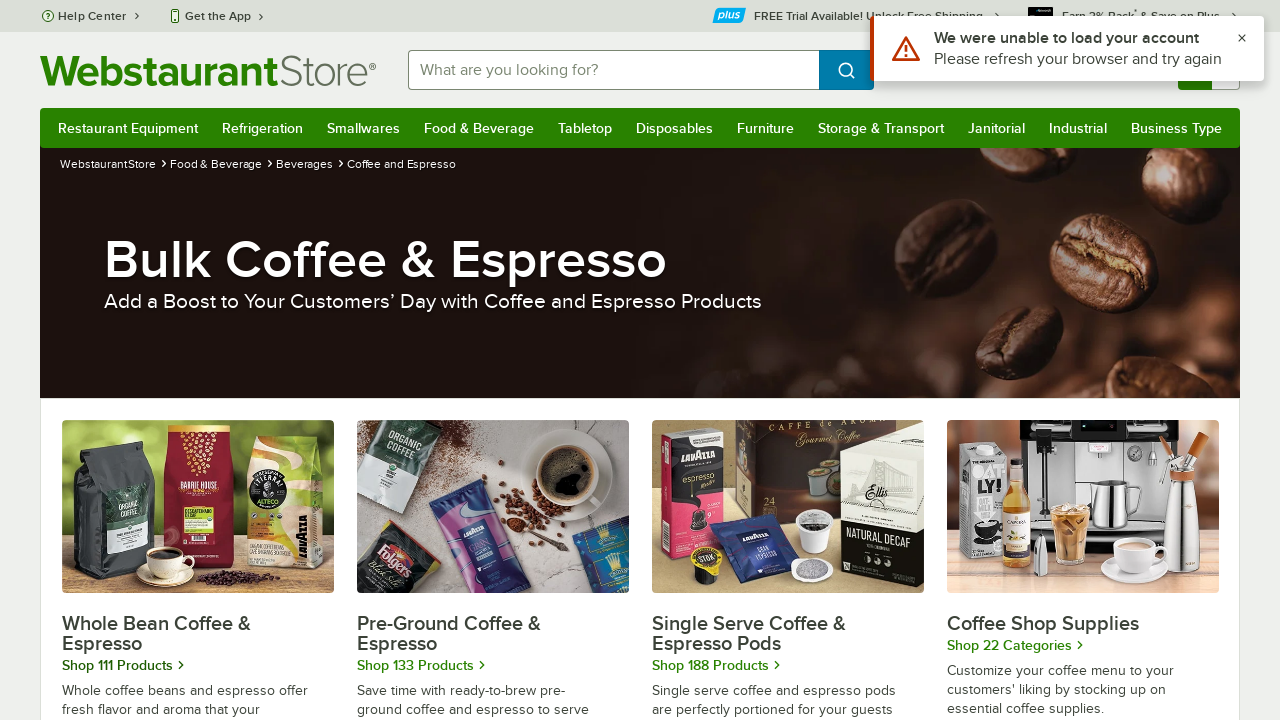

Navigated back from category 13/18
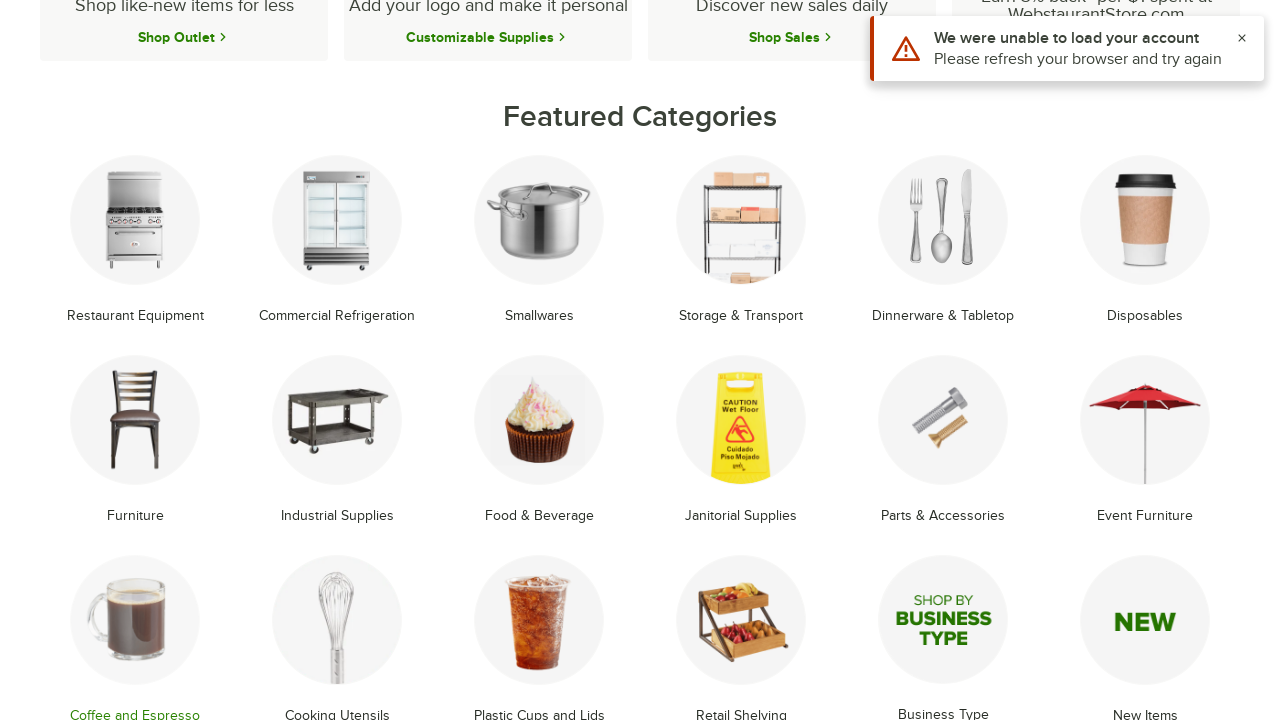

Reloaded homepage after navigating back from category 13/18
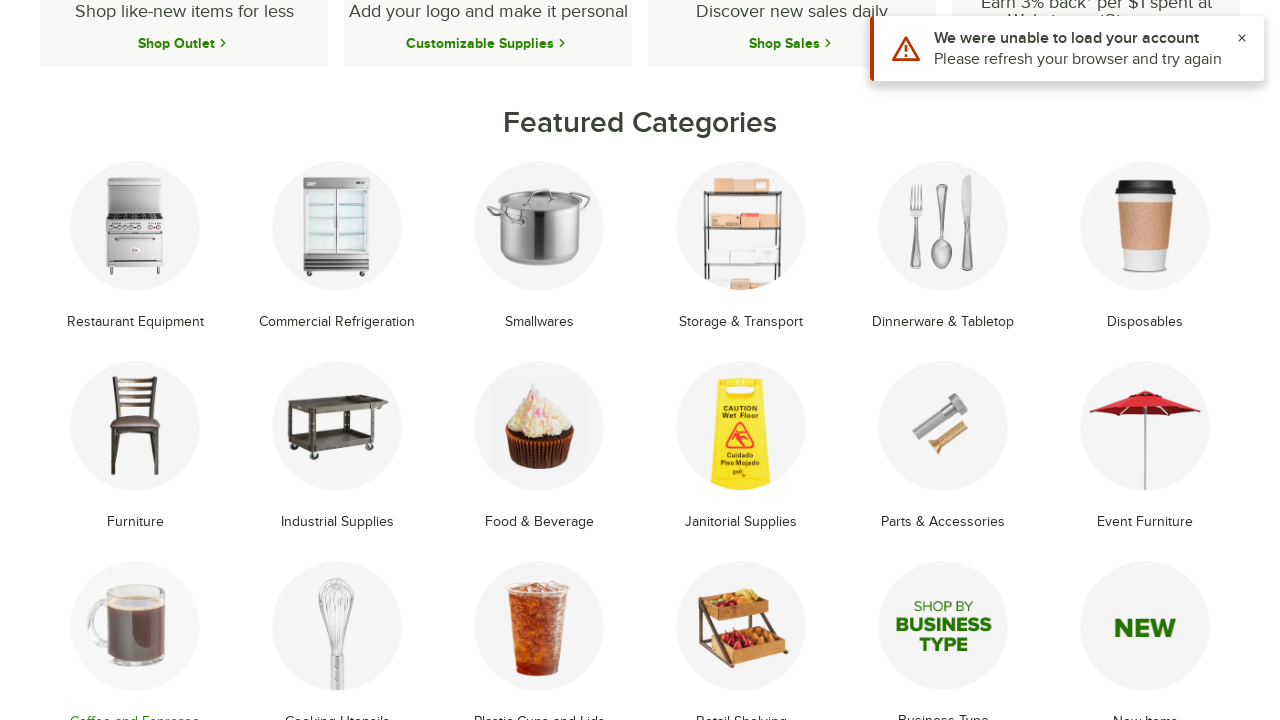

Waited for featured categories to reload (iteration 13/18)
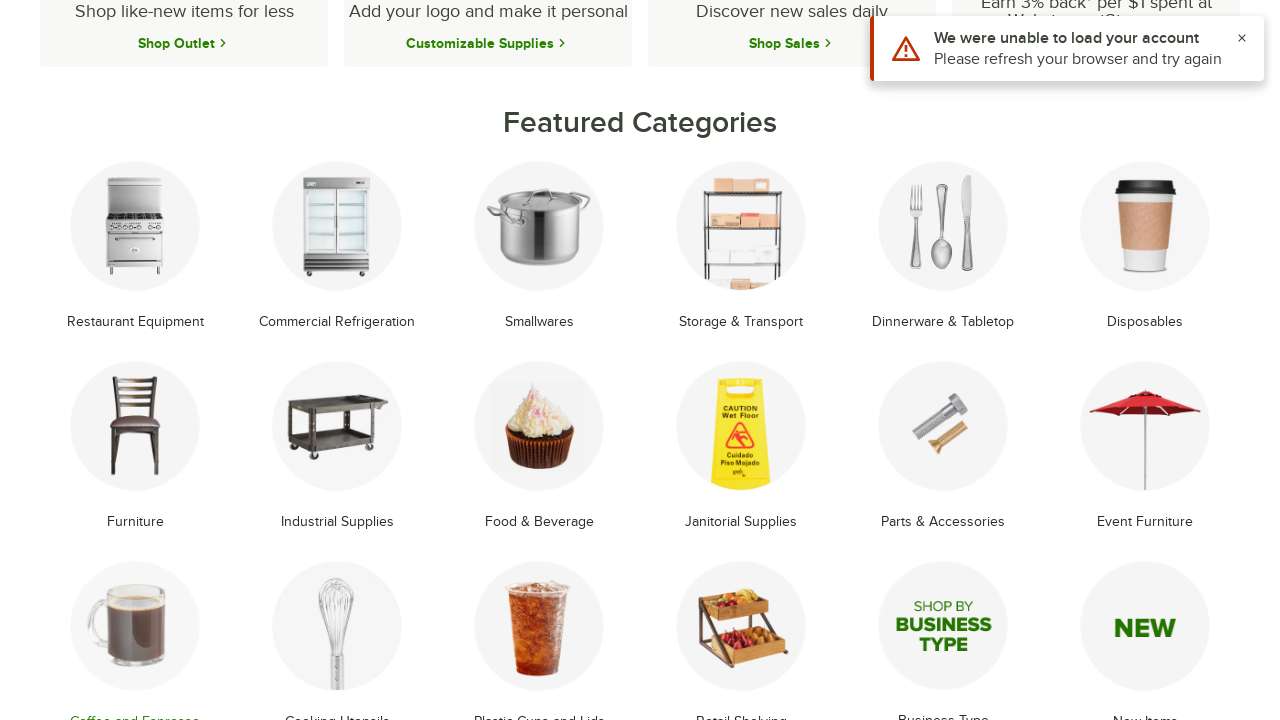

Re-located featured category elements (iteration 14/18)
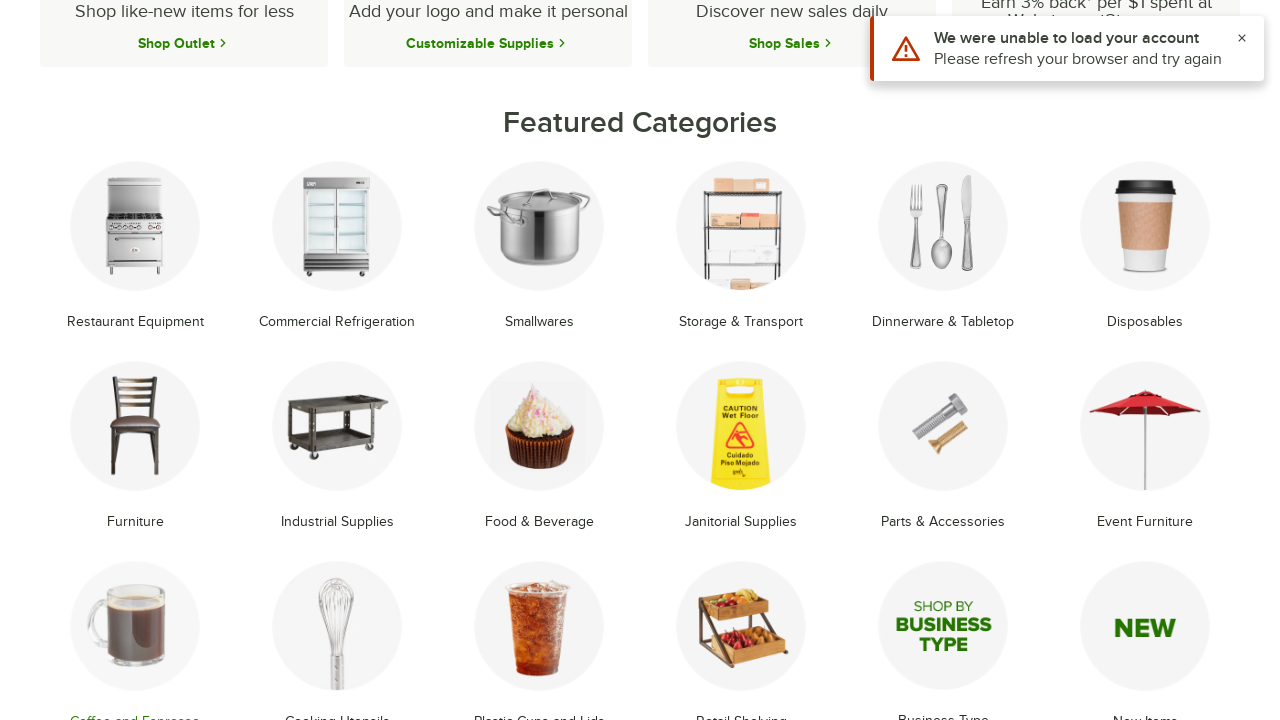

Clicked on featured category 14/18 at (337, 634) on li.text-center.mb-8.group >> nth=13
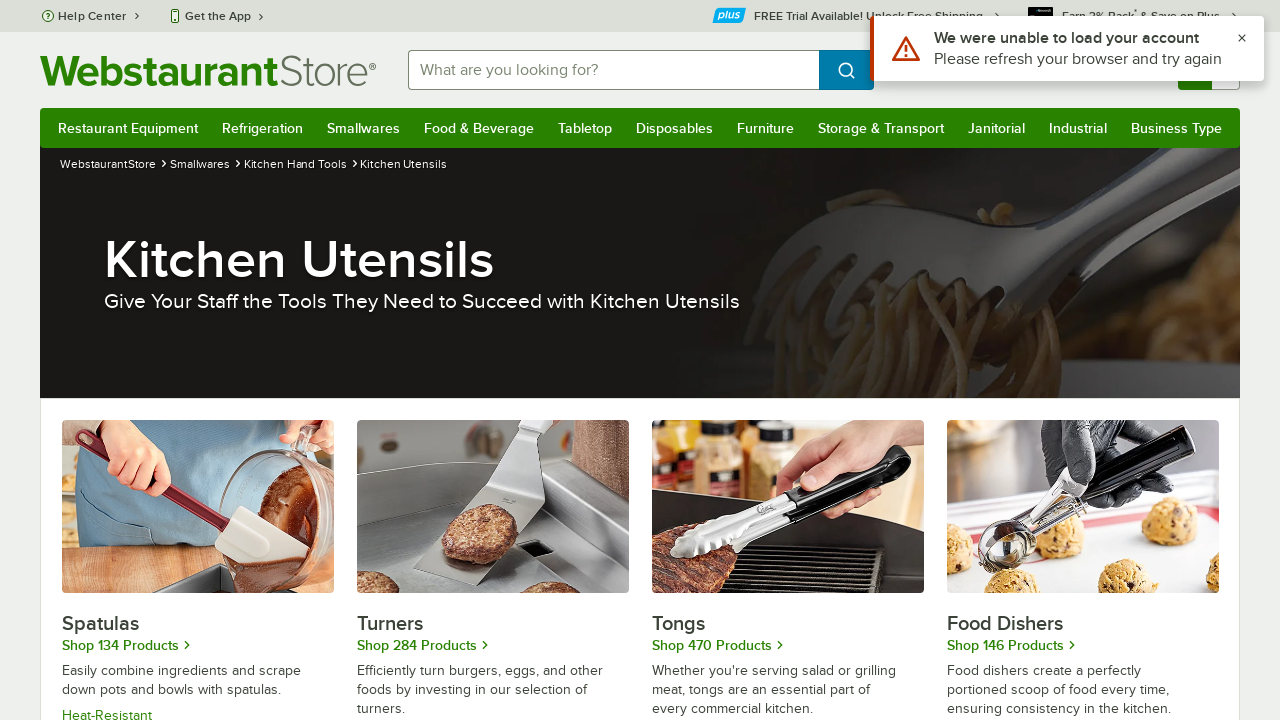

Waited for category page 14/18 to load (networkidle)
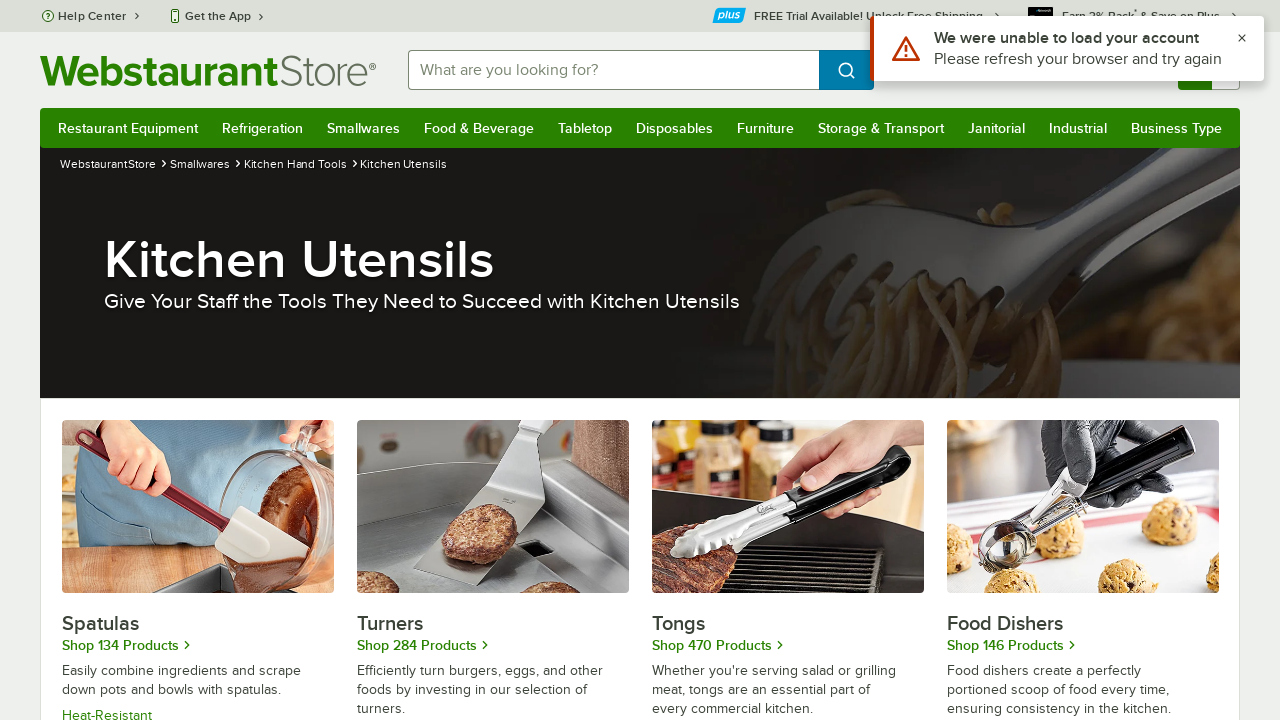

Navigated back from category 14/18
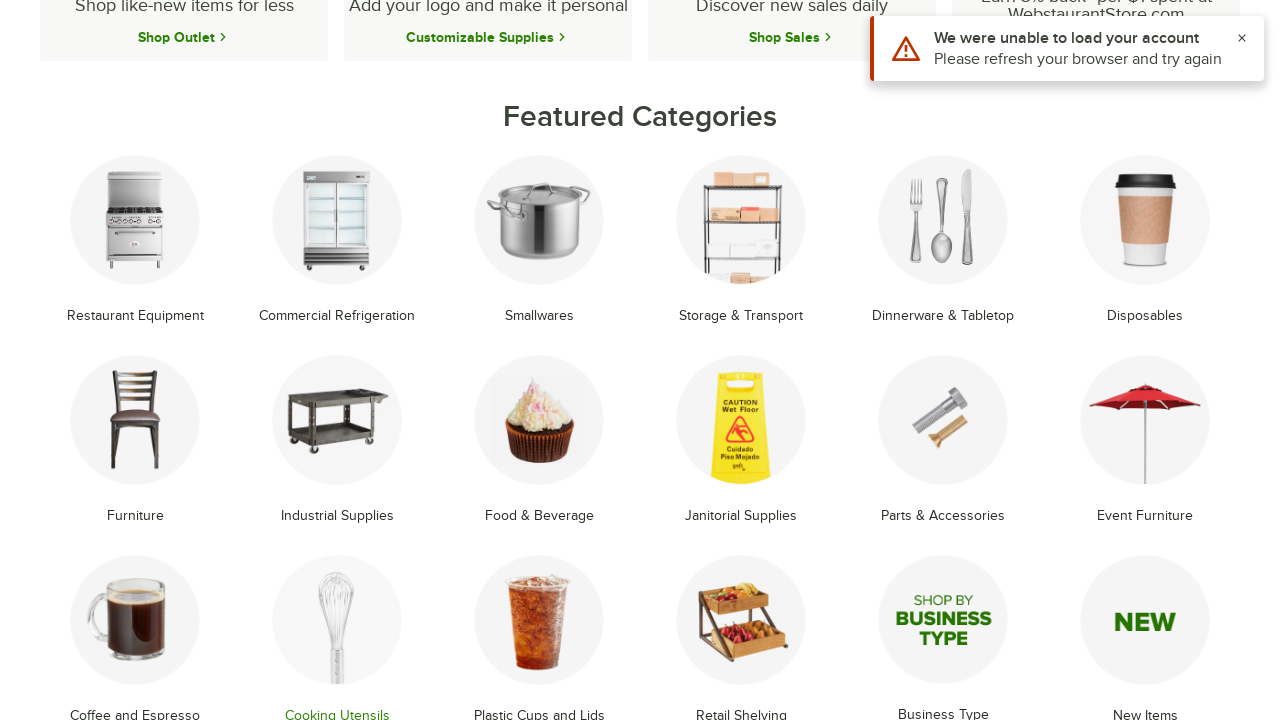

Reloaded homepage after navigating back from category 14/18
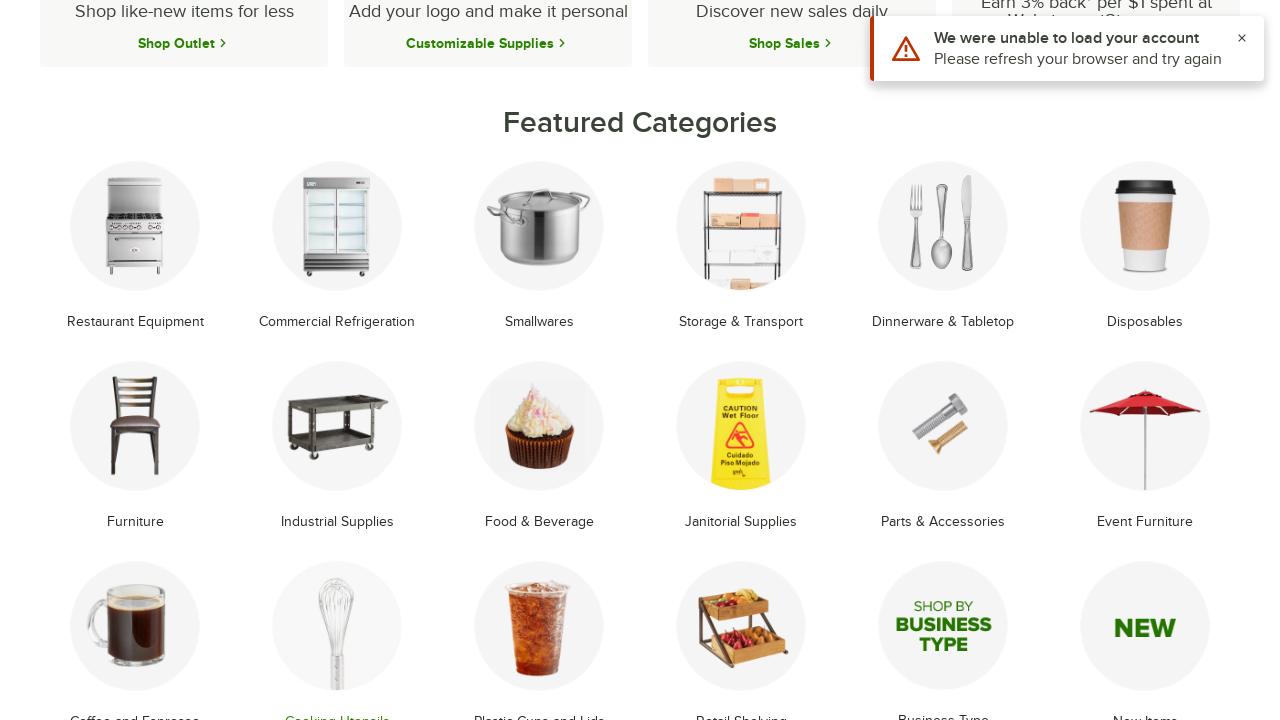

Waited for featured categories to reload (iteration 14/18)
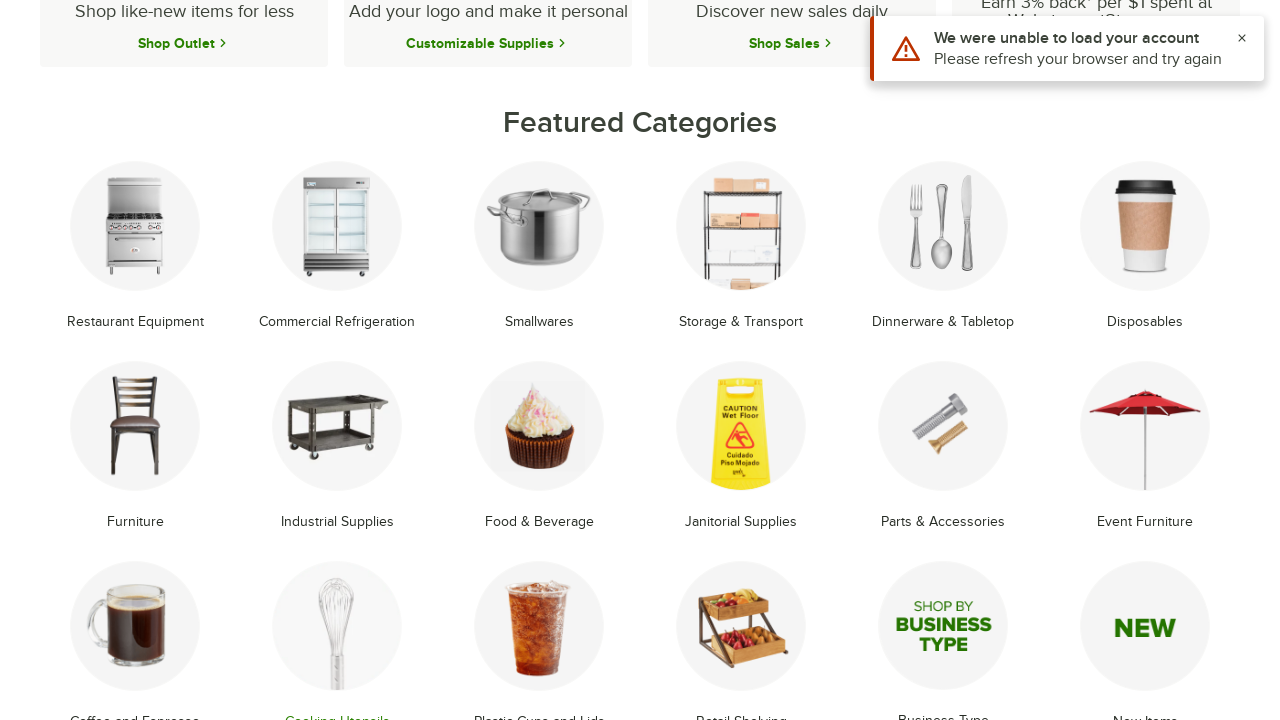

Re-located featured category elements (iteration 15/18)
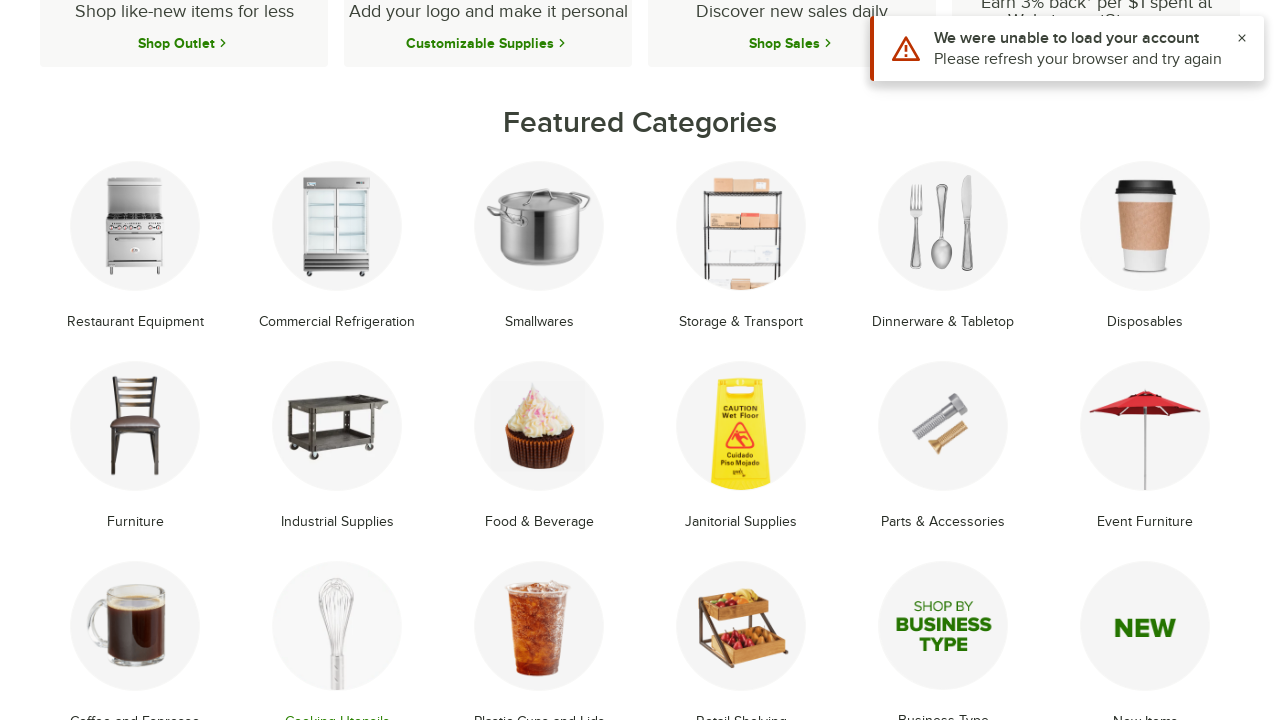

Clicked on featured category 15/18 at (539, 634) on li.text-center.mb-8.group >> nth=14
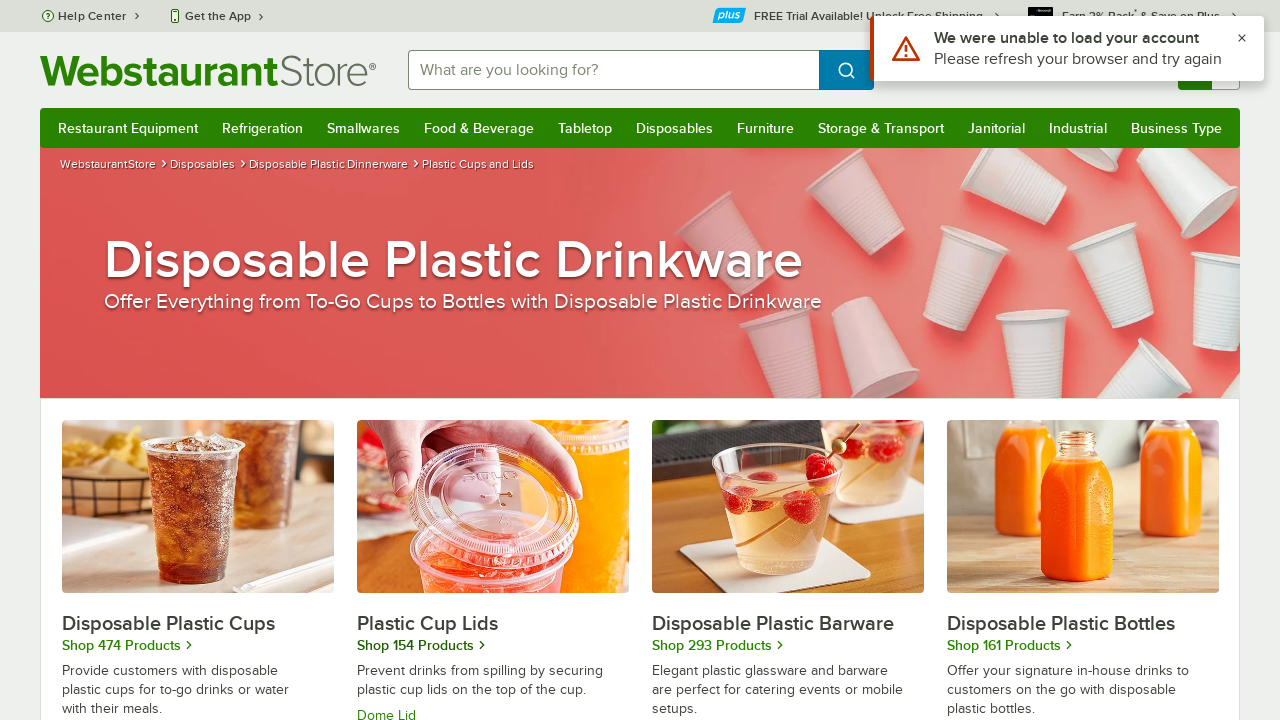

Waited for category page 15/18 to load (networkidle)
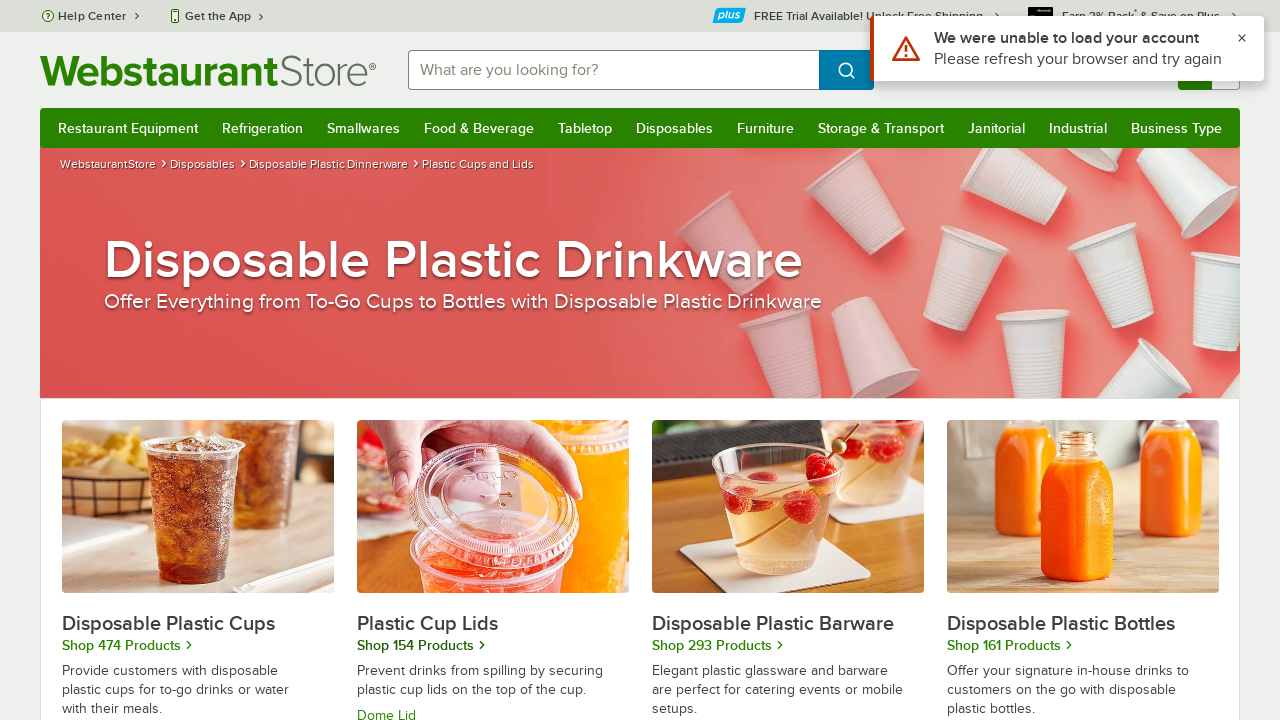

Navigated back from category 15/18
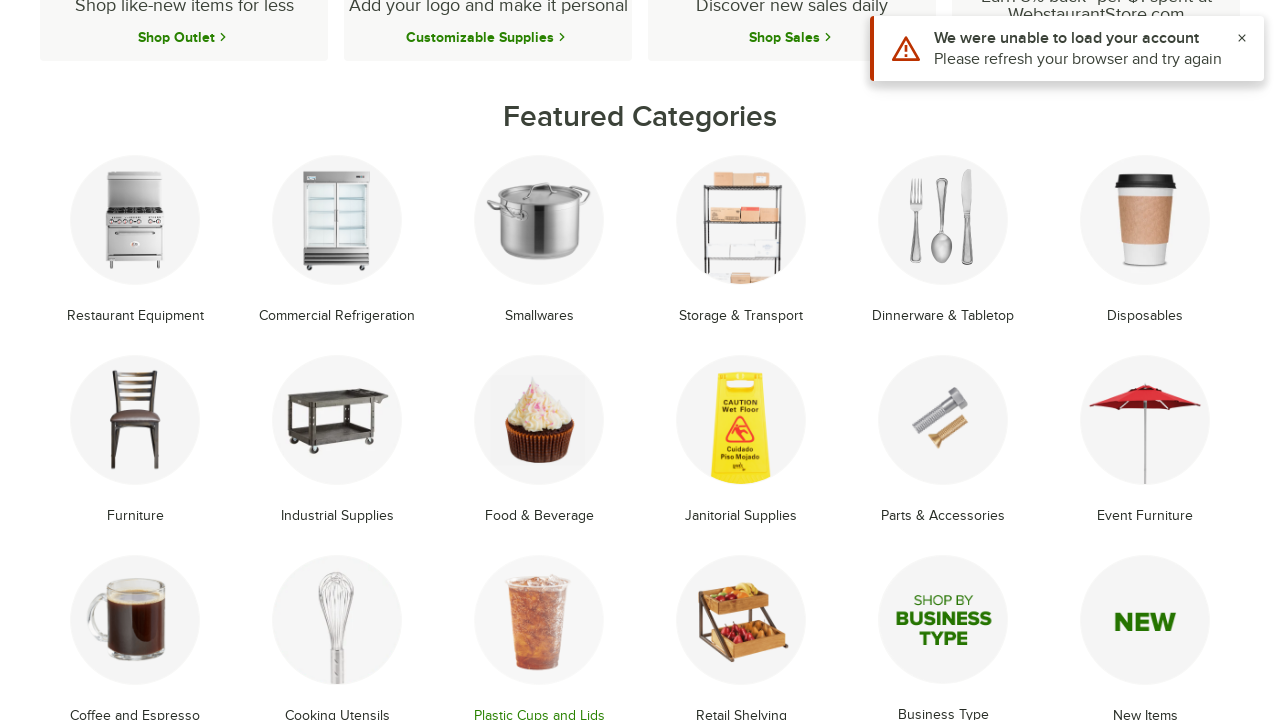

Reloaded homepage after navigating back from category 15/18
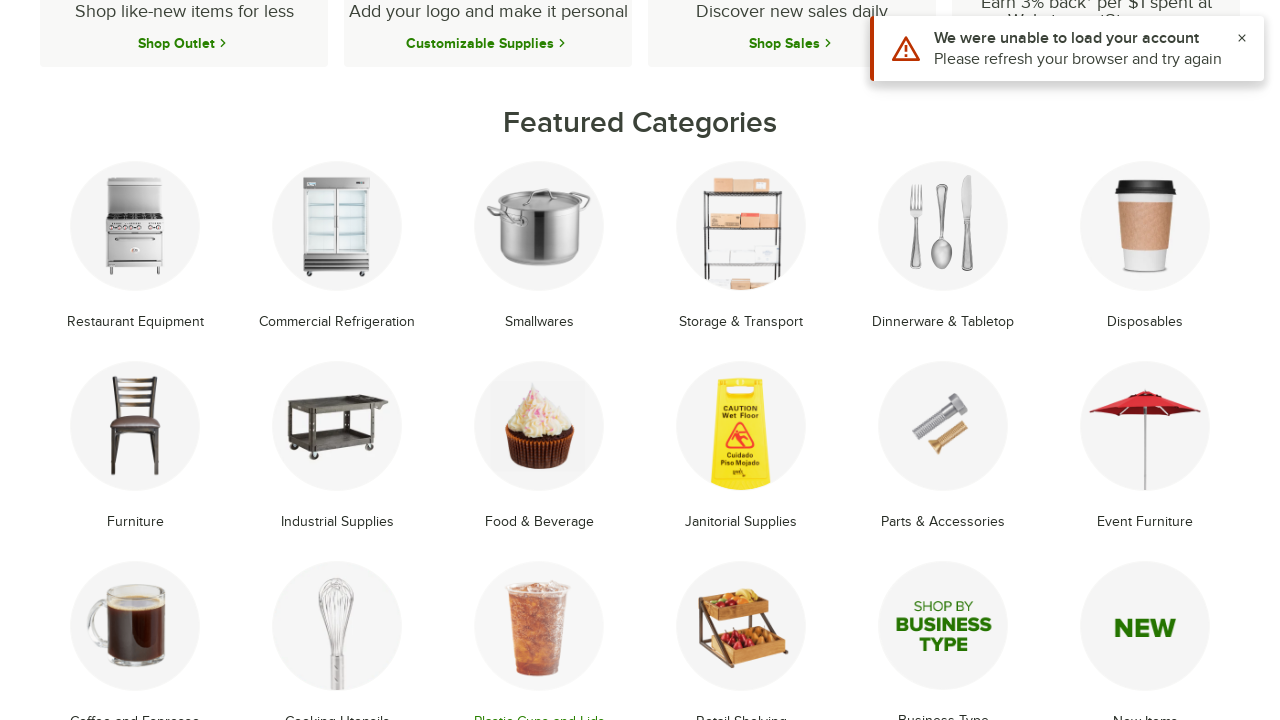

Waited for featured categories to reload (iteration 15/18)
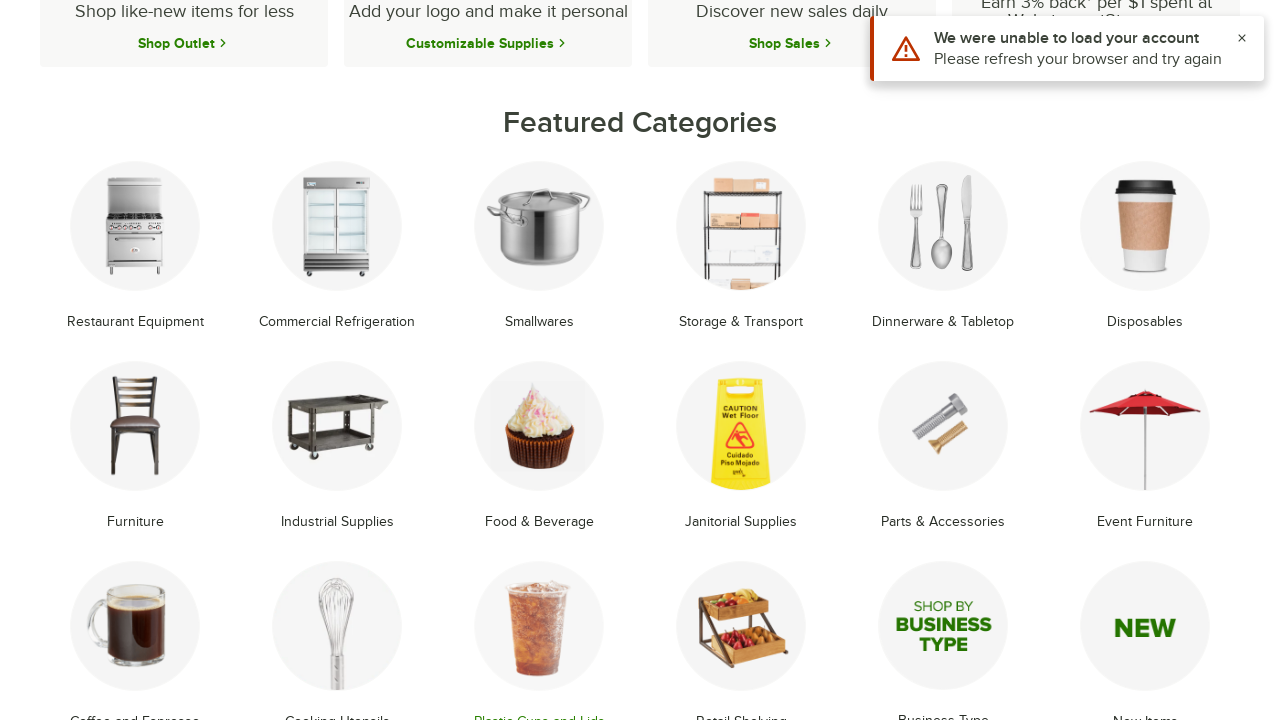

Re-located featured category elements (iteration 16/18)
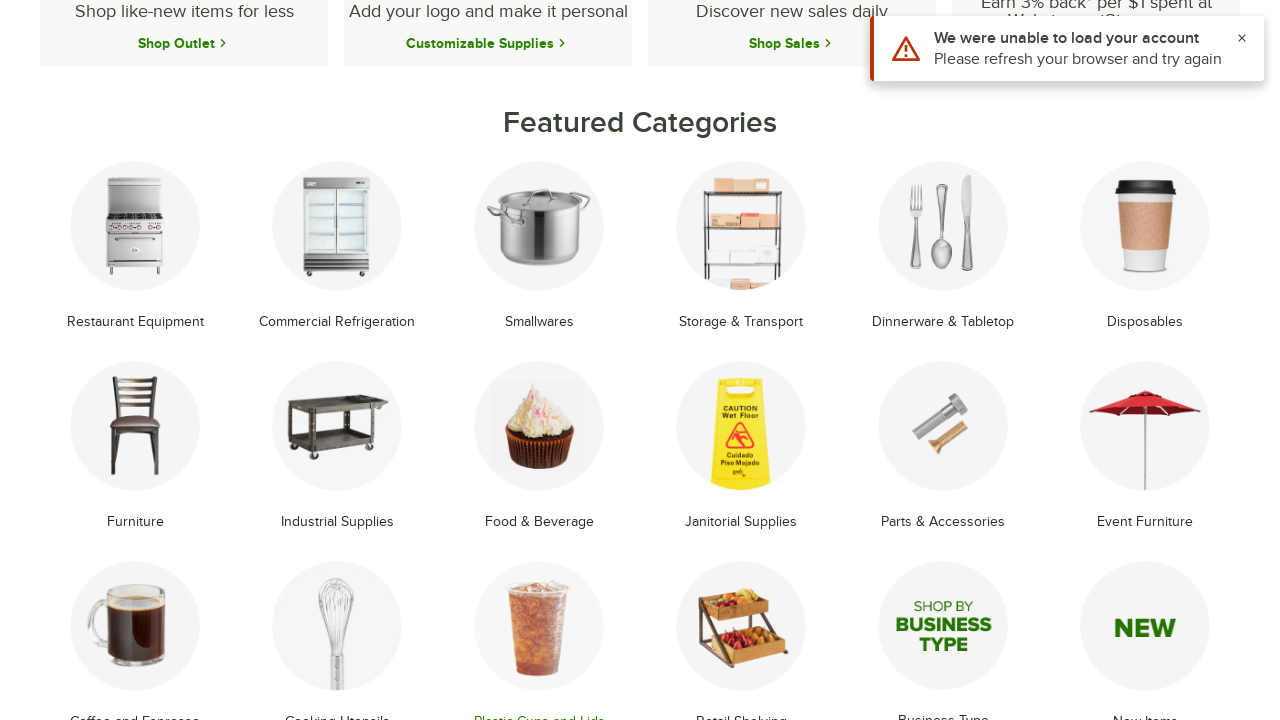

Clicked on featured category 16/18 at (741, 634) on li.text-center.mb-8.group >> nth=15
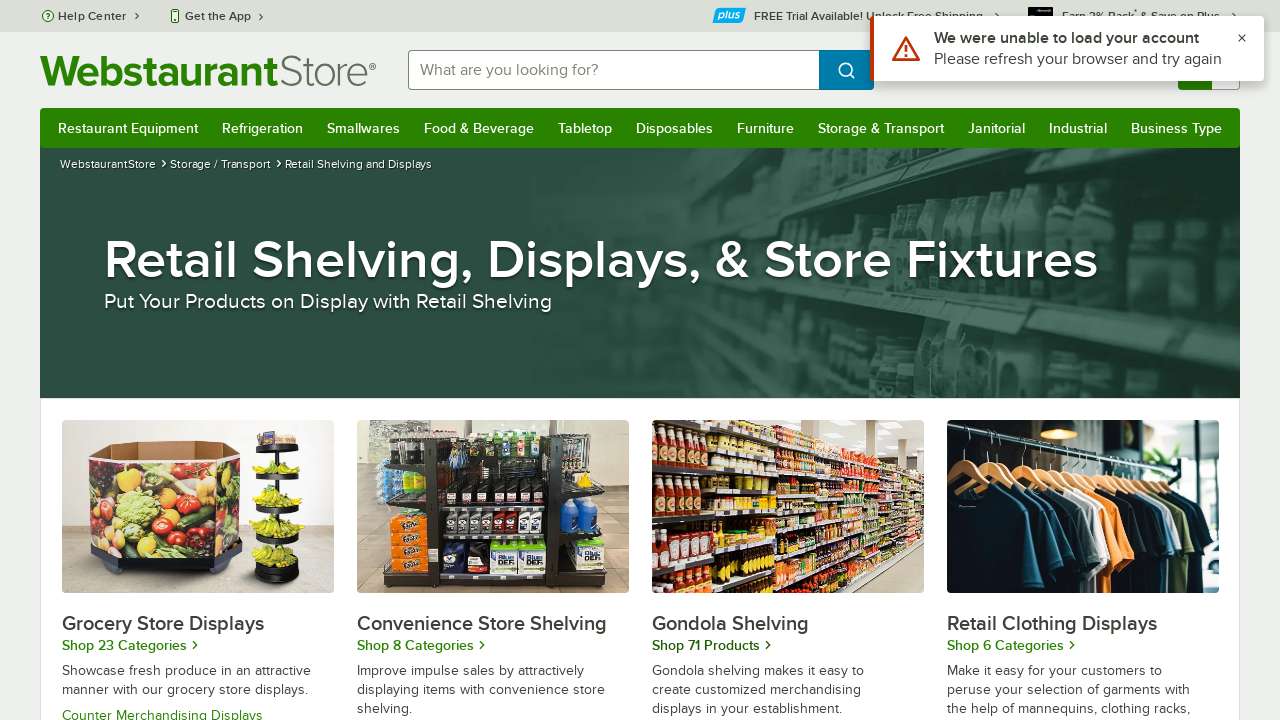

Waited for category page 16/18 to load (networkidle)
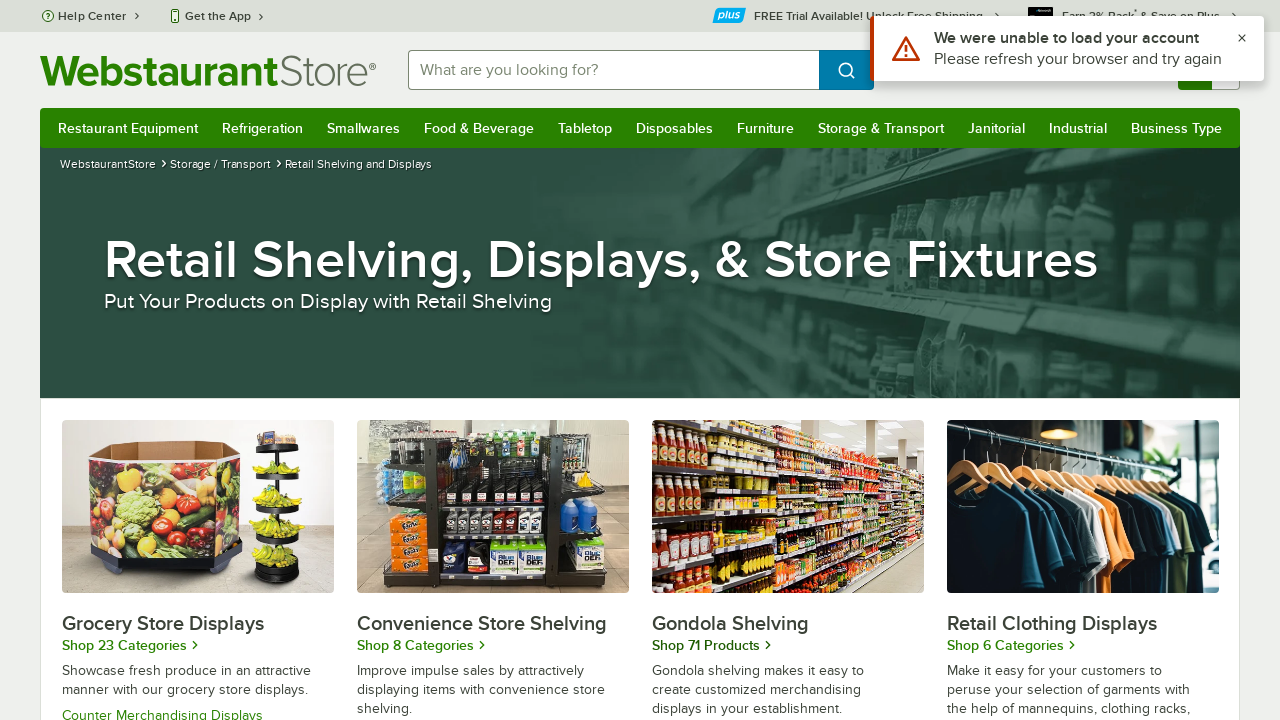

Navigated back from category 16/18
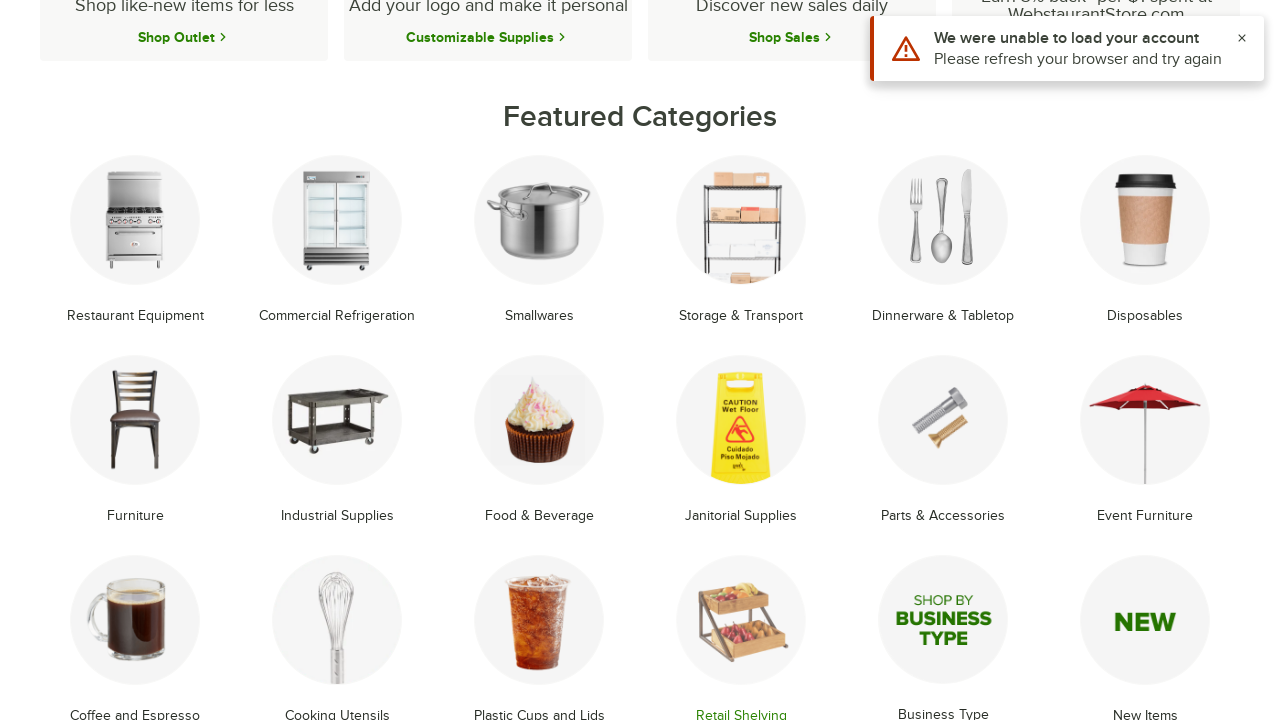

Reloaded homepage after navigating back from category 16/18
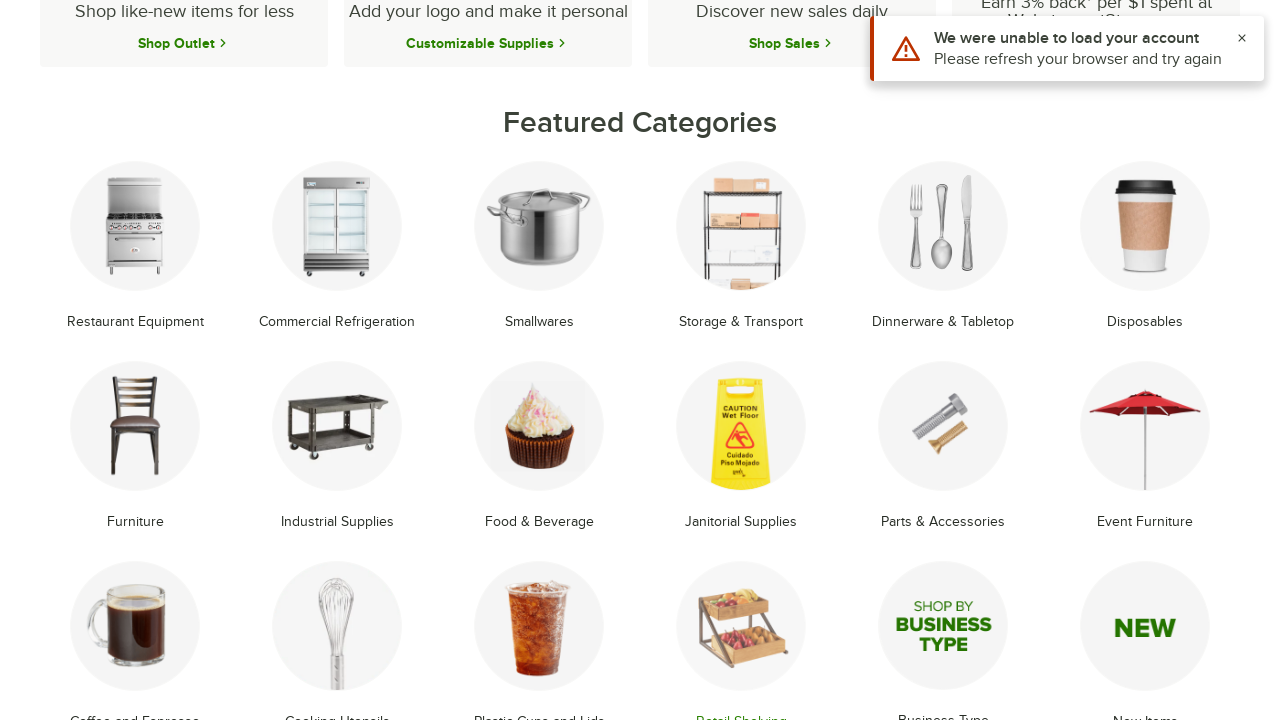

Waited for featured categories to reload (iteration 16/18)
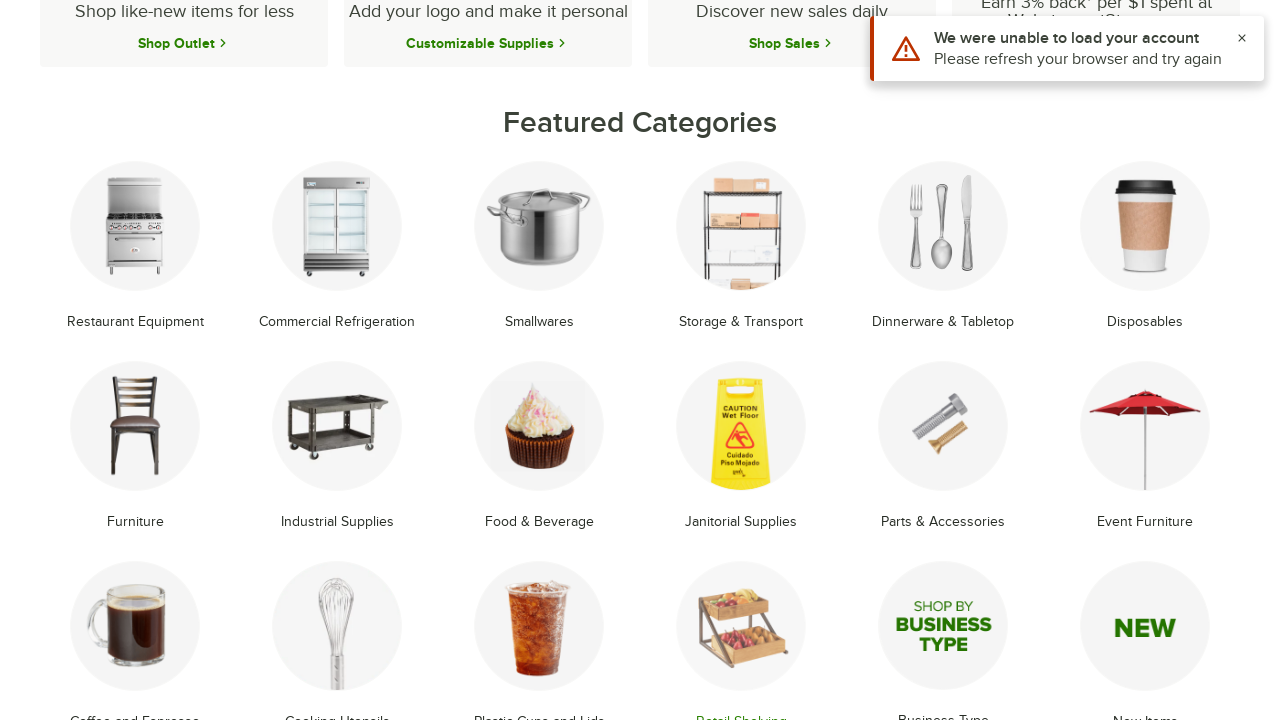

Re-located featured category elements (iteration 17/18)
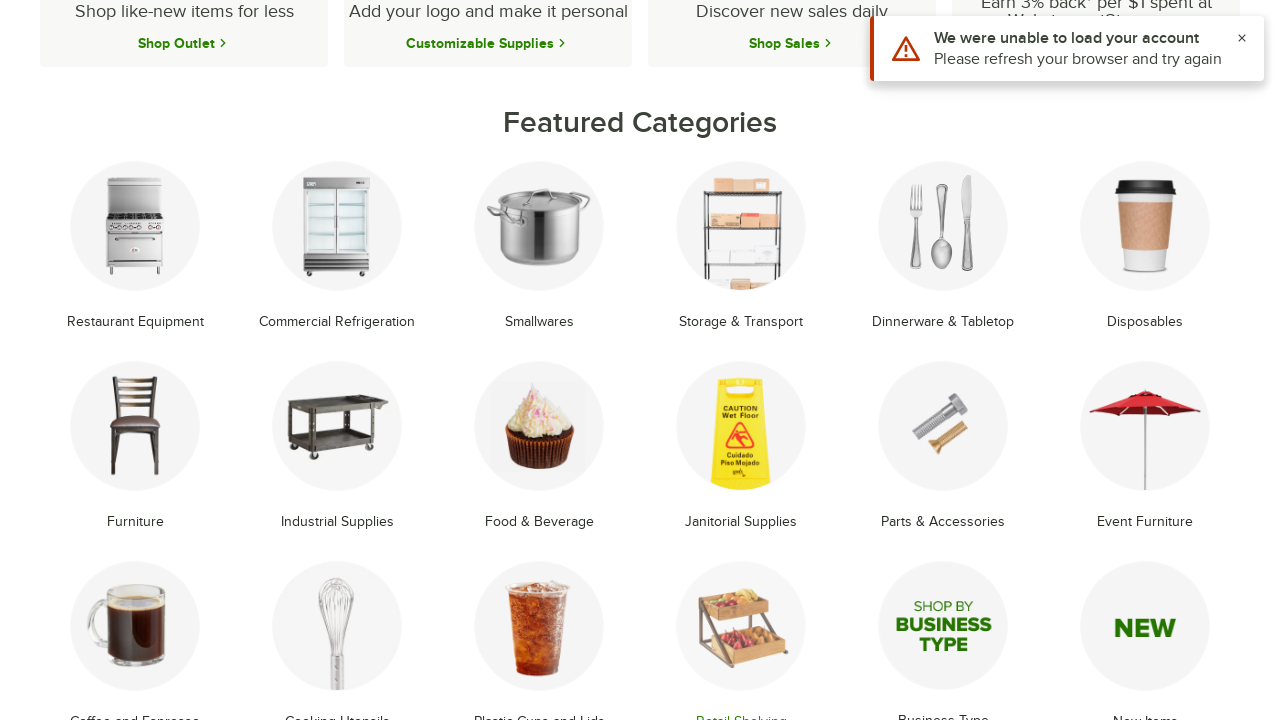

Clicked on featured category 17/18 at (943, 634) on li.text-center.mb-8.group >> nth=16
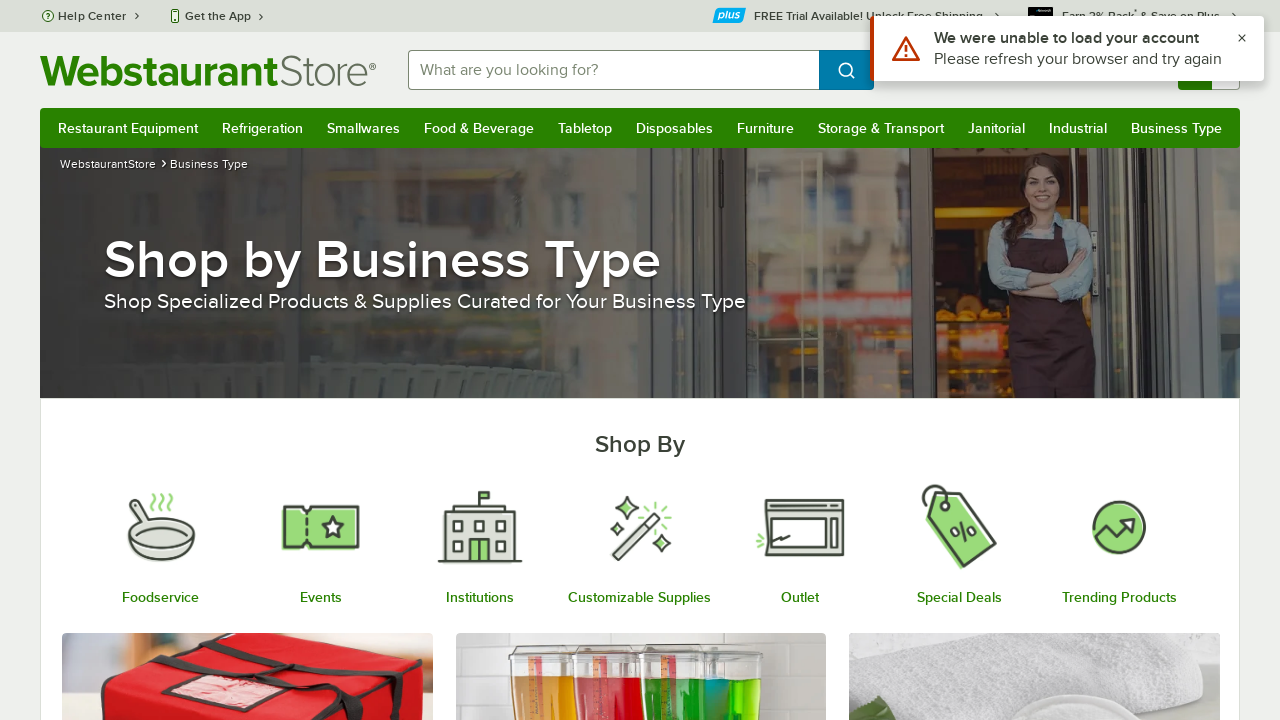

Waited for category page 17/18 to load (networkidle)
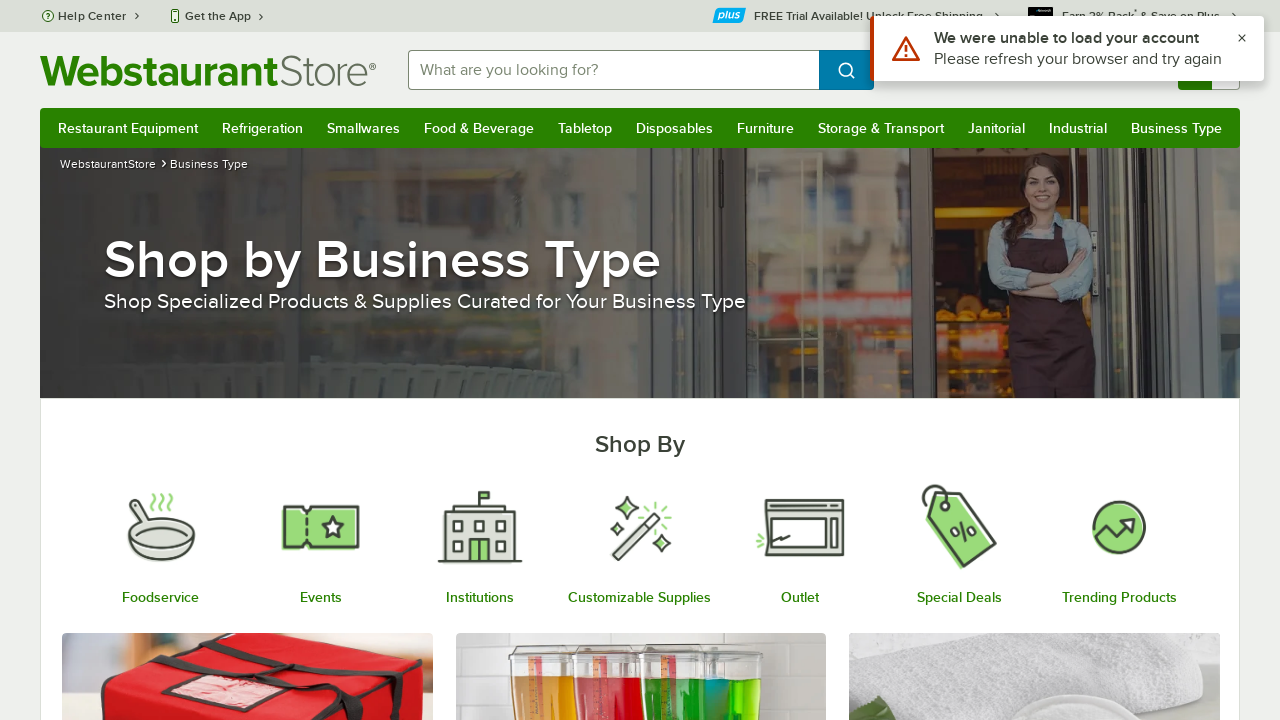

Navigated back from category 17/18
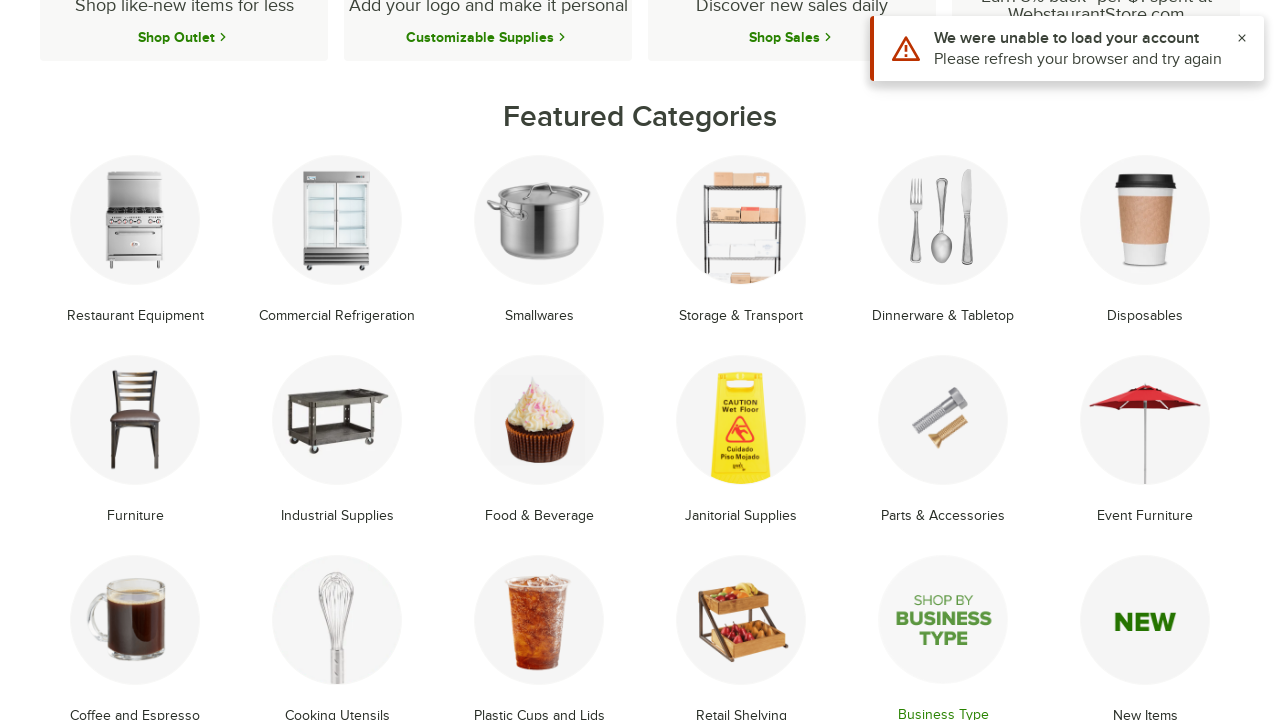

Reloaded homepage after navigating back from category 17/18
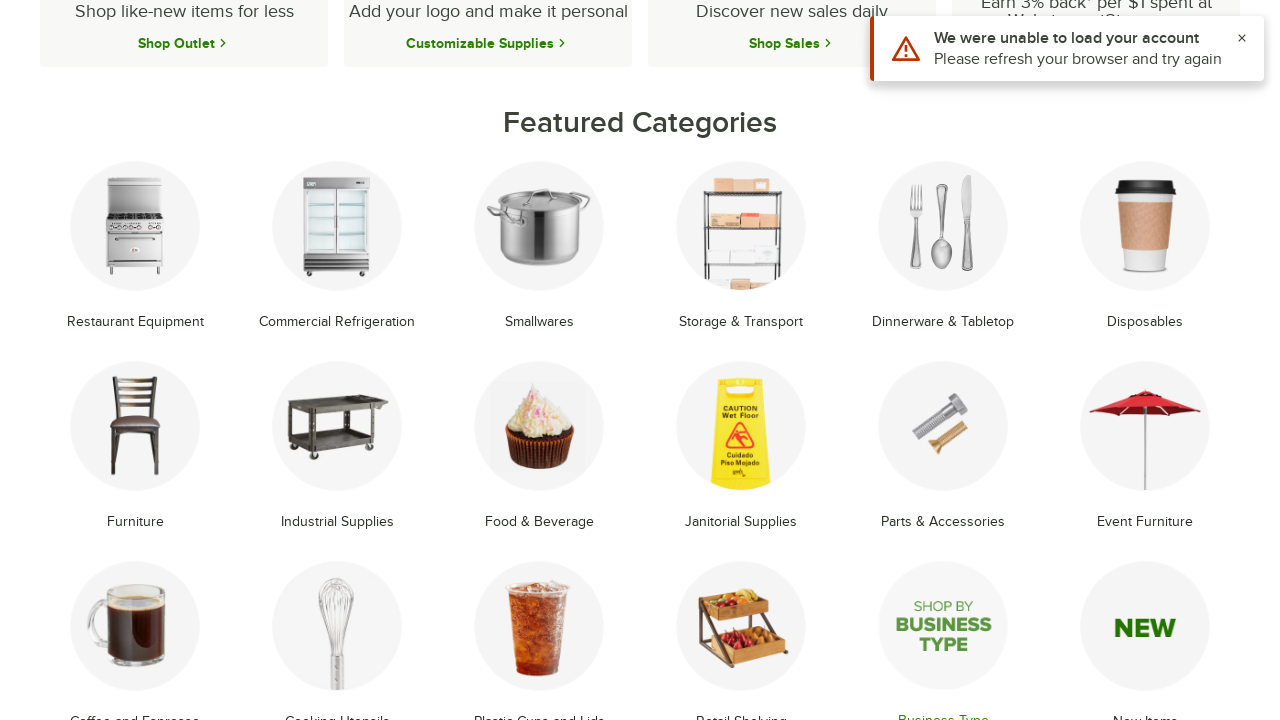

Waited for featured categories to reload (iteration 17/18)
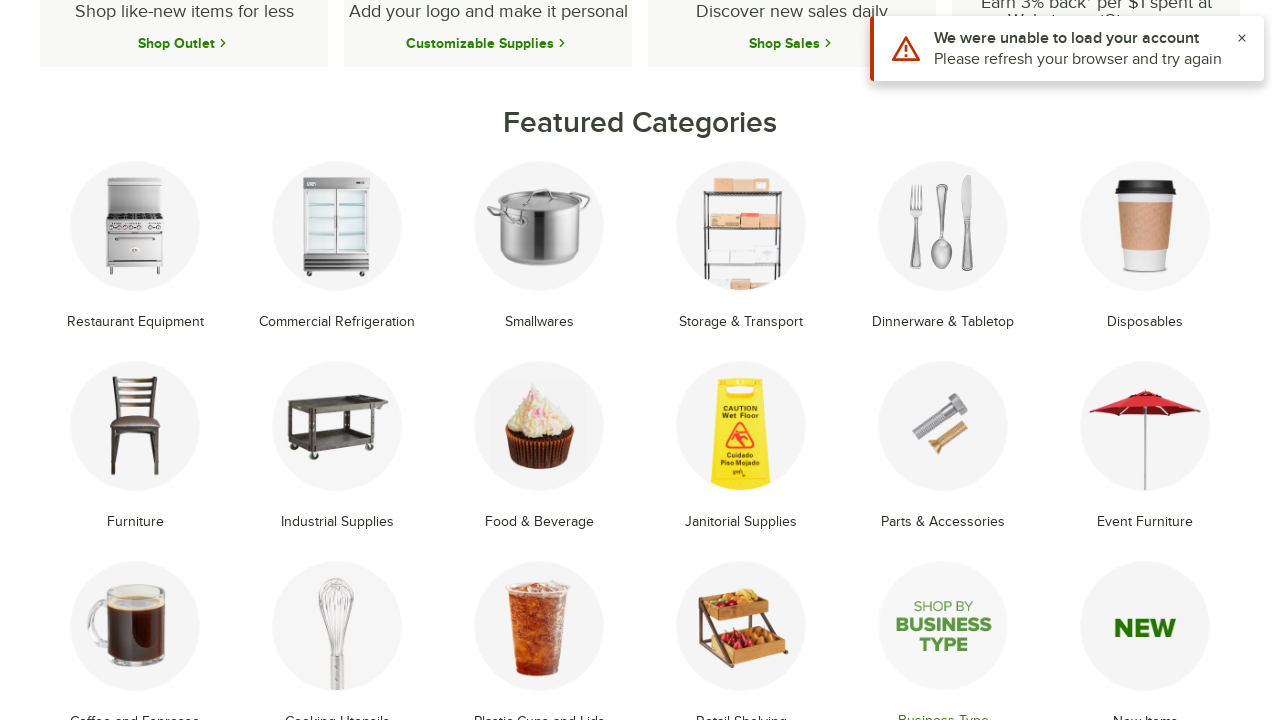

Re-located featured category elements (iteration 18/18)
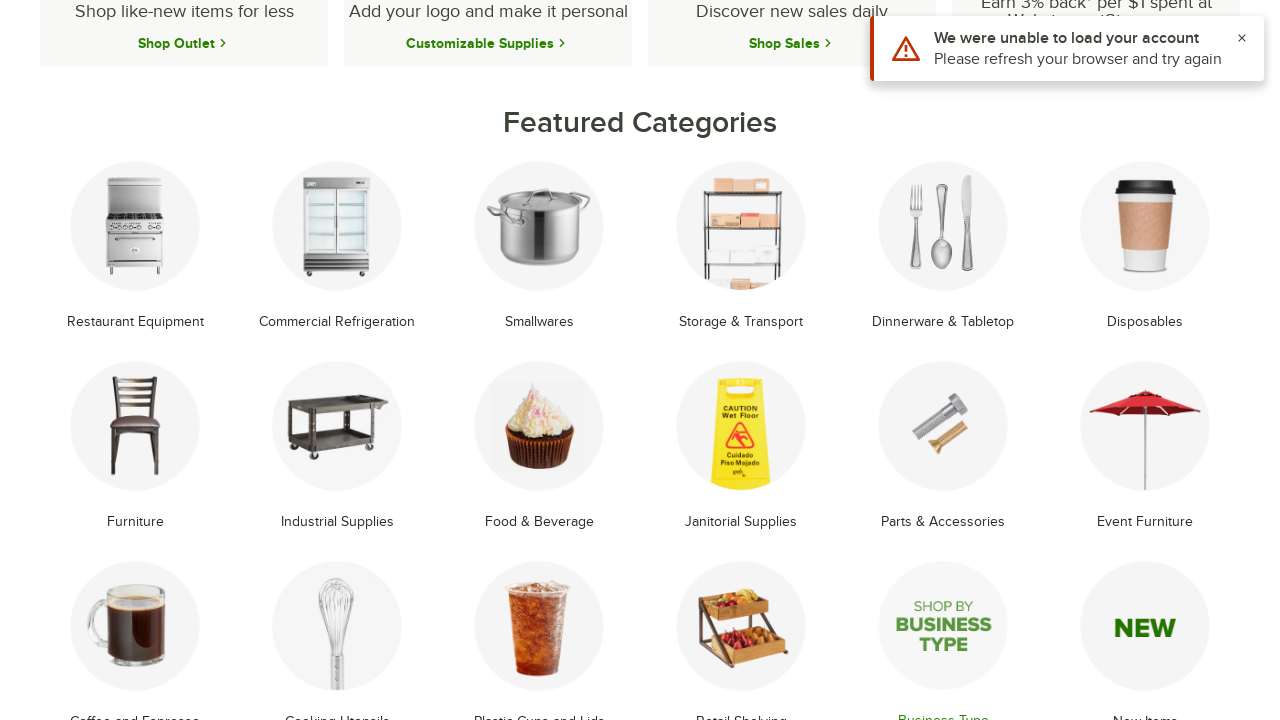

Clicked on featured category 18/18 at (1145, 634) on li.text-center.mb-8.group >> nth=17
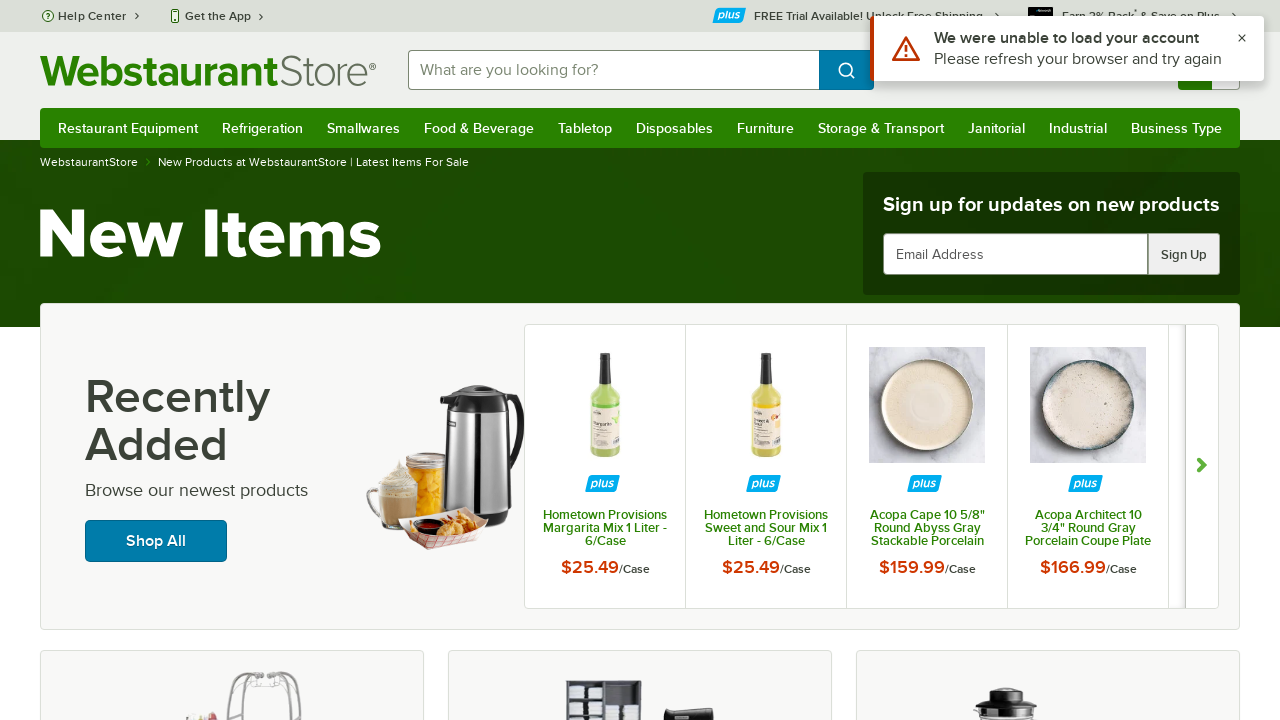

Waited for category page 18/18 to load (networkidle)
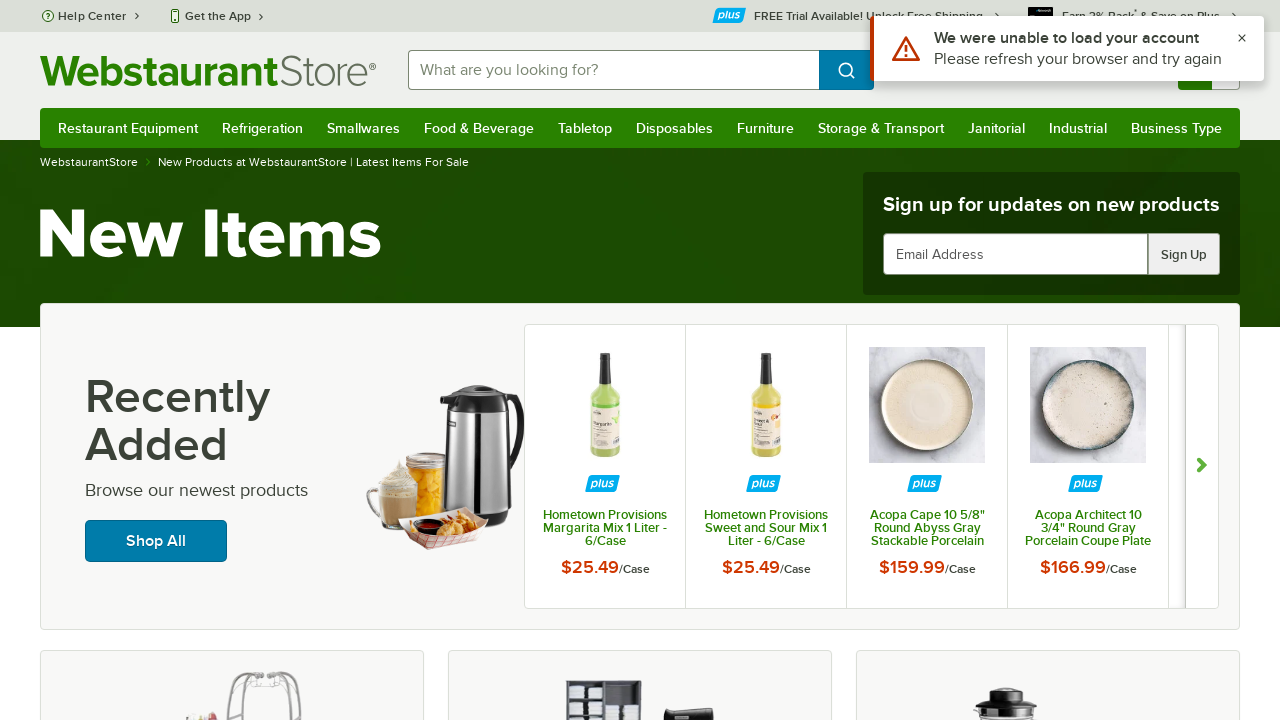

Navigated back from category 18/18
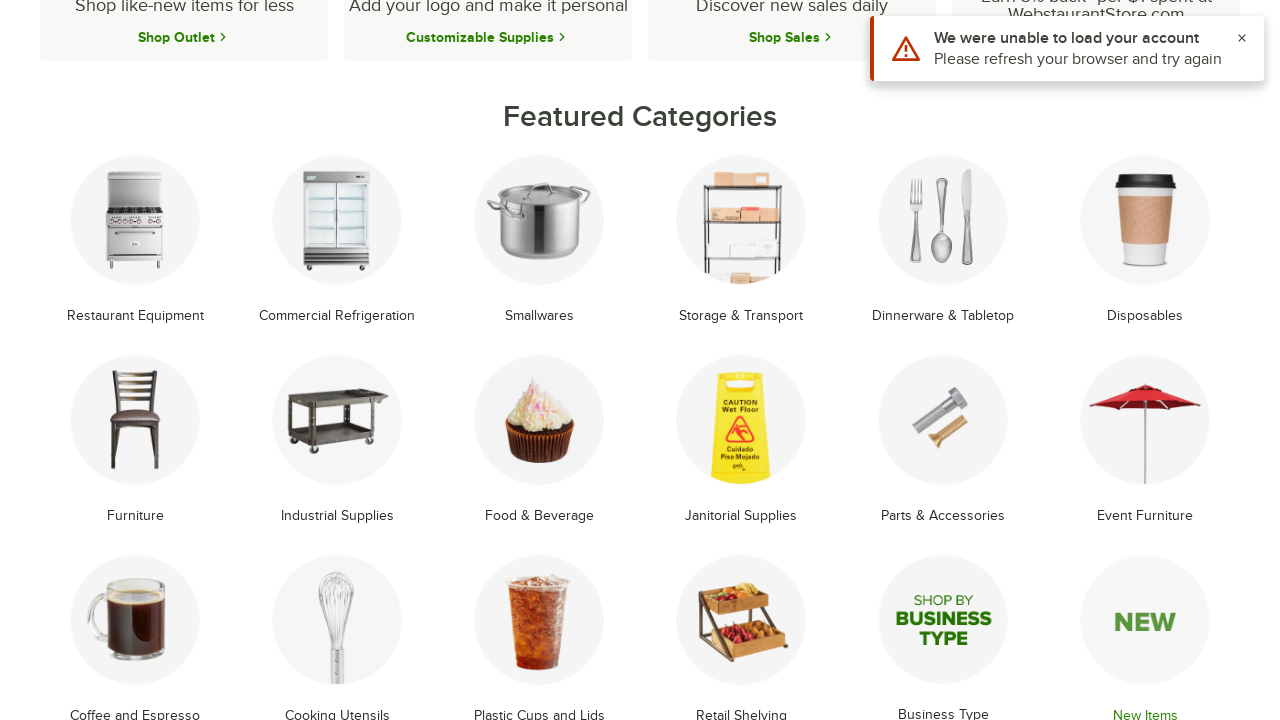

Reloaded homepage after navigating back from category 18/18
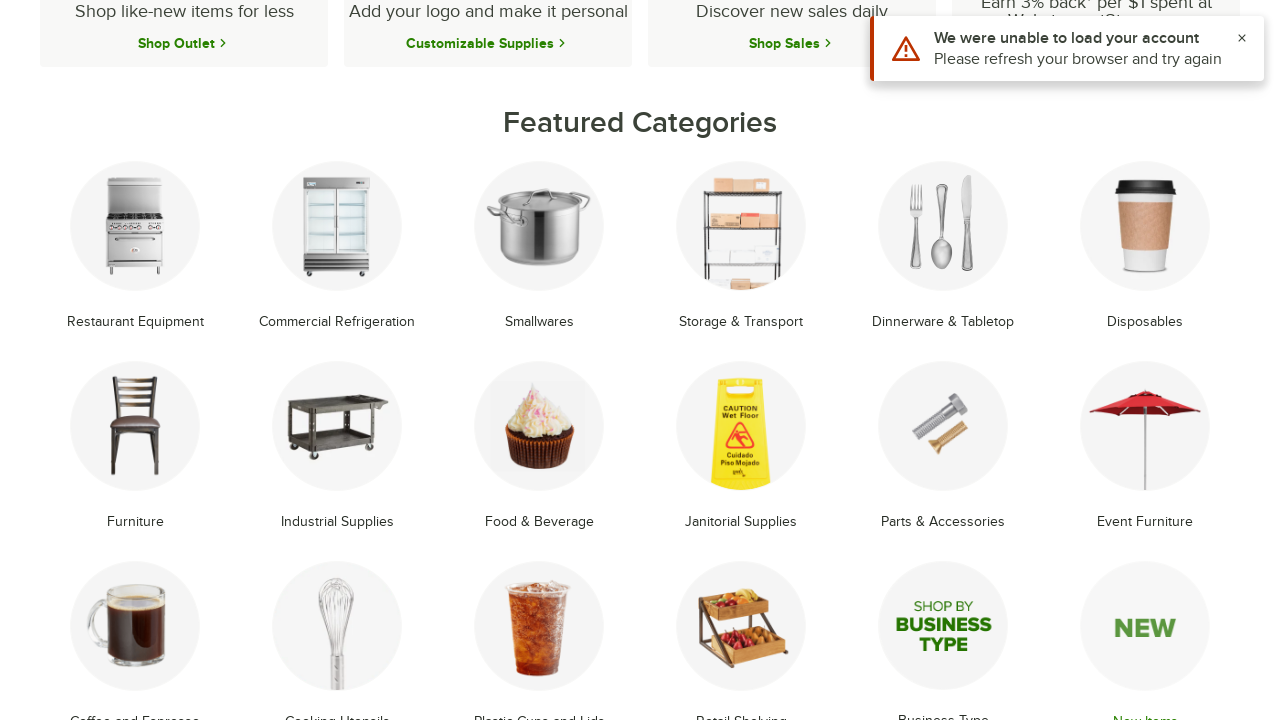

Waited for featured categories to reload (iteration 18/18)
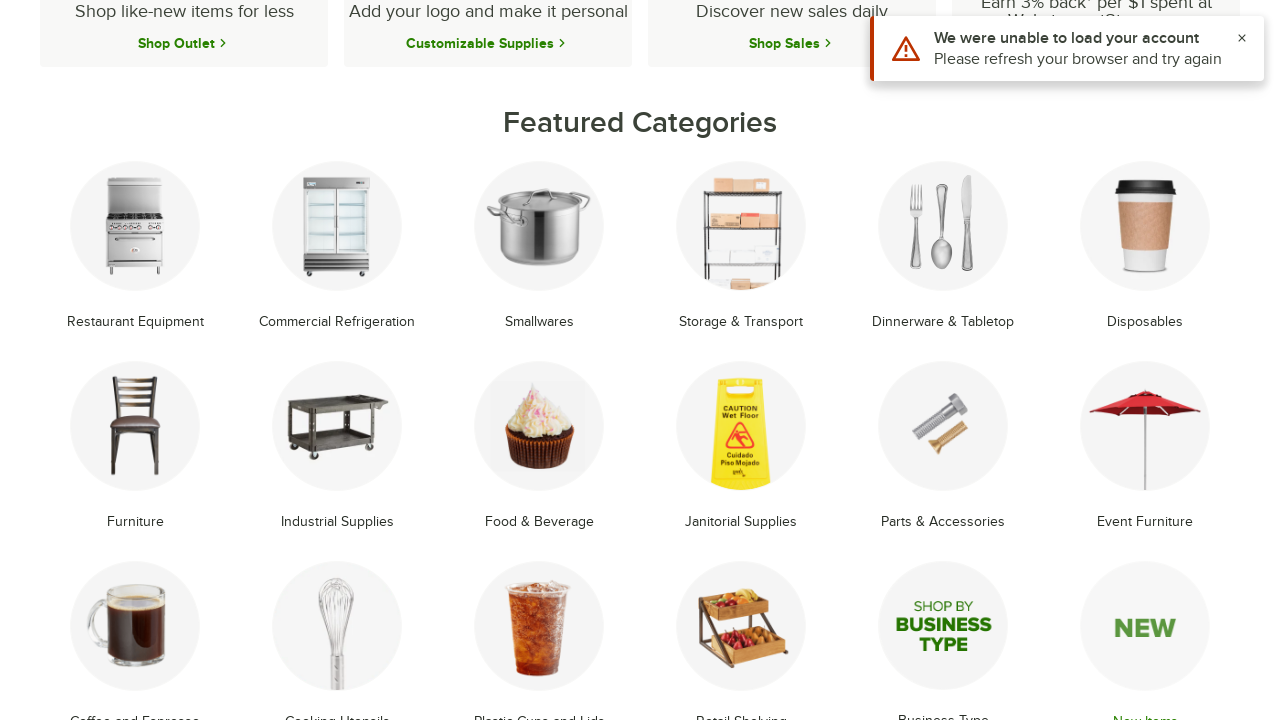

Performed final page reload
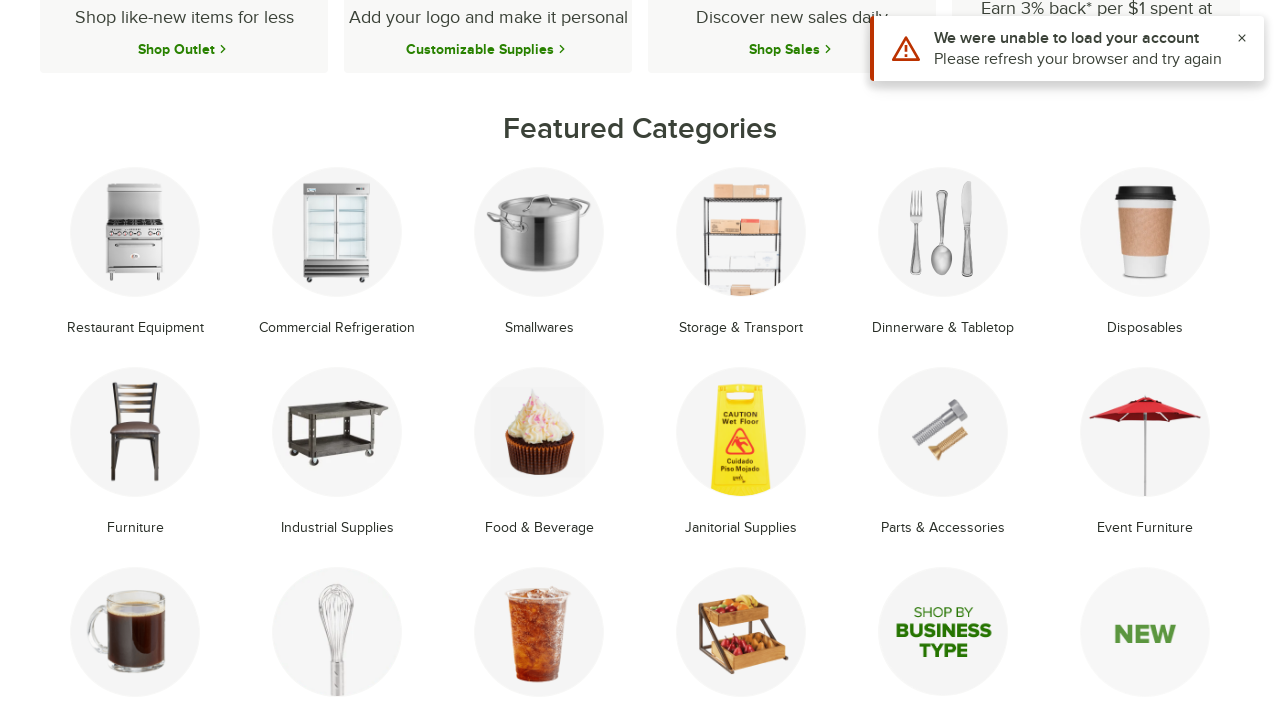

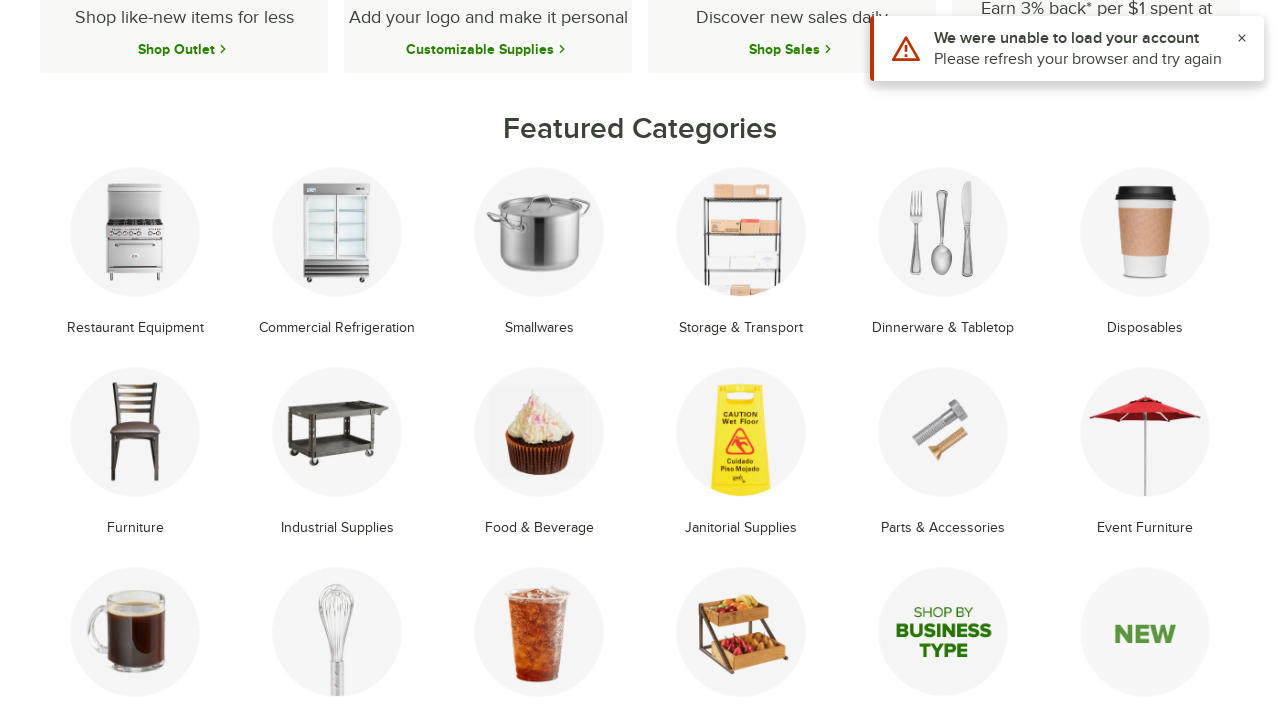